Tests filling a large form by populating all input fields with text and submitting the form, then handling the resulting alert dialog.

Starting URL: http://suninjuly.github.io/huge_form.html

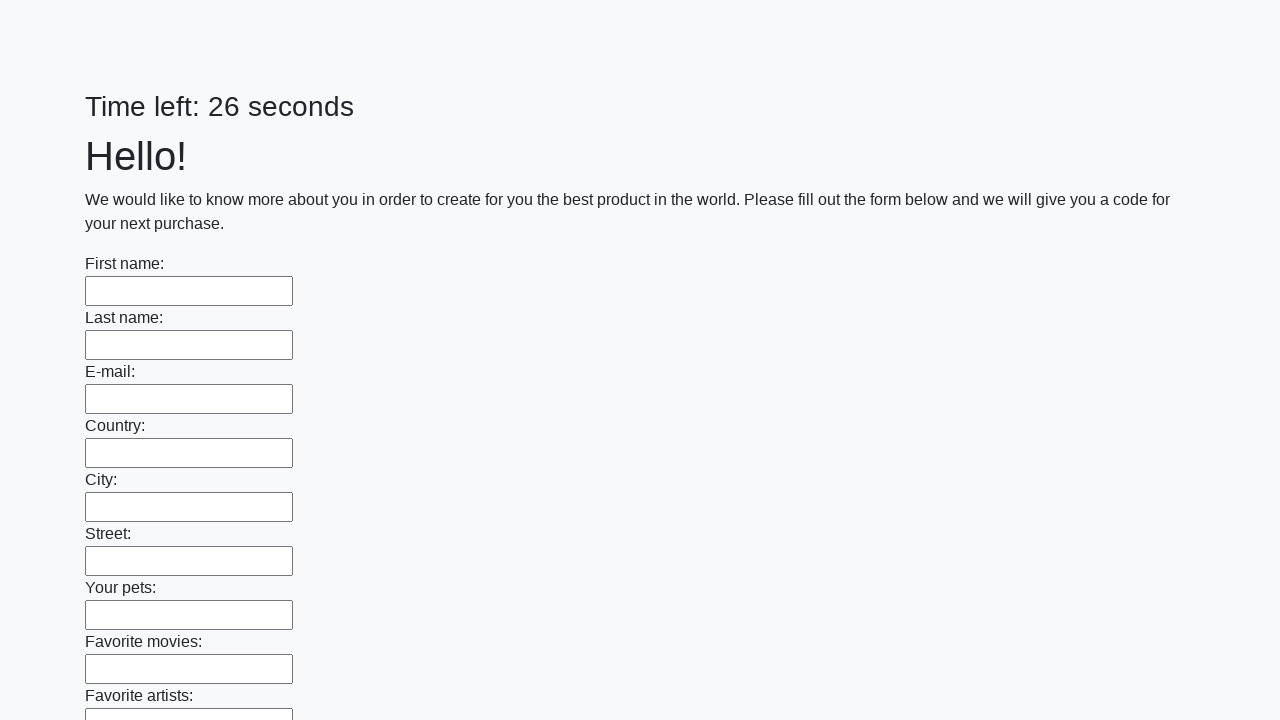

Located all input elements on the form
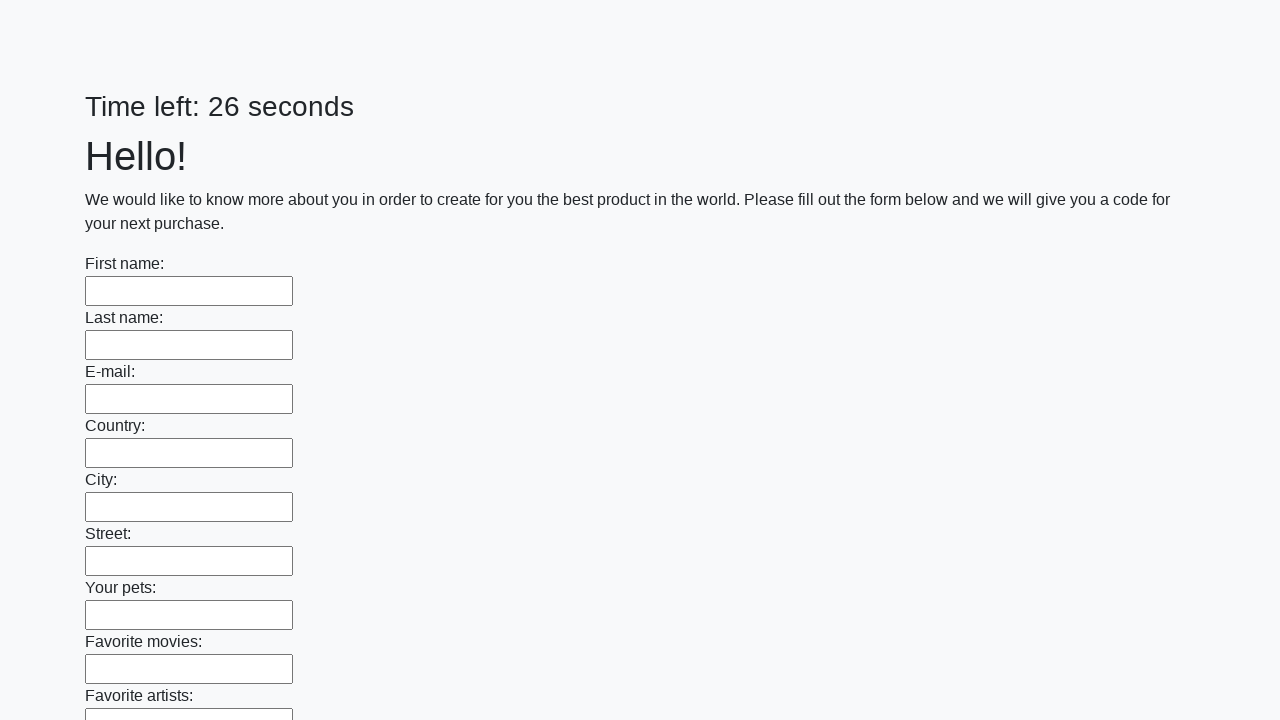

Filled input field with 'Мой ответ' on input >> nth=0
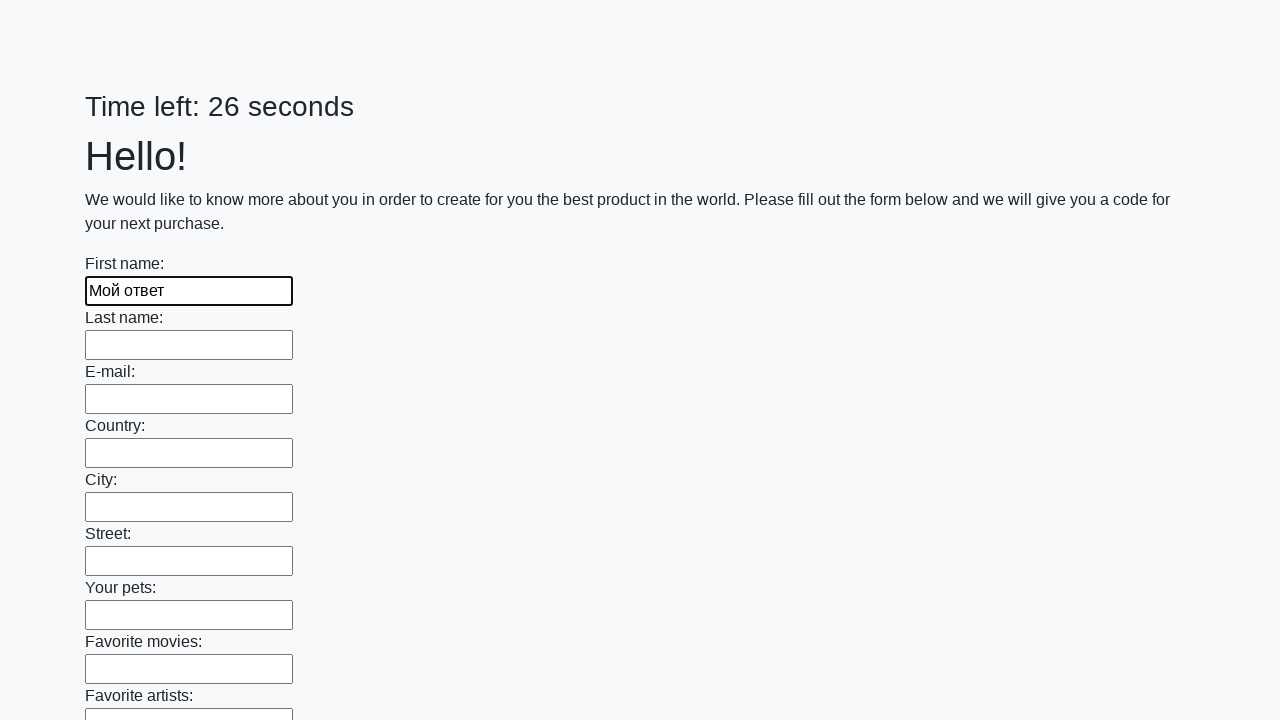

Filled input field with 'Мой ответ' on input >> nth=1
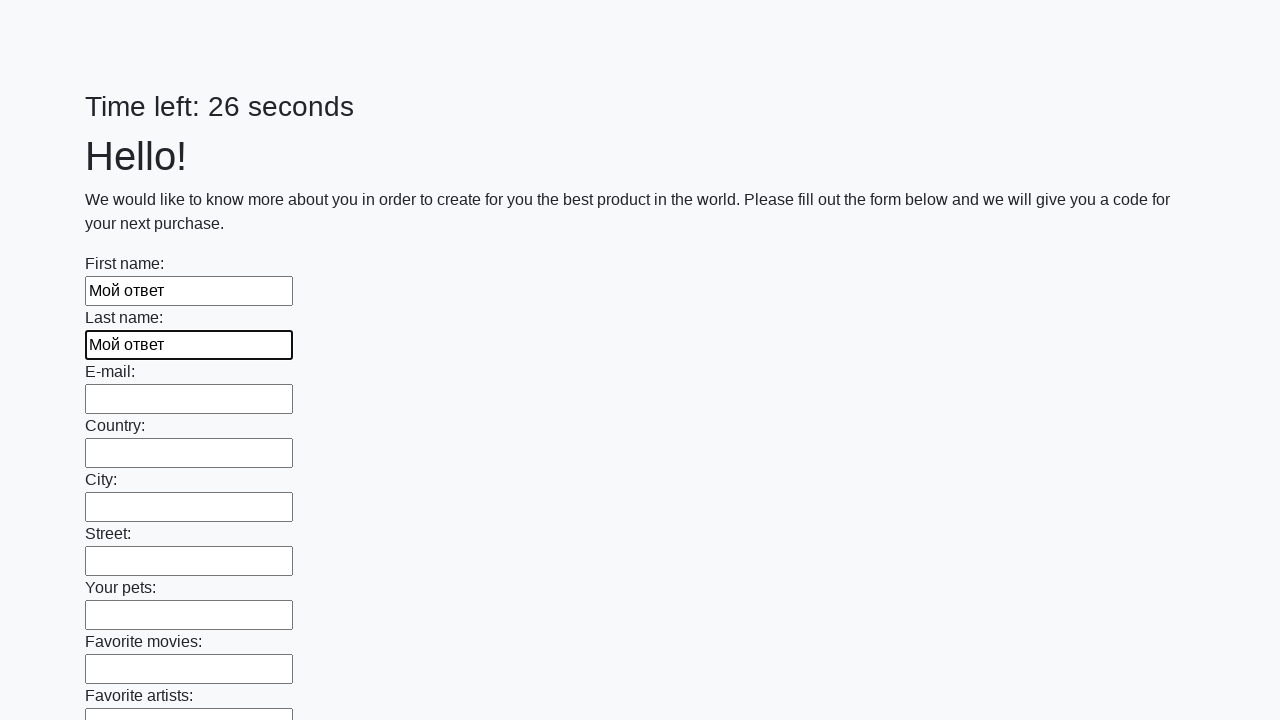

Filled input field with 'Мой ответ' on input >> nth=2
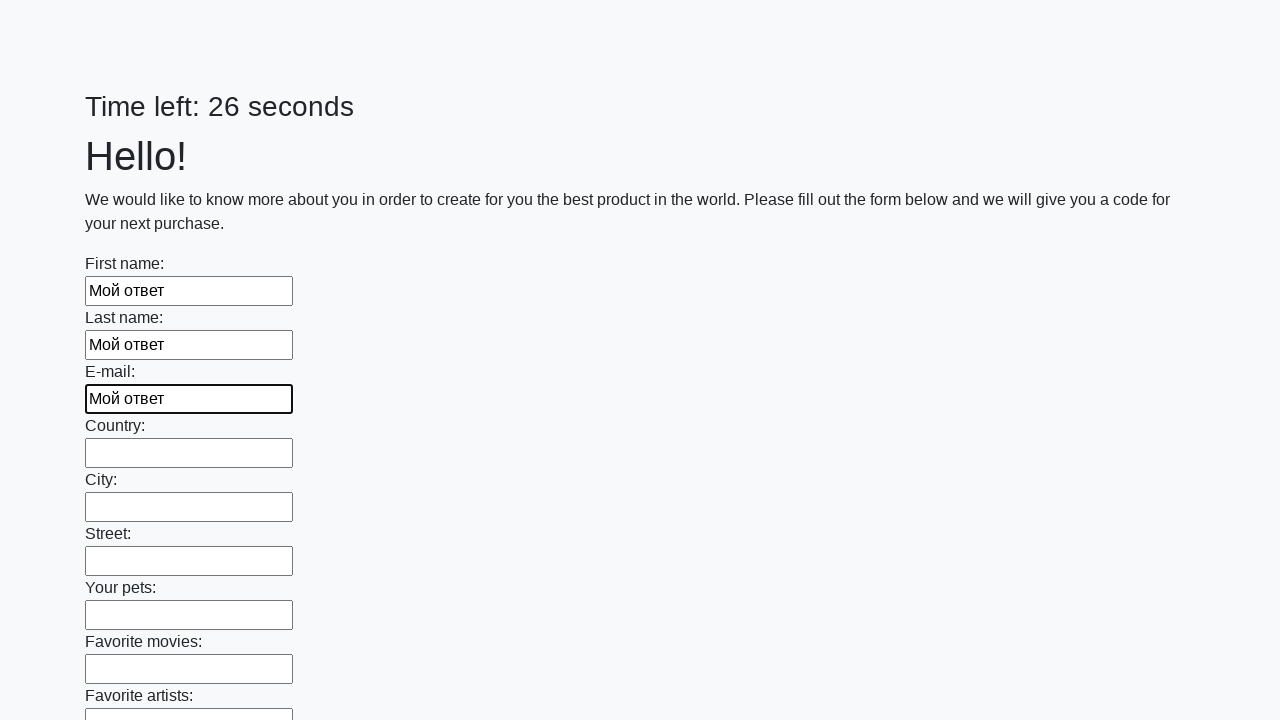

Filled input field with 'Мой ответ' on input >> nth=3
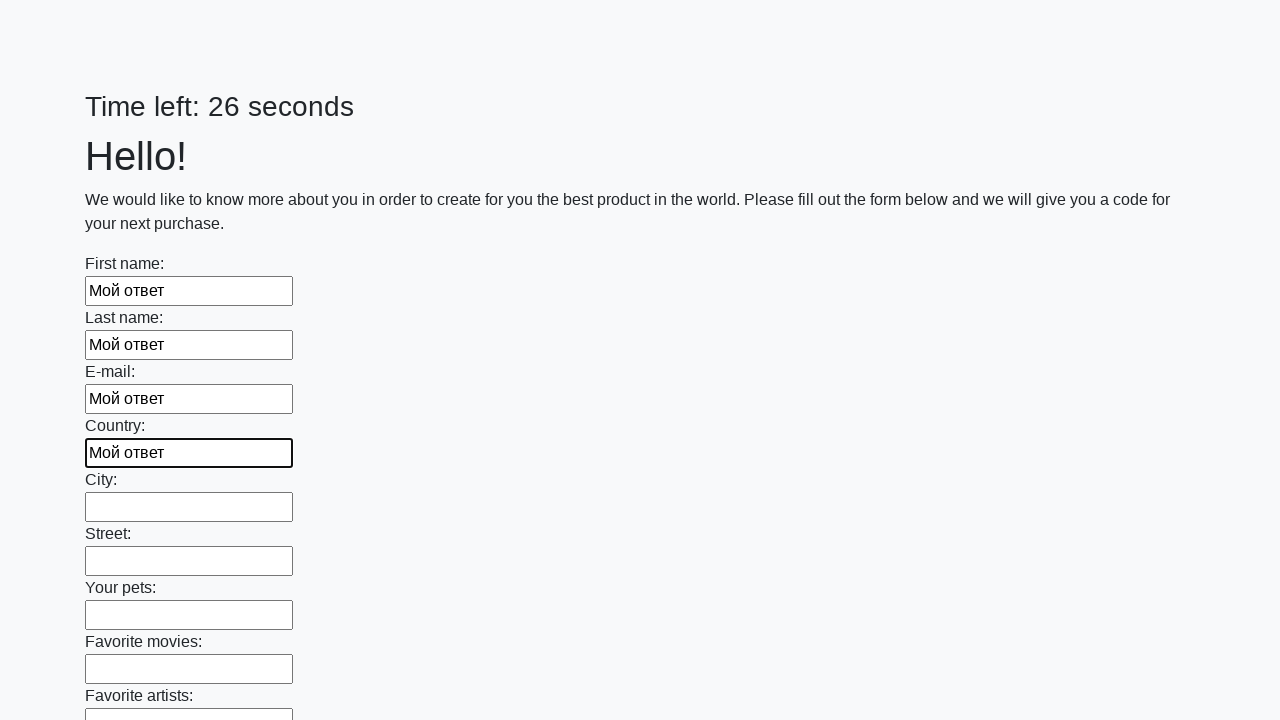

Filled input field with 'Мой ответ' on input >> nth=4
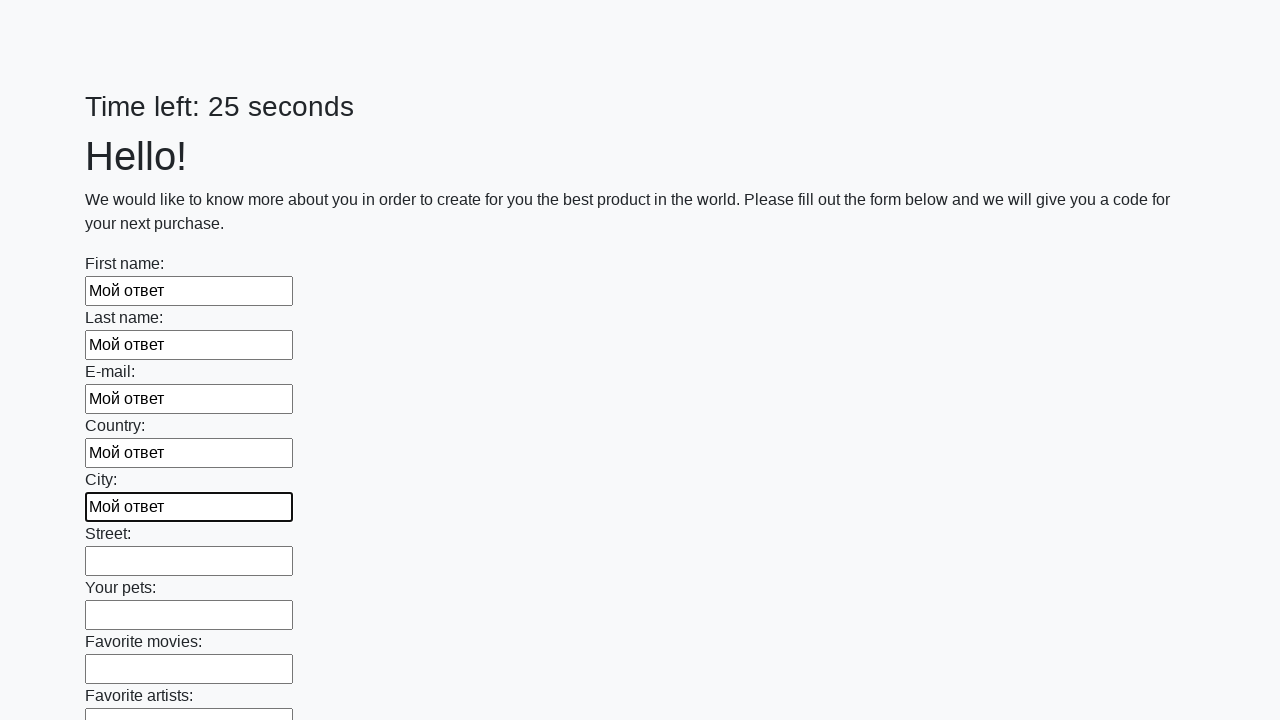

Filled input field with 'Мой ответ' on input >> nth=5
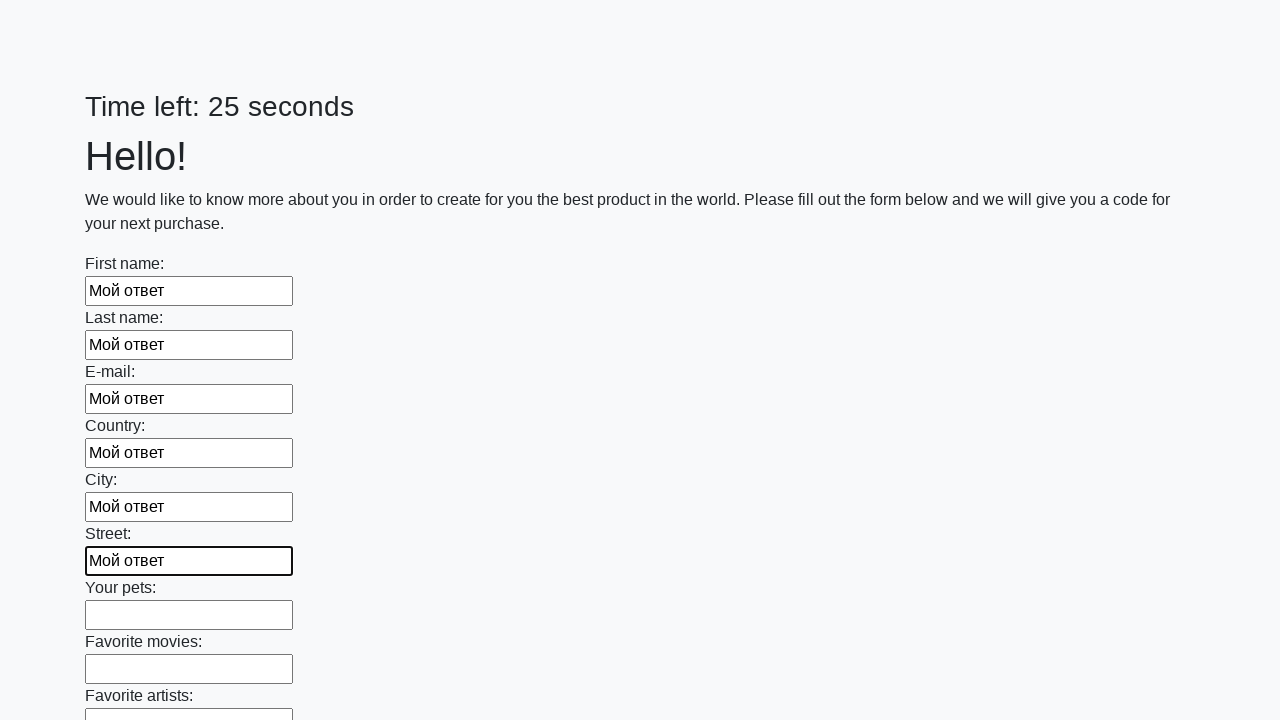

Filled input field with 'Мой ответ' on input >> nth=6
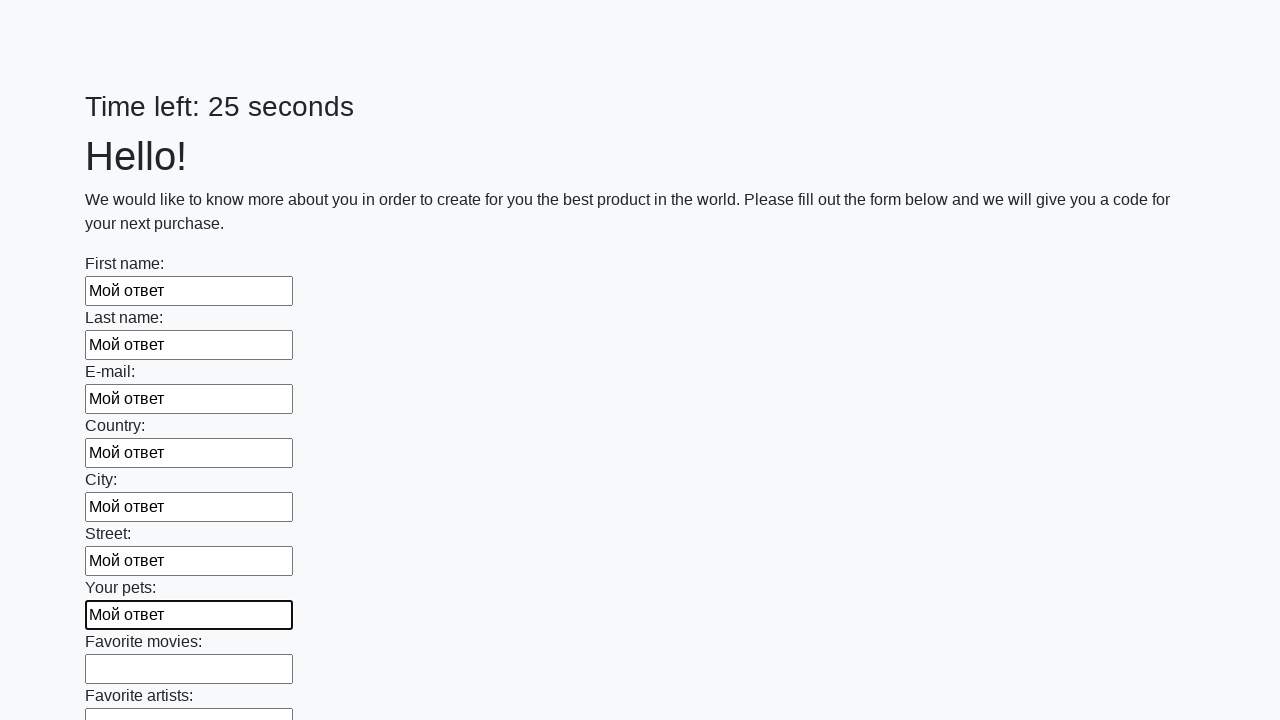

Filled input field with 'Мой ответ' on input >> nth=7
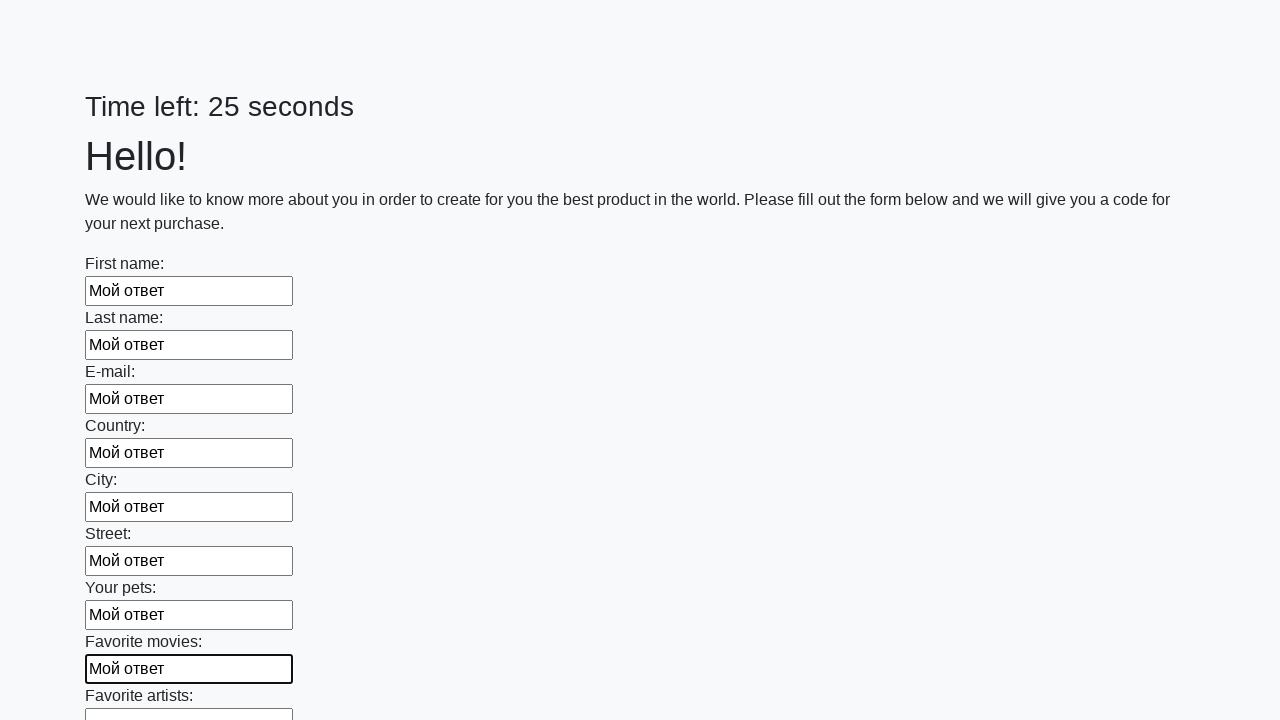

Filled input field with 'Мой ответ' on input >> nth=8
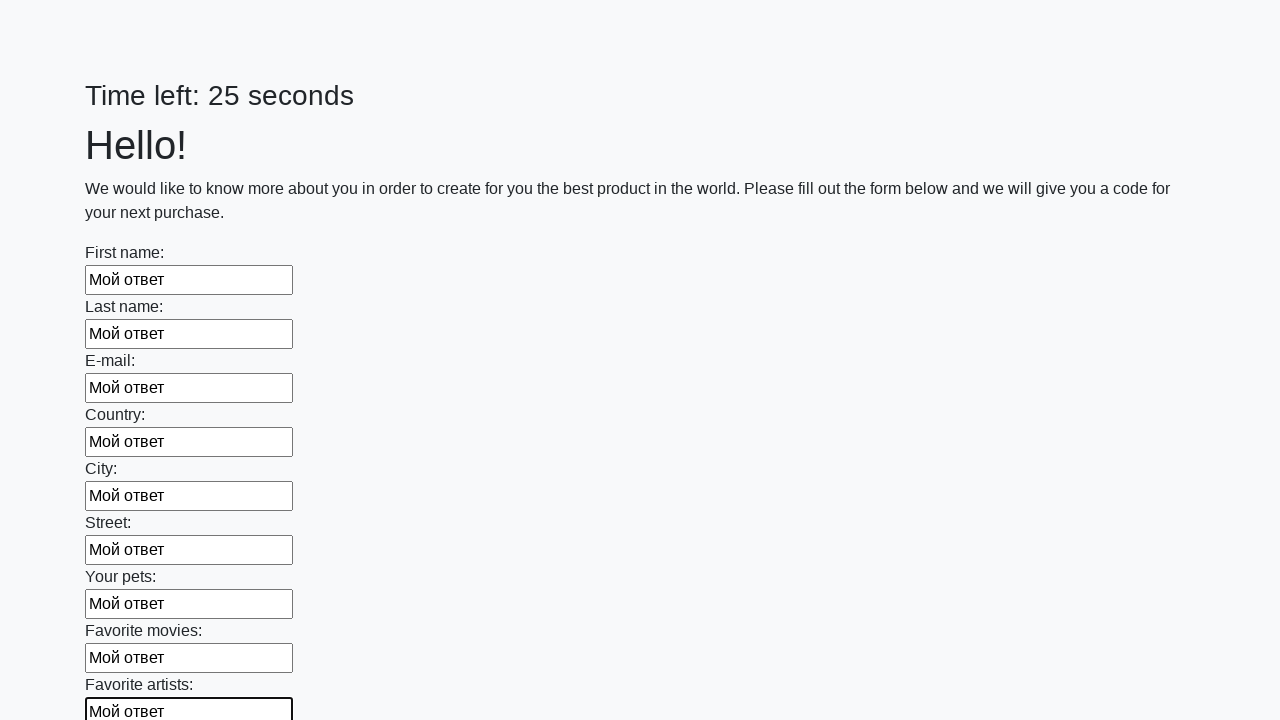

Filled input field with 'Мой ответ' on input >> nth=9
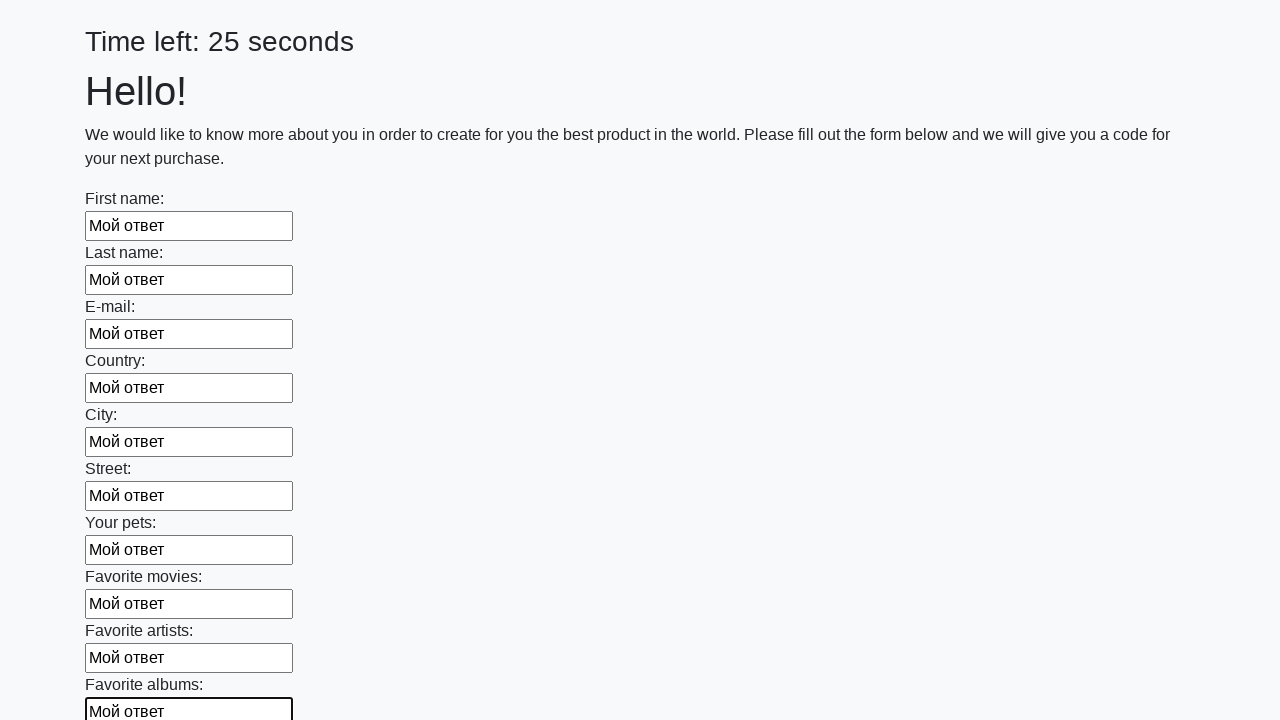

Filled input field with 'Мой ответ' on input >> nth=10
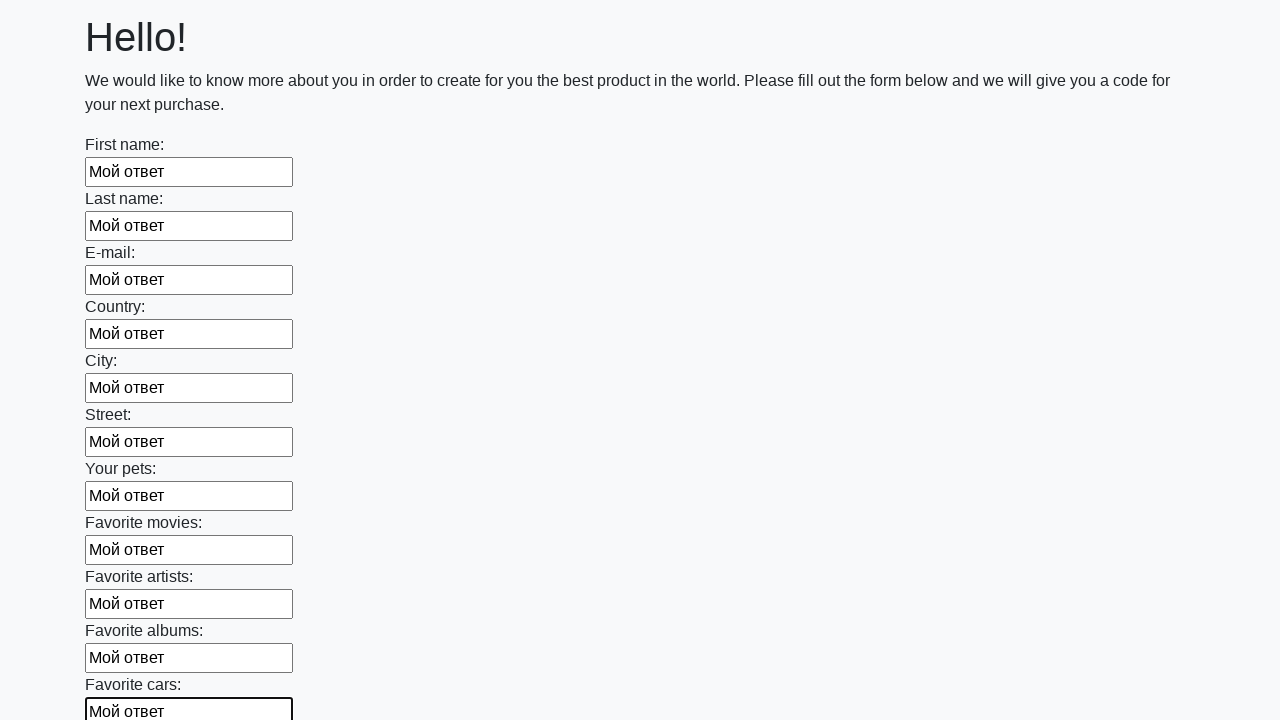

Filled input field with 'Мой ответ' on input >> nth=11
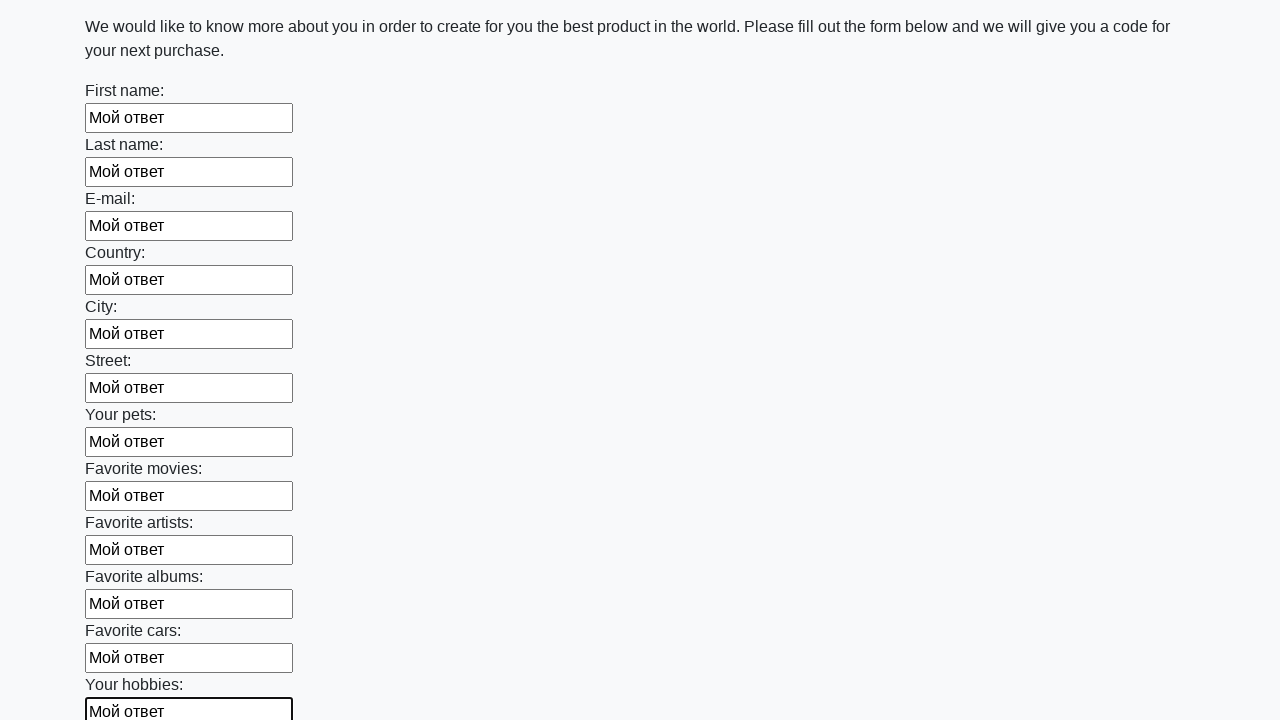

Filled input field with 'Мой ответ' on input >> nth=12
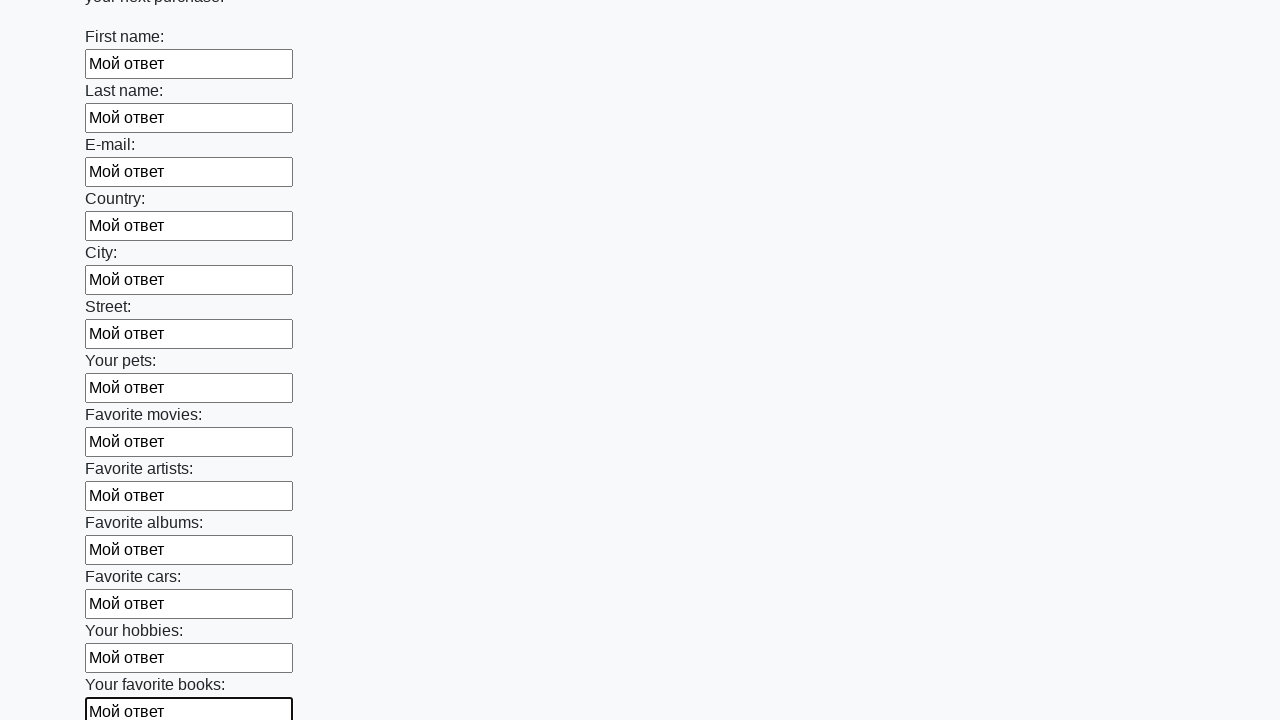

Filled input field with 'Мой ответ' on input >> nth=13
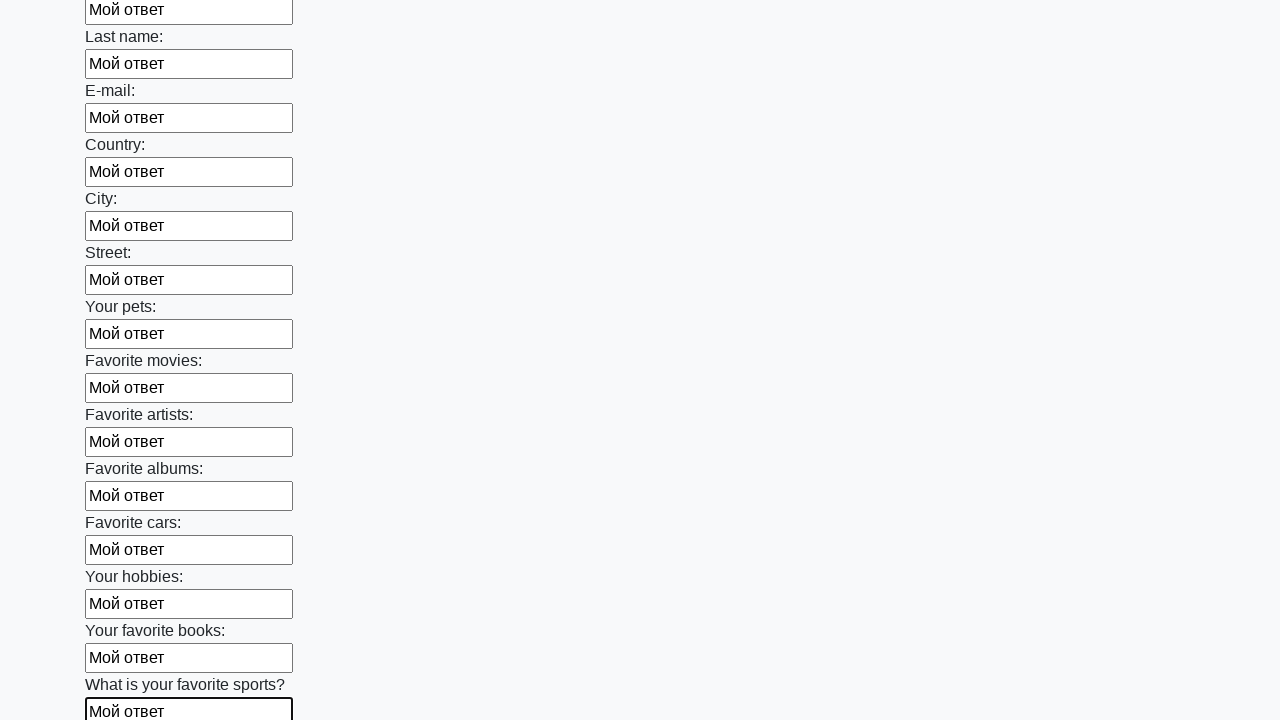

Filled input field with 'Мой ответ' on input >> nth=14
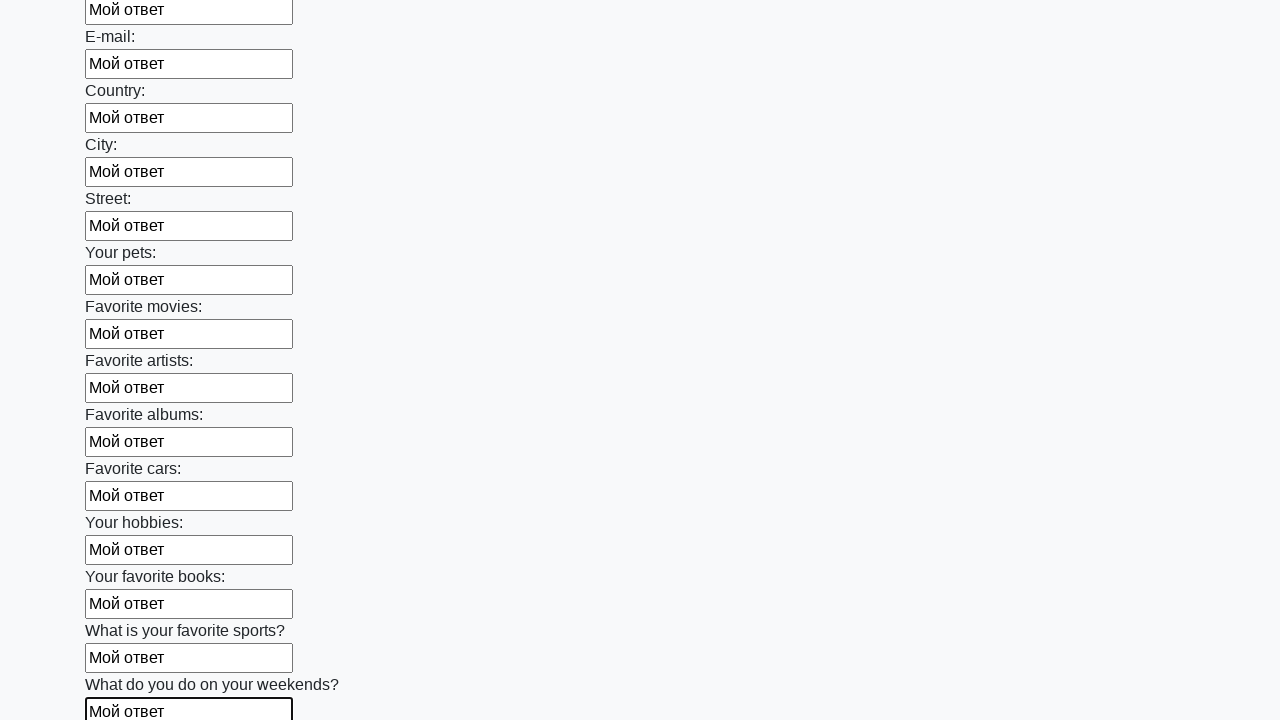

Filled input field with 'Мой ответ' on input >> nth=15
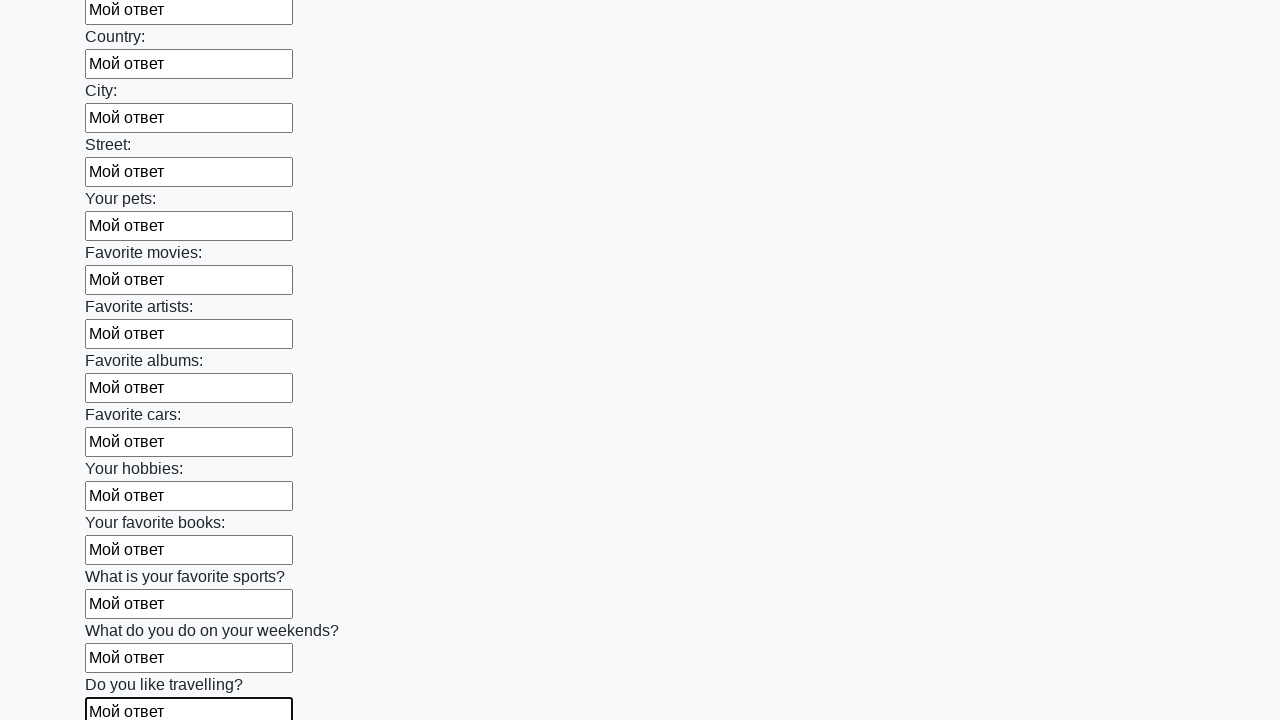

Filled input field with 'Мой ответ' on input >> nth=16
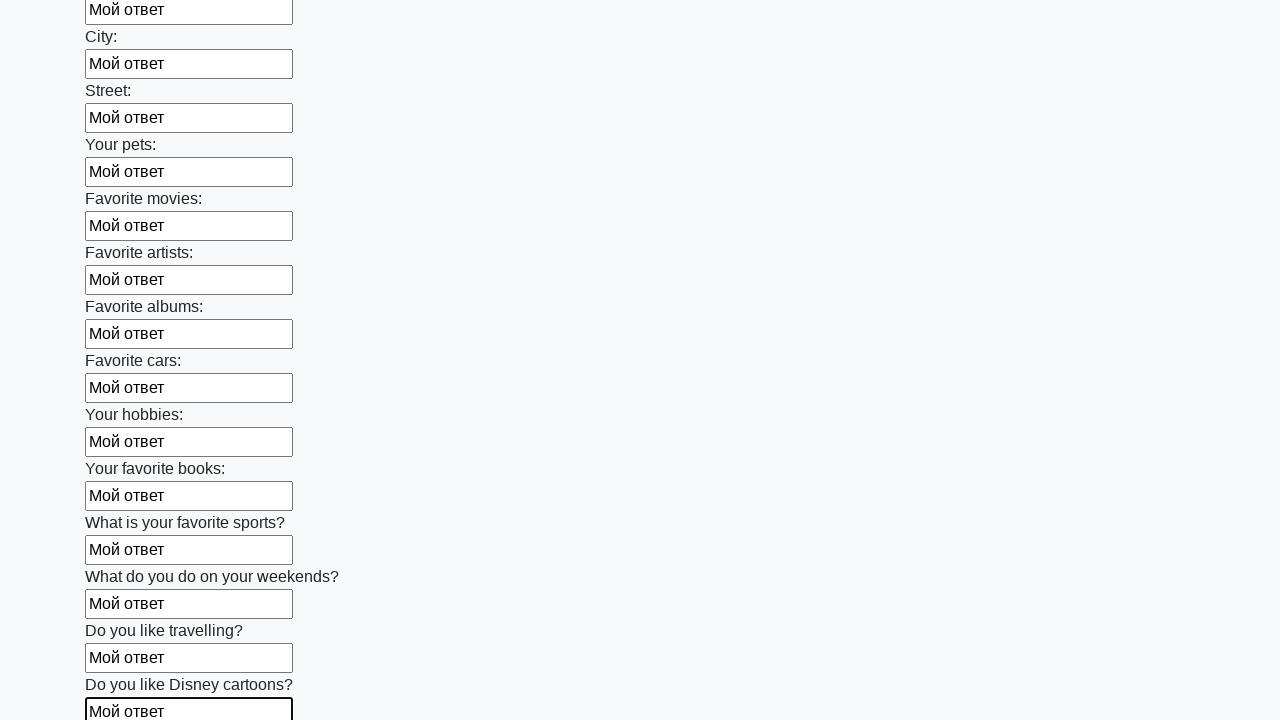

Filled input field with 'Мой ответ' on input >> nth=17
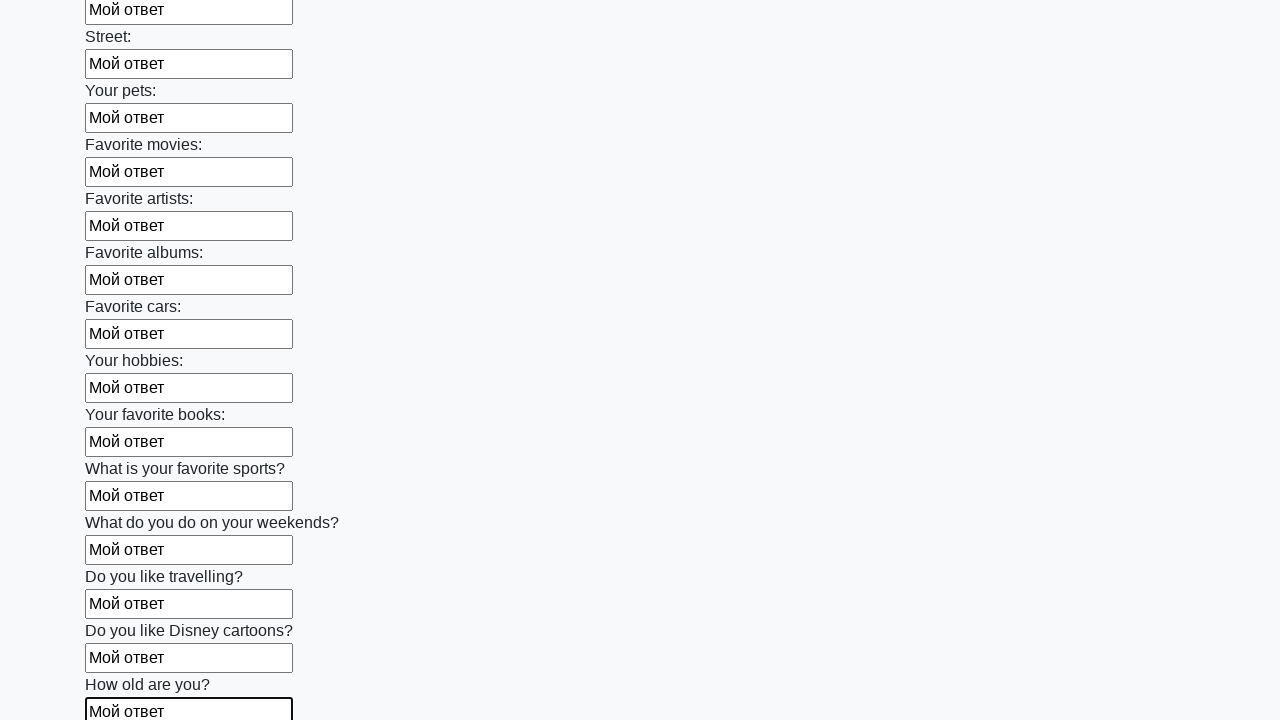

Filled input field with 'Мой ответ' on input >> nth=18
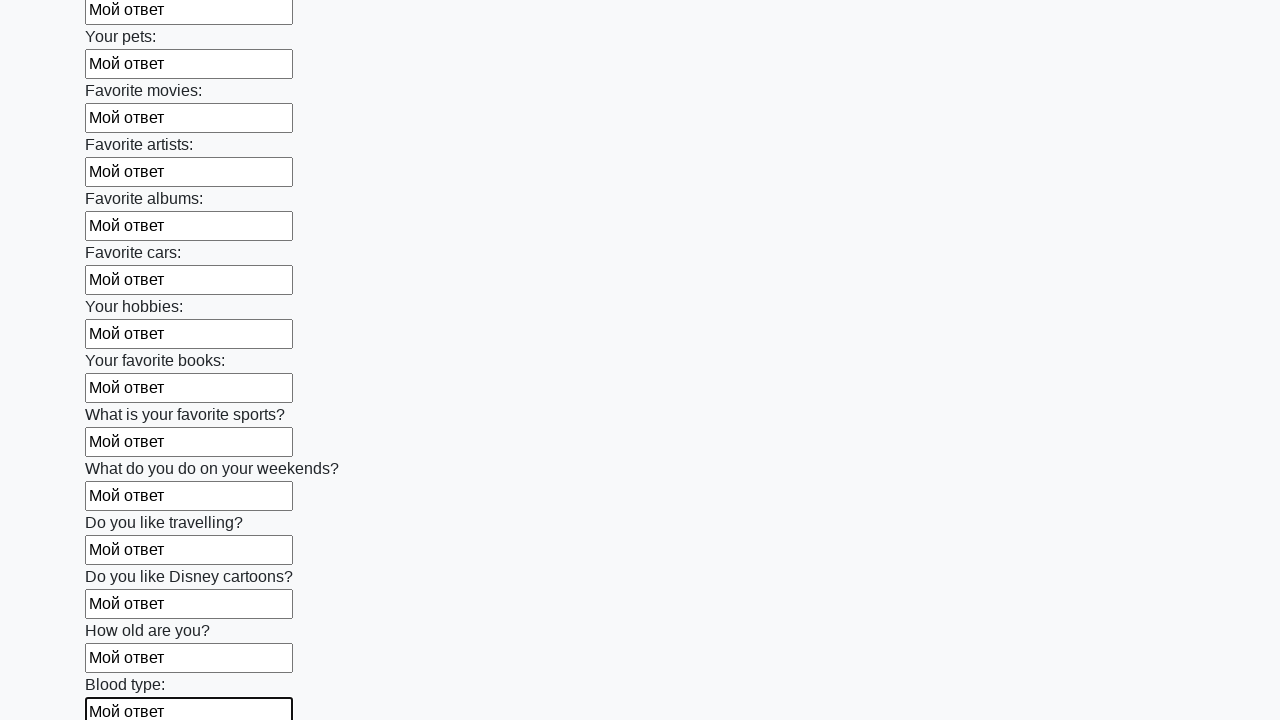

Filled input field with 'Мой ответ' on input >> nth=19
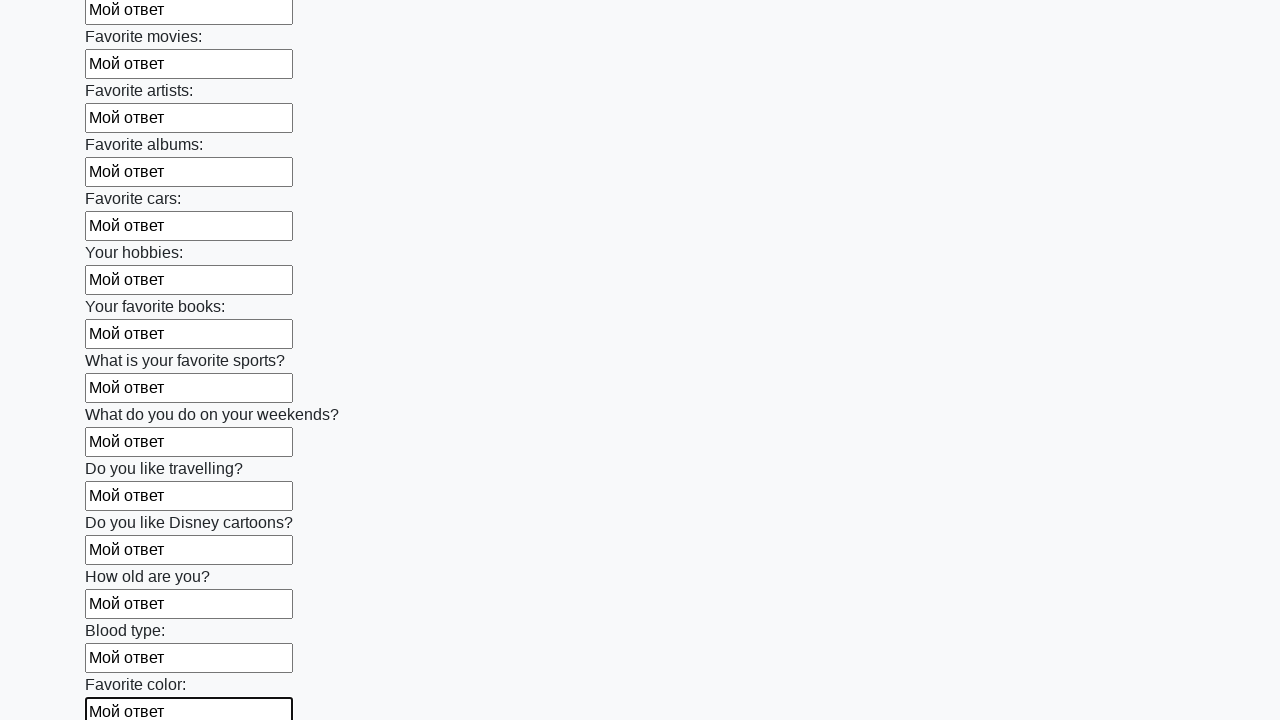

Filled input field with 'Мой ответ' on input >> nth=20
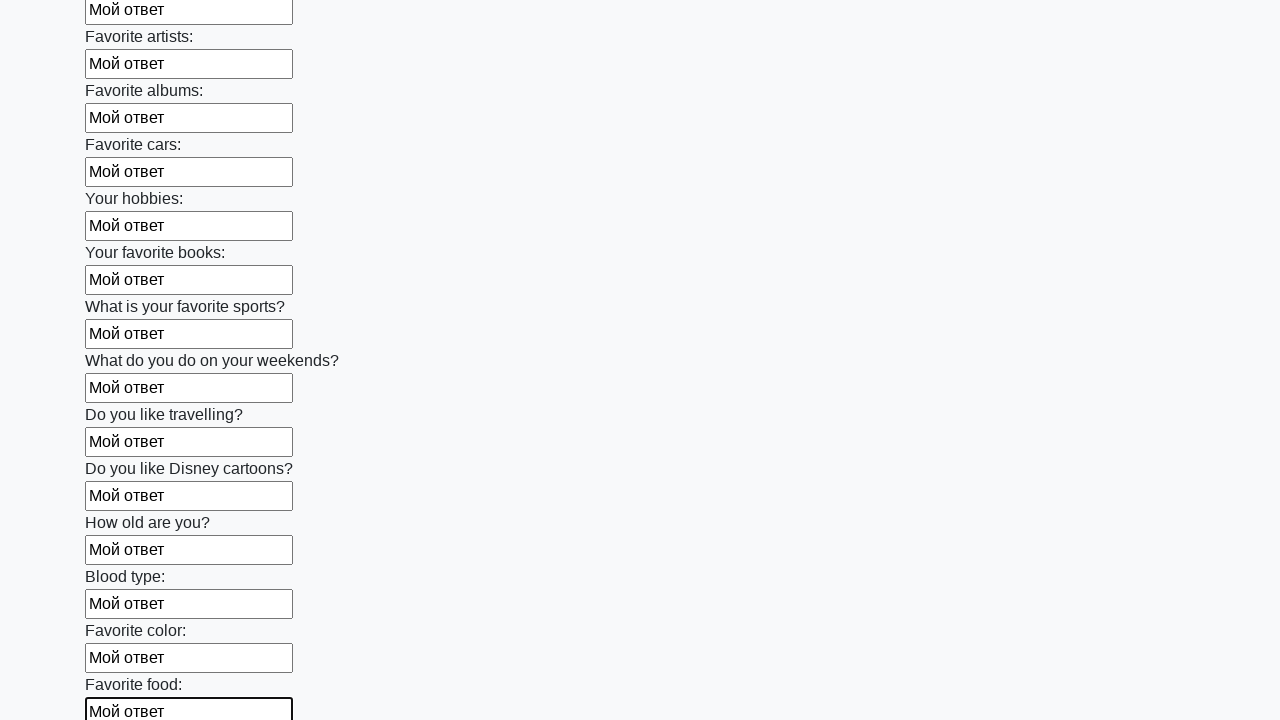

Filled input field with 'Мой ответ' on input >> nth=21
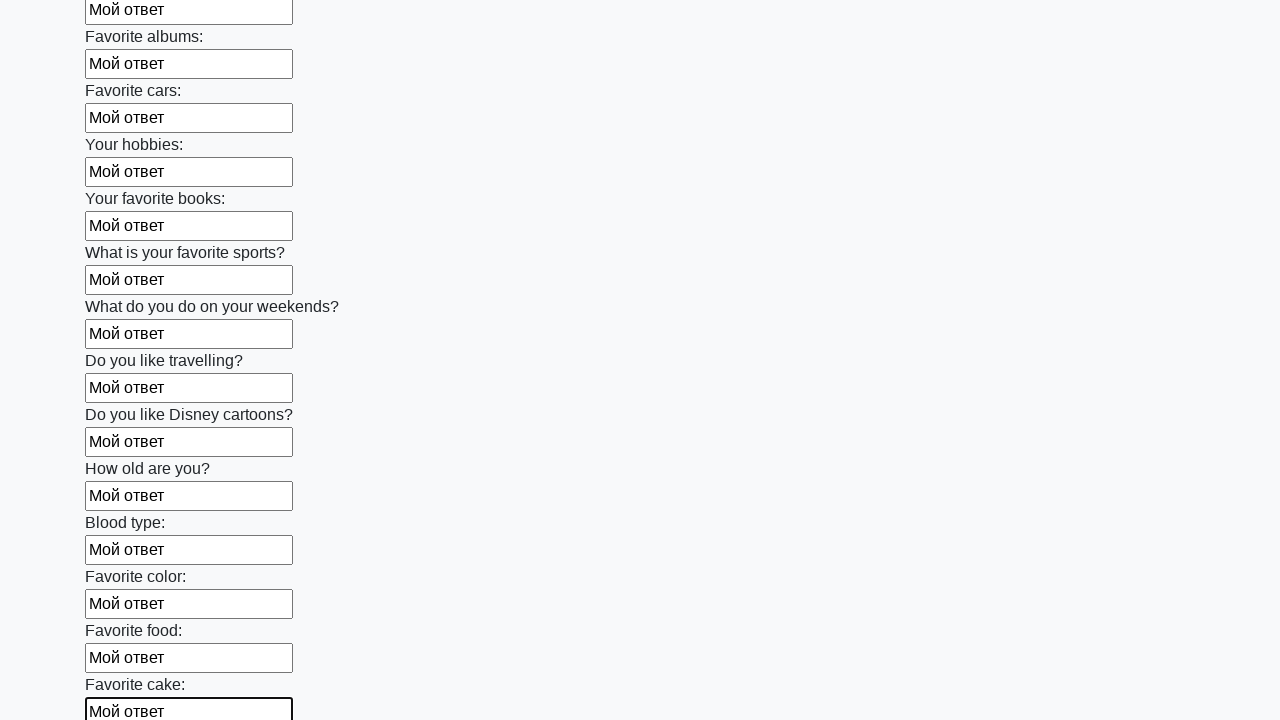

Filled input field with 'Мой ответ' on input >> nth=22
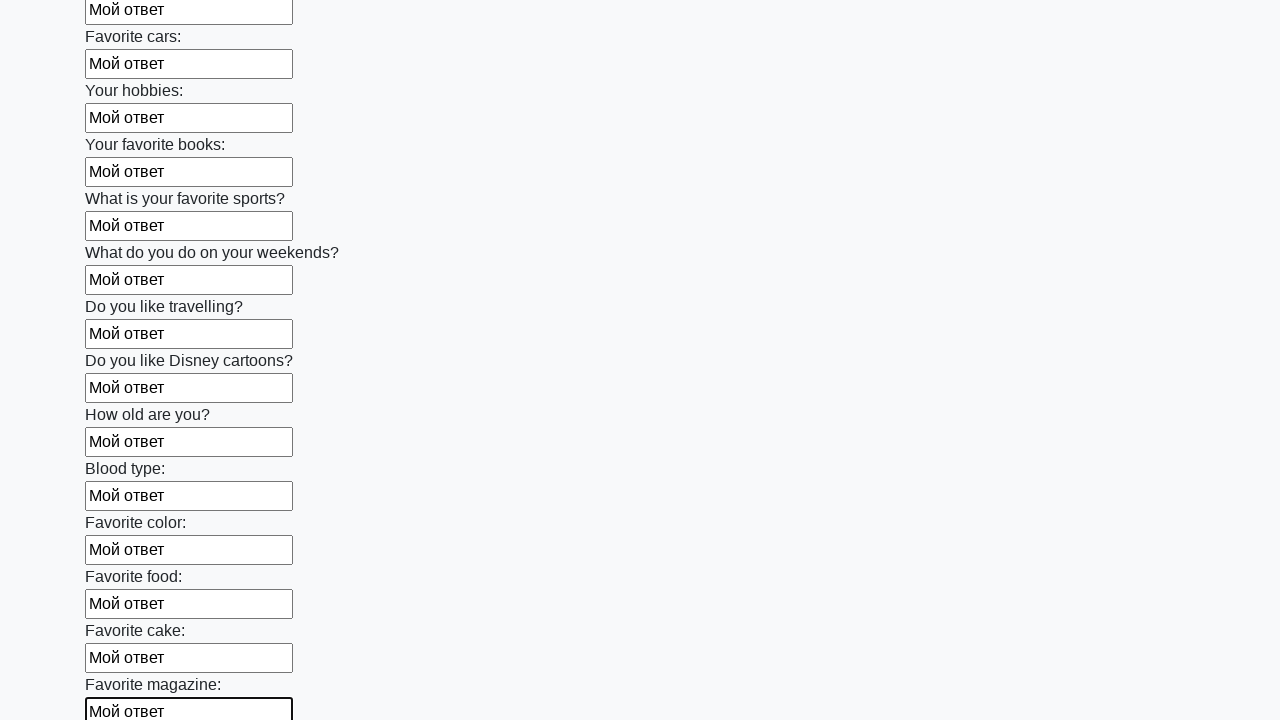

Filled input field with 'Мой ответ' on input >> nth=23
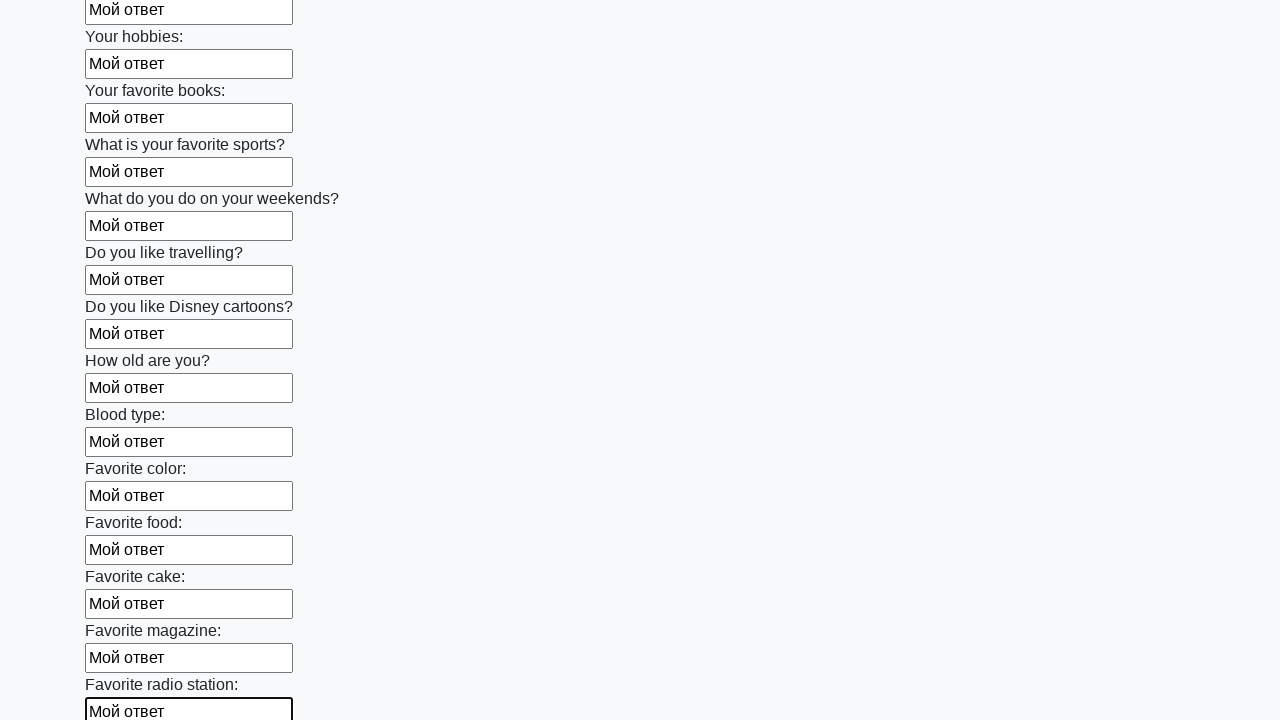

Filled input field with 'Мой ответ' on input >> nth=24
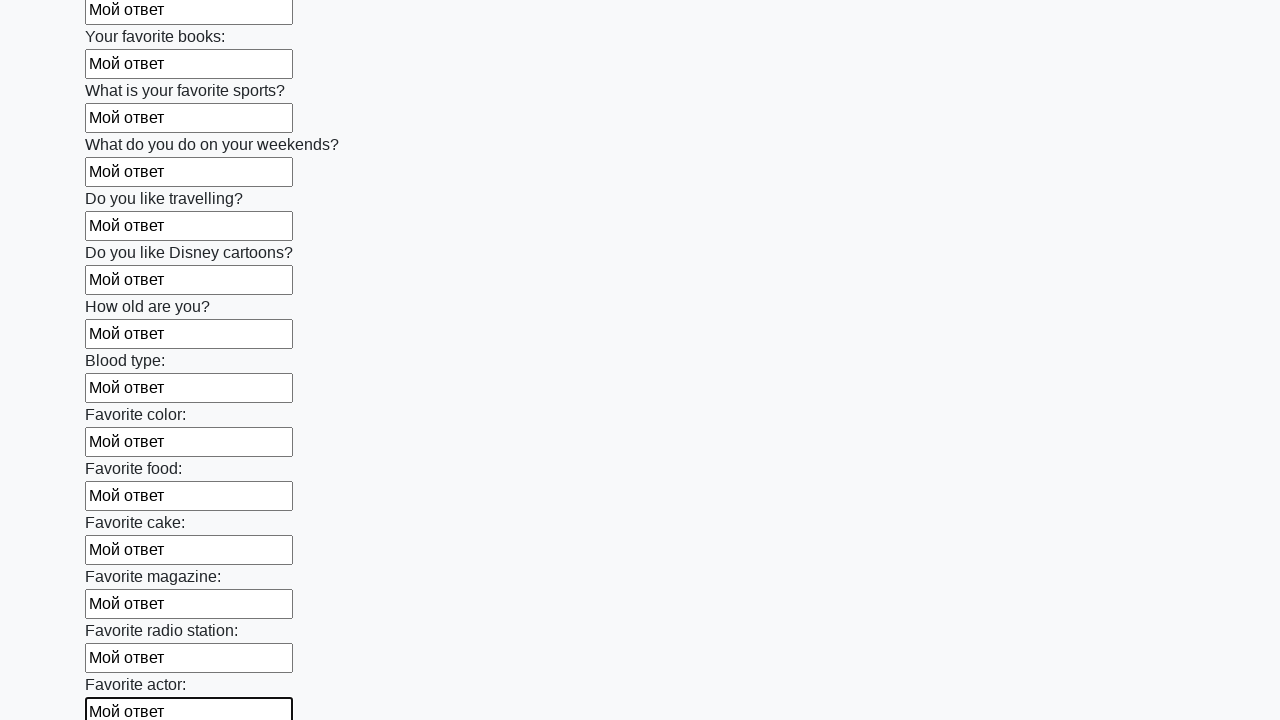

Filled input field with 'Мой ответ' on input >> nth=25
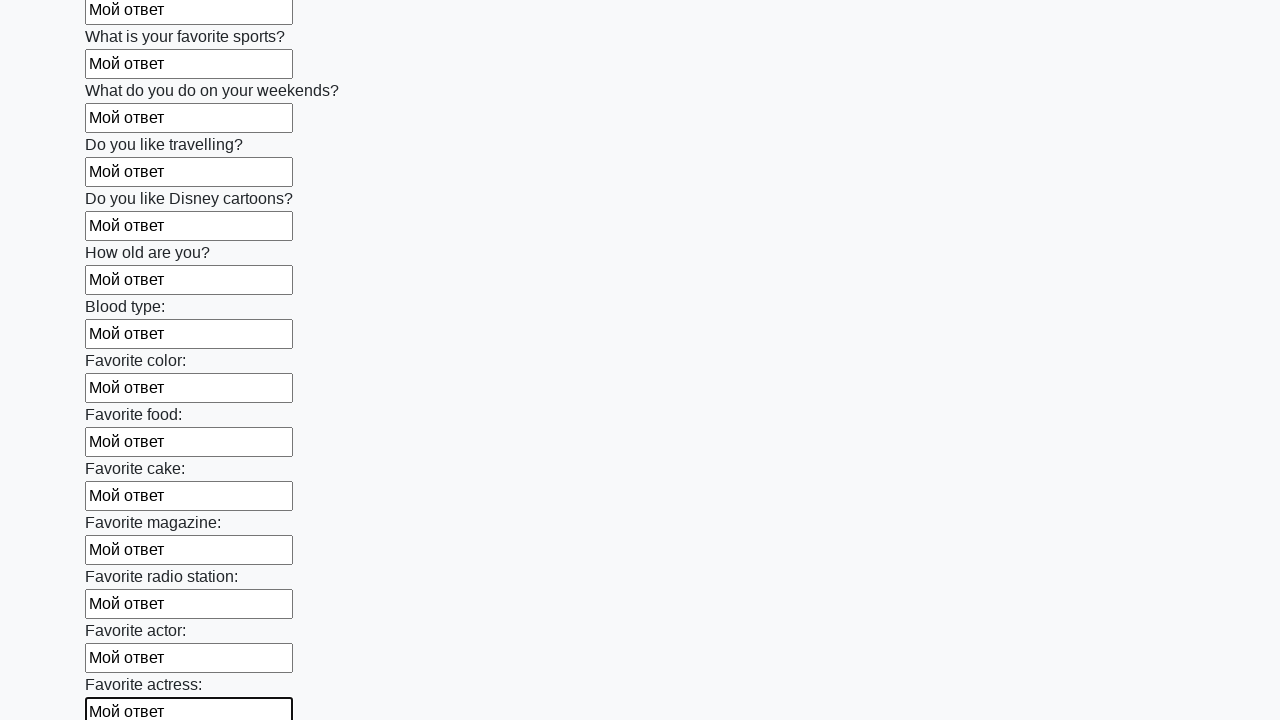

Filled input field with 'Мой ответ' on input >> nth=26
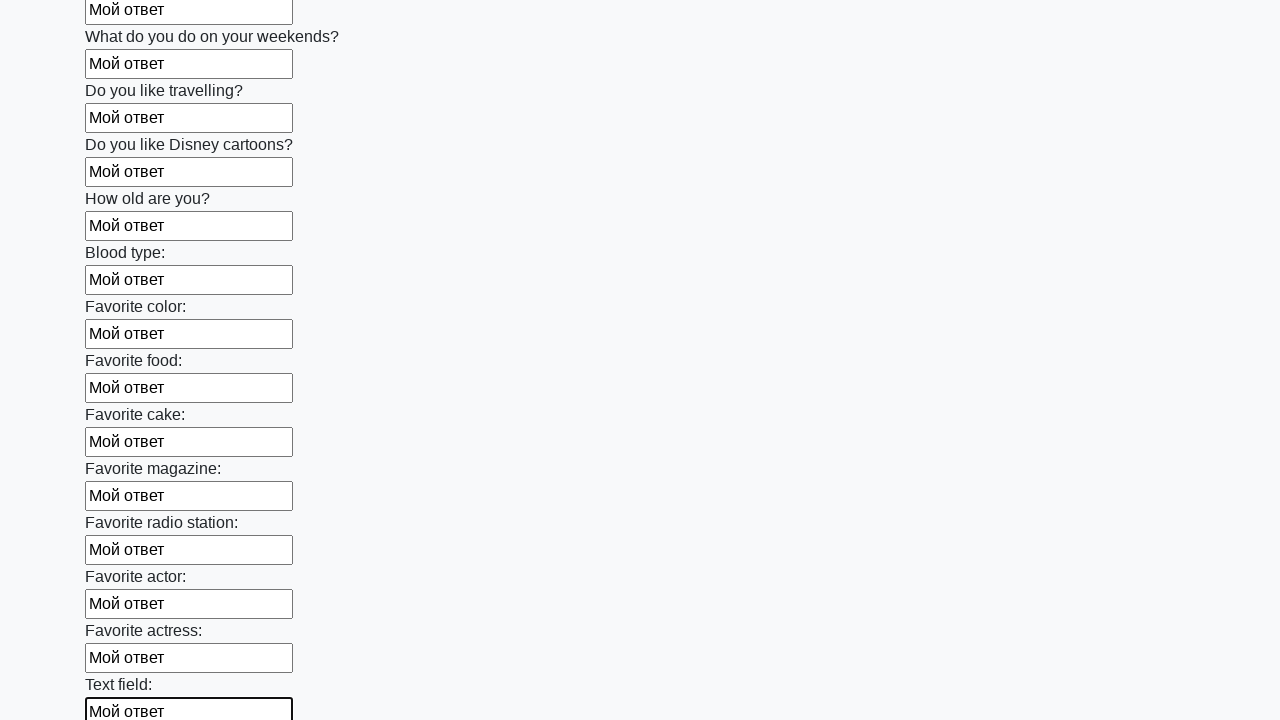

Filled input field with 'Мой ответ' on input >> nth=27
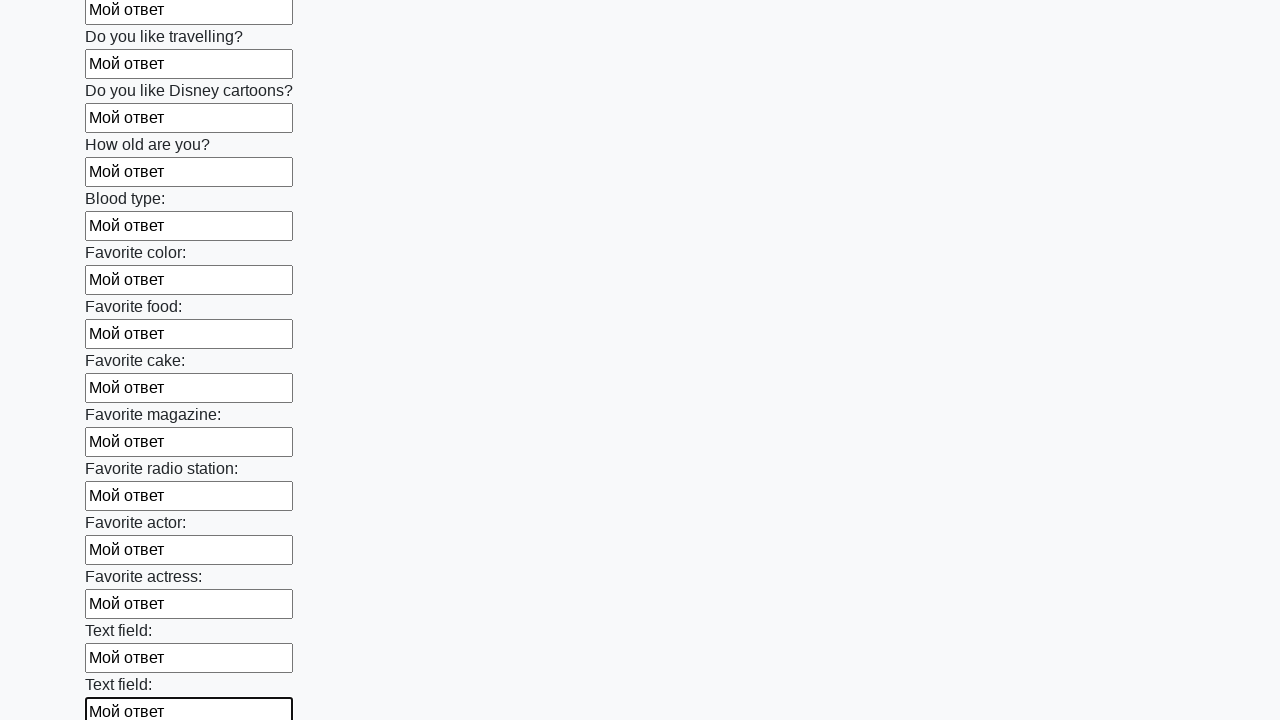

Filled input field with 'Мой ответ' on input >> nth=28
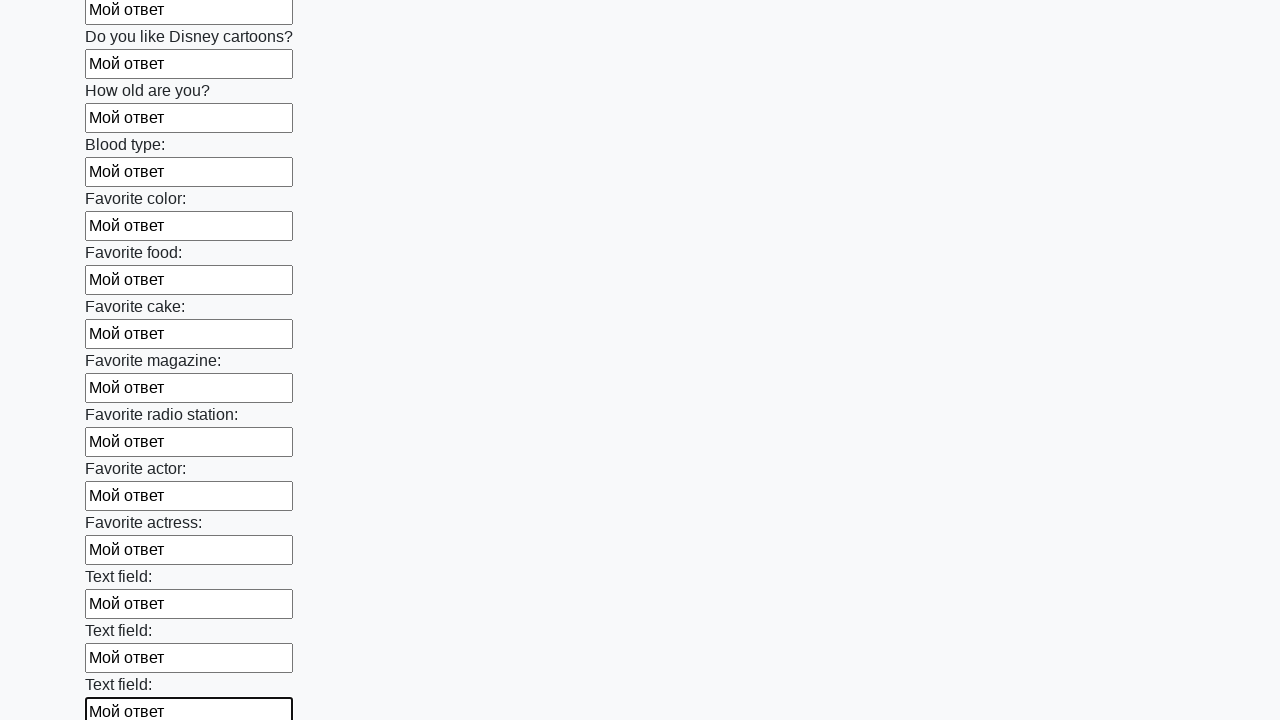

Filled input field with 'Мой ответ' on input >> nth=29
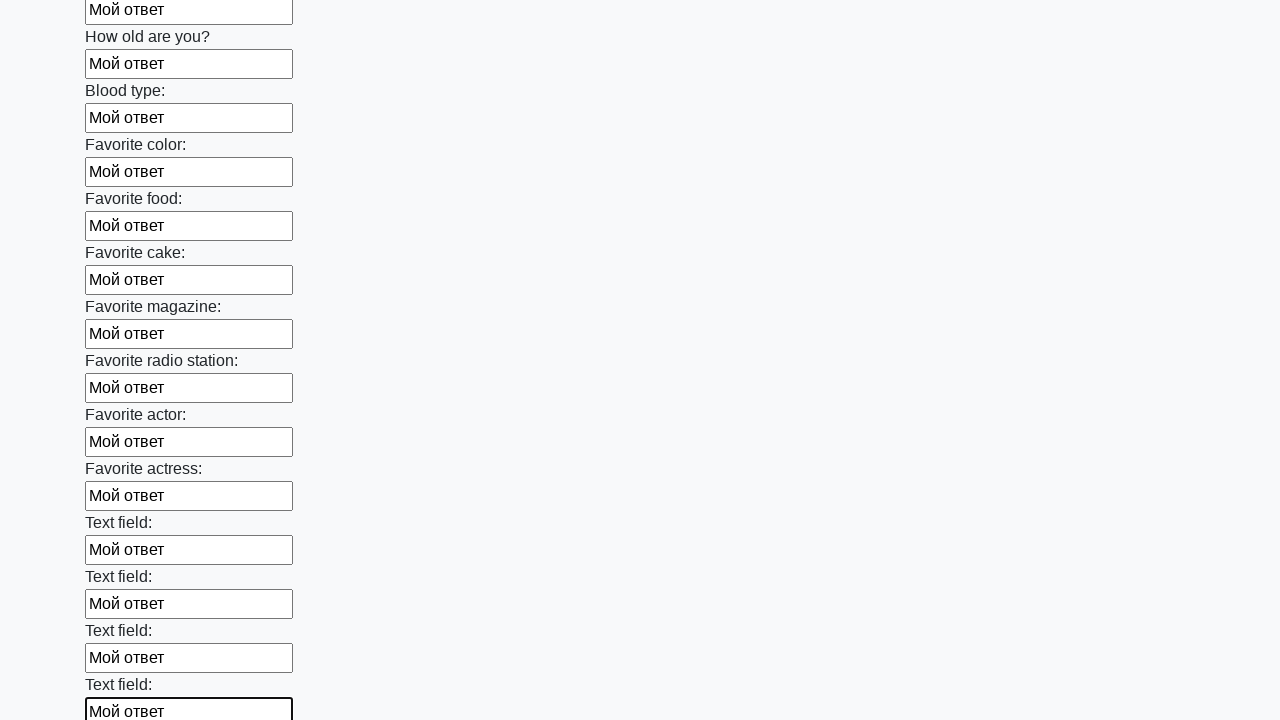

Filled input field with 'Мой ответ' on input >> nth=30
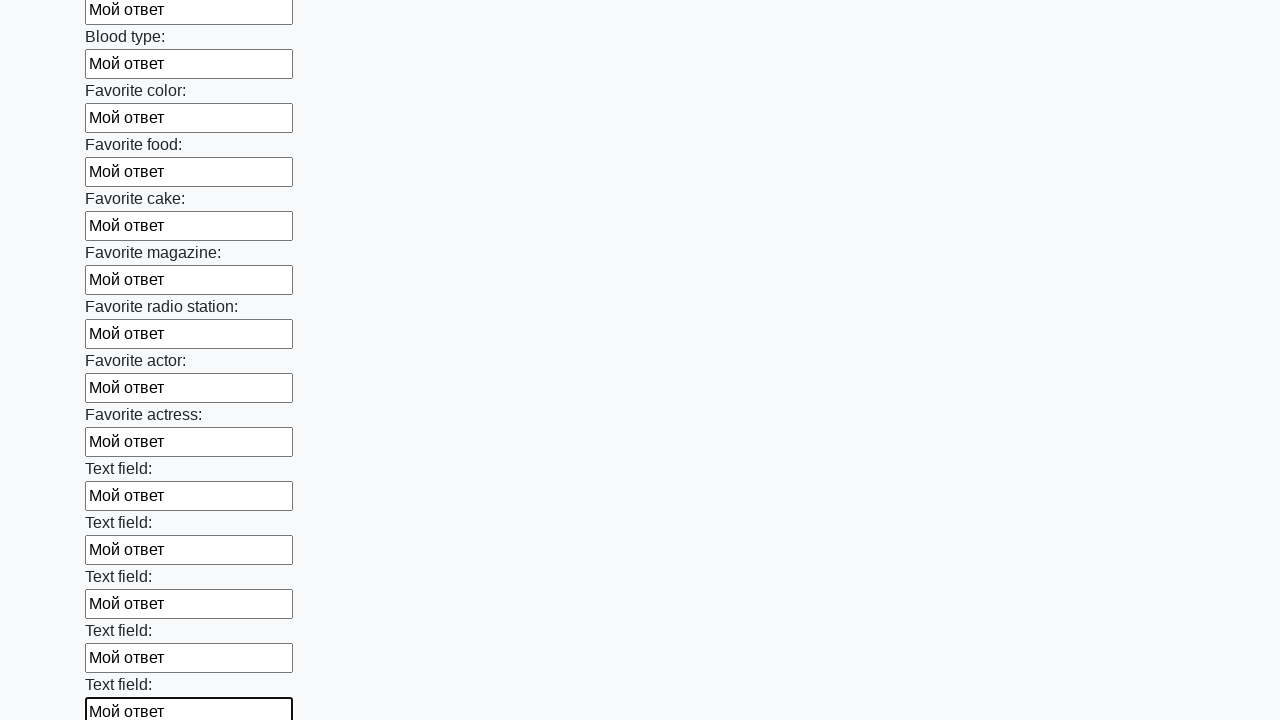

Filled input field with 'Мой ответ' on input >> nth=31
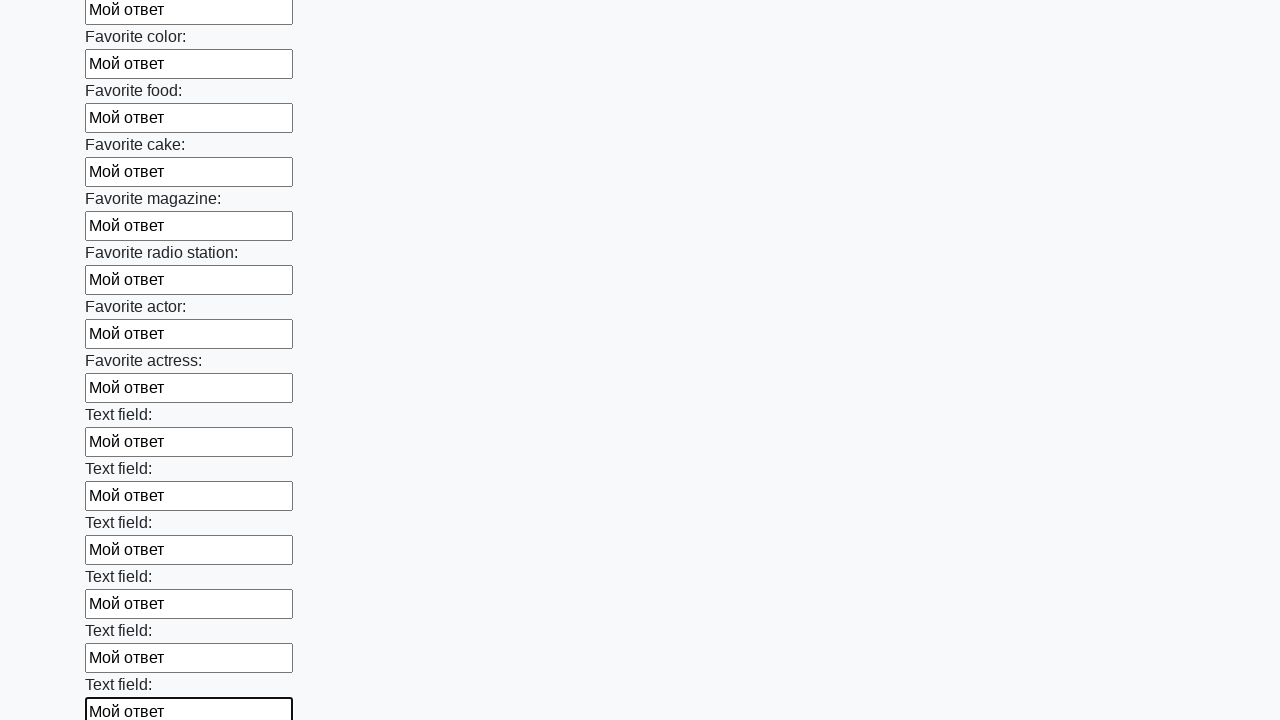

Filled input field with 'Мой ответ' on input >> nth=32
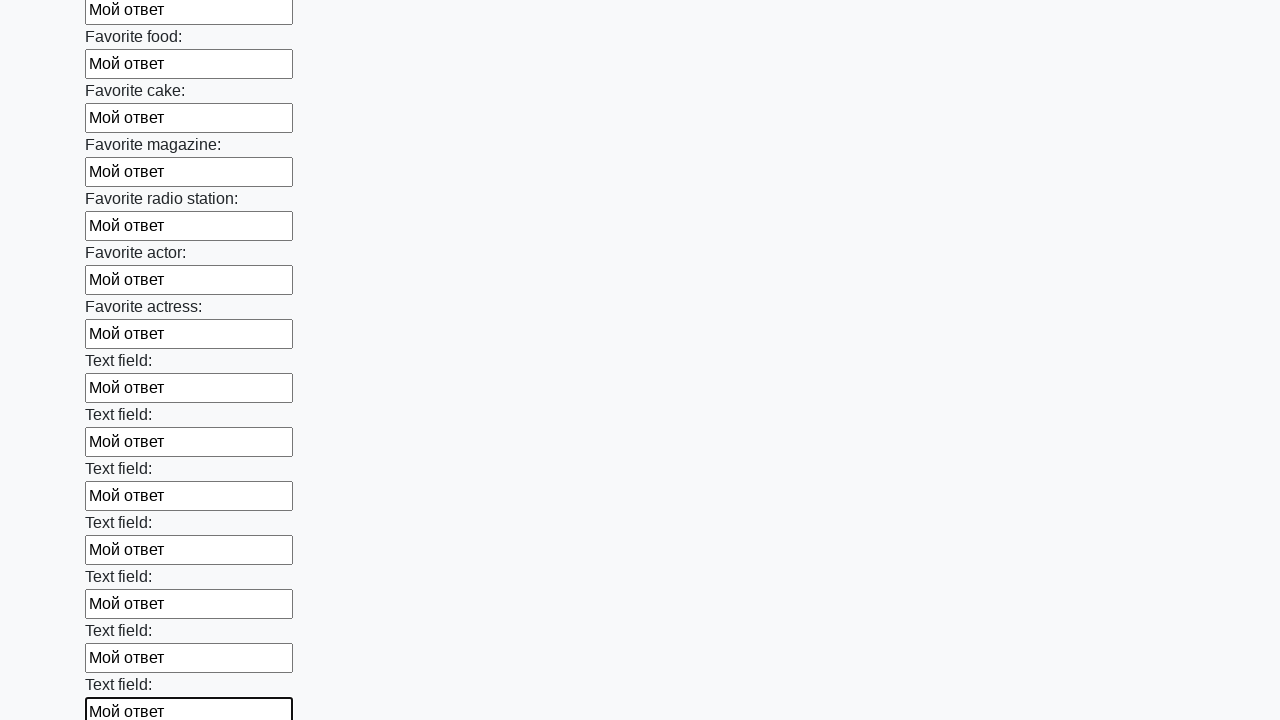

Filled input field with 'Мой ответ' on input >> nth=33
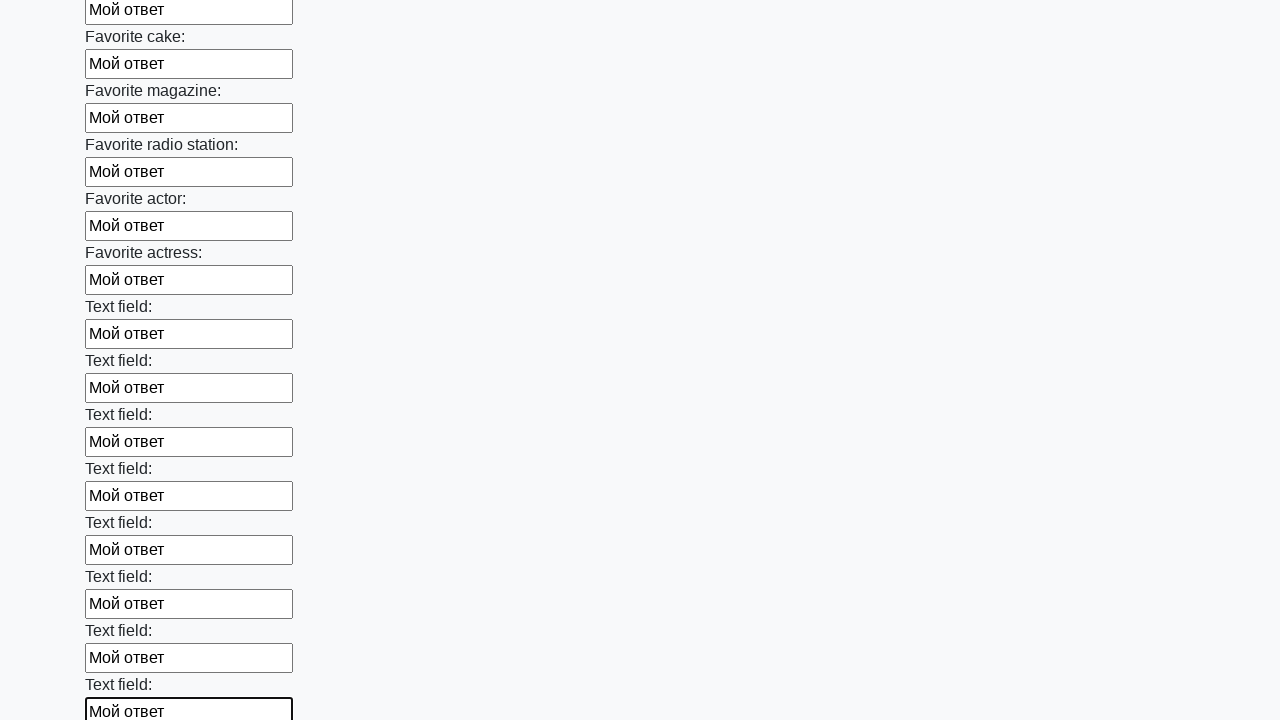

Filled input field with 'Мой ответ' on input >> nth=34
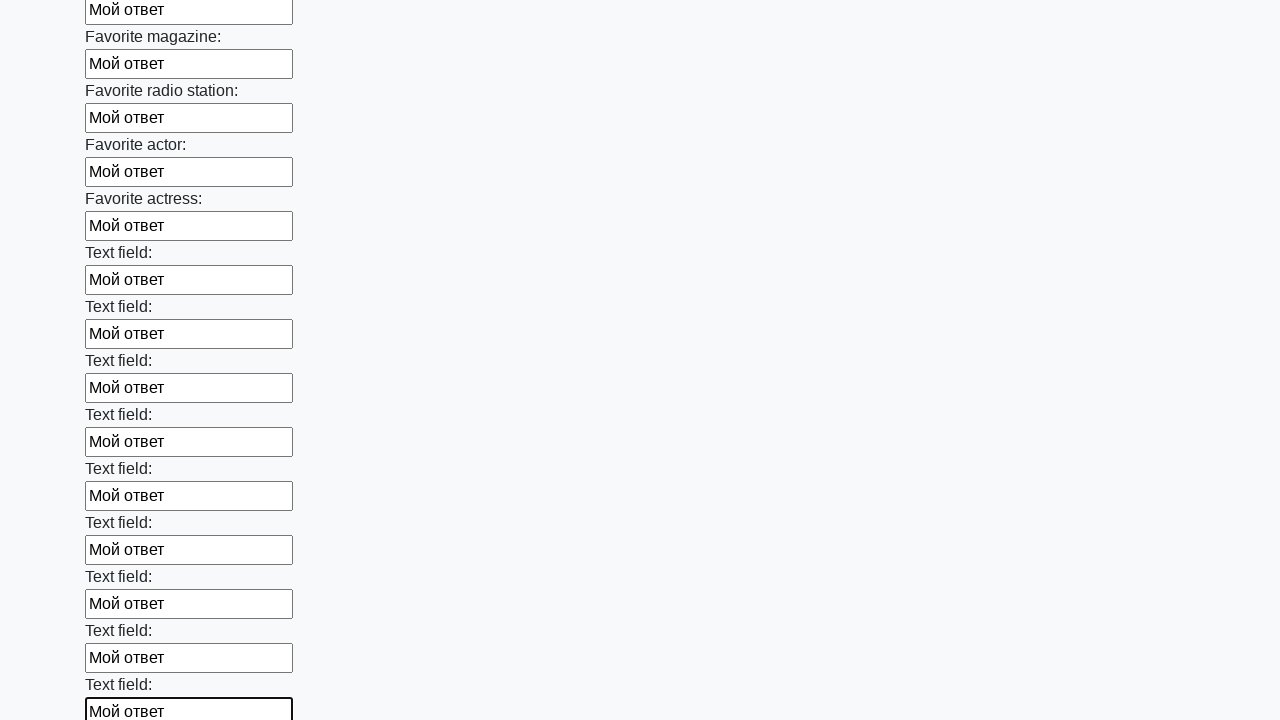

Filled input field with 'Мой ответ' on input >> nth=35
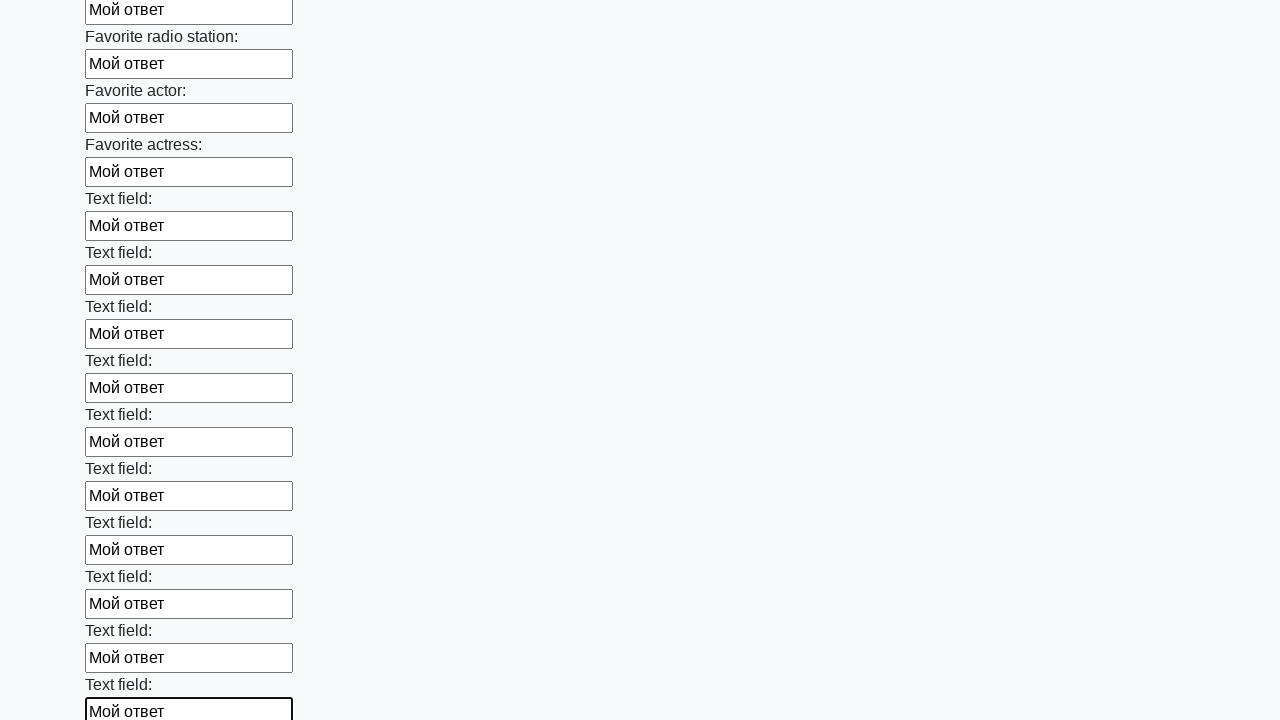

Filled input field with 'Мой ответ' on input >> nth=36
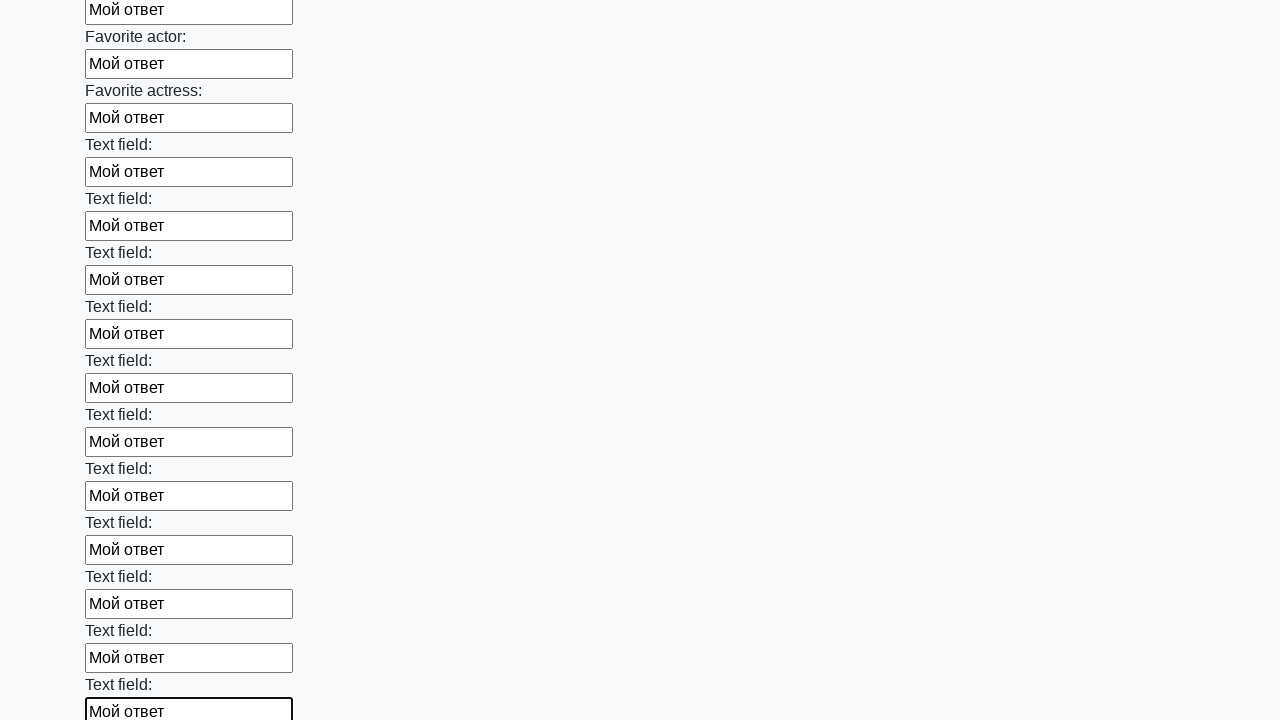

Filled input field with 'Мой ответ' on input >> nth=37
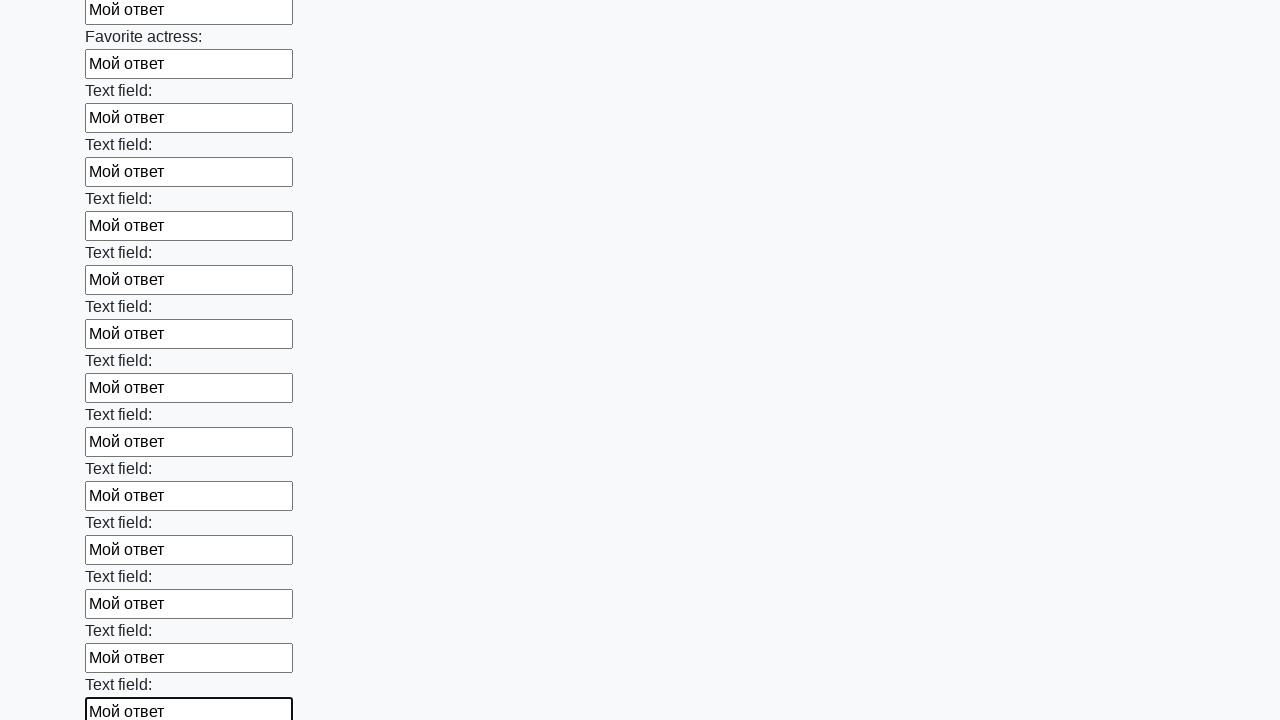

Filled input field with 'Мой ответ' on input >> nth=38
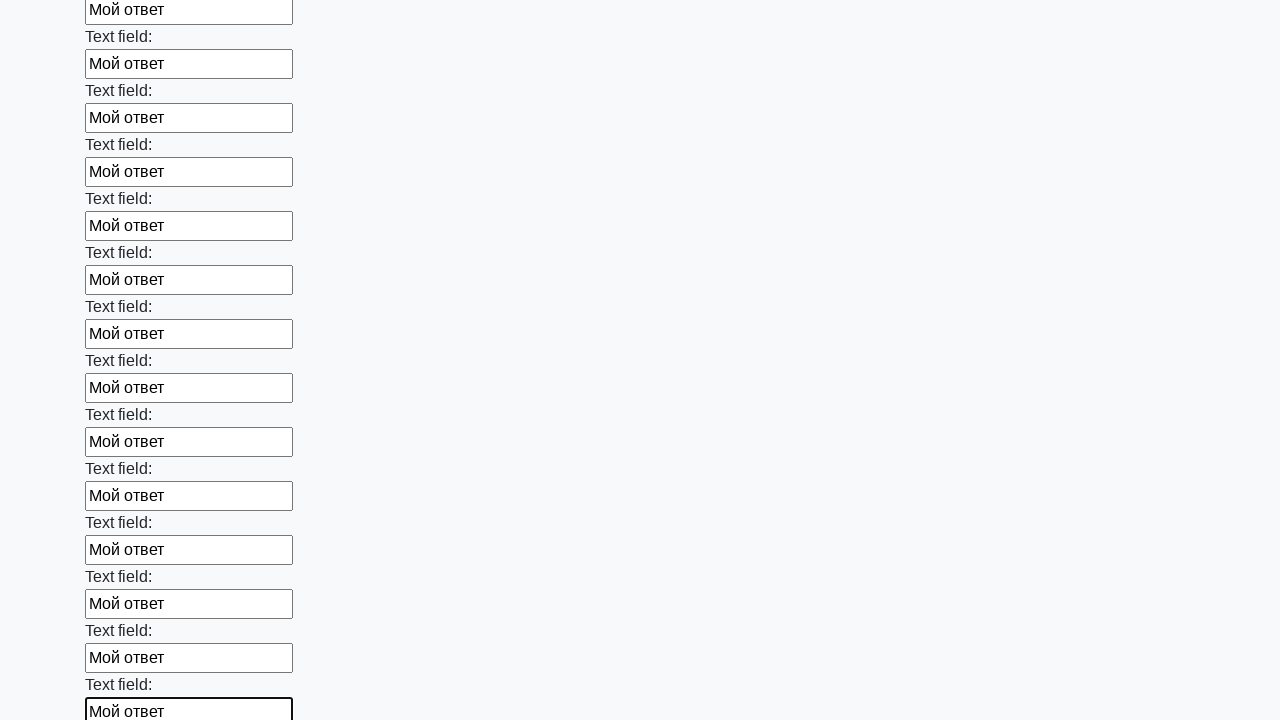

Filled input field with 'Мой ответ' on input >> nth=39
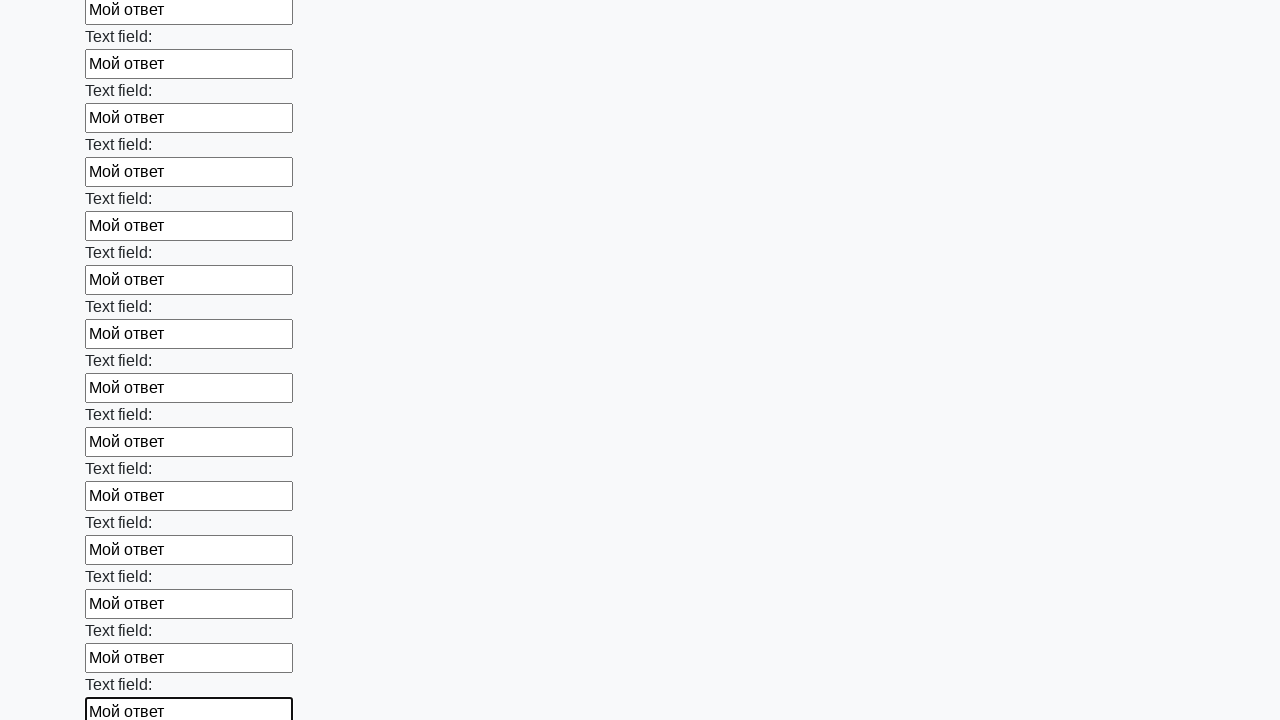

Filled input field with 'Мой ответ' on input >> nth=40
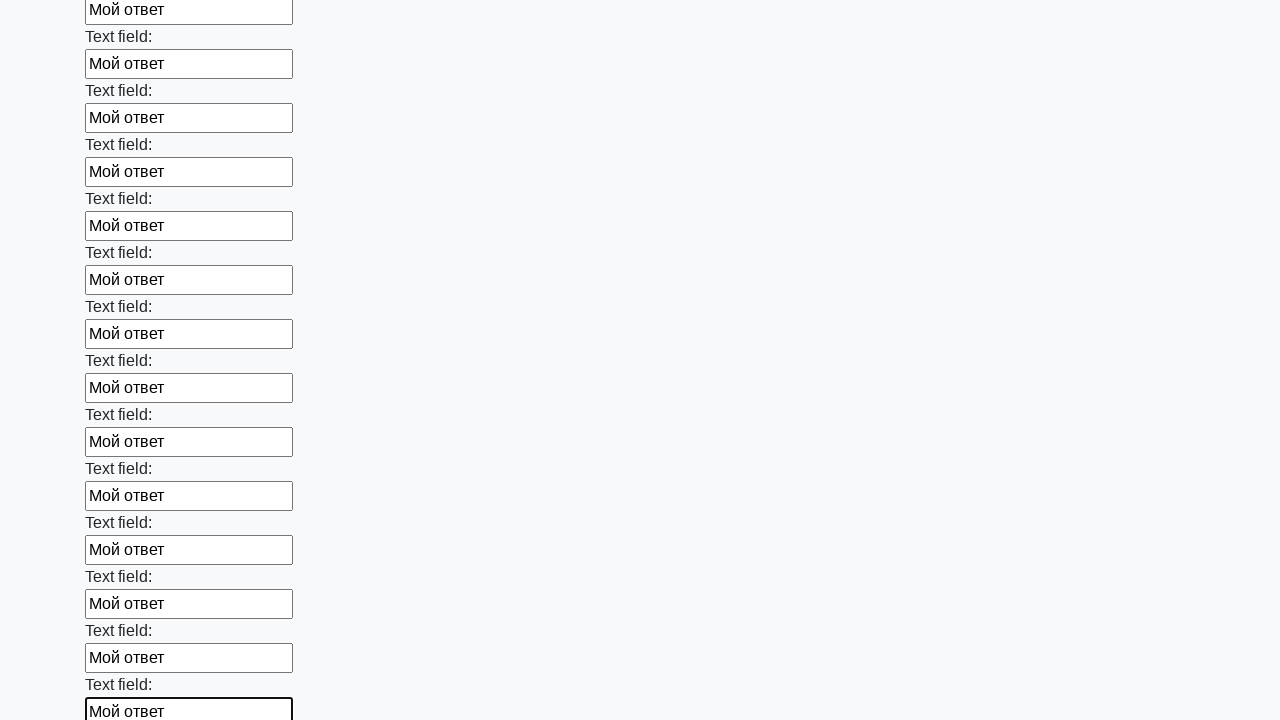

Filled input field with 'Мой ответ' on input >> nth=41
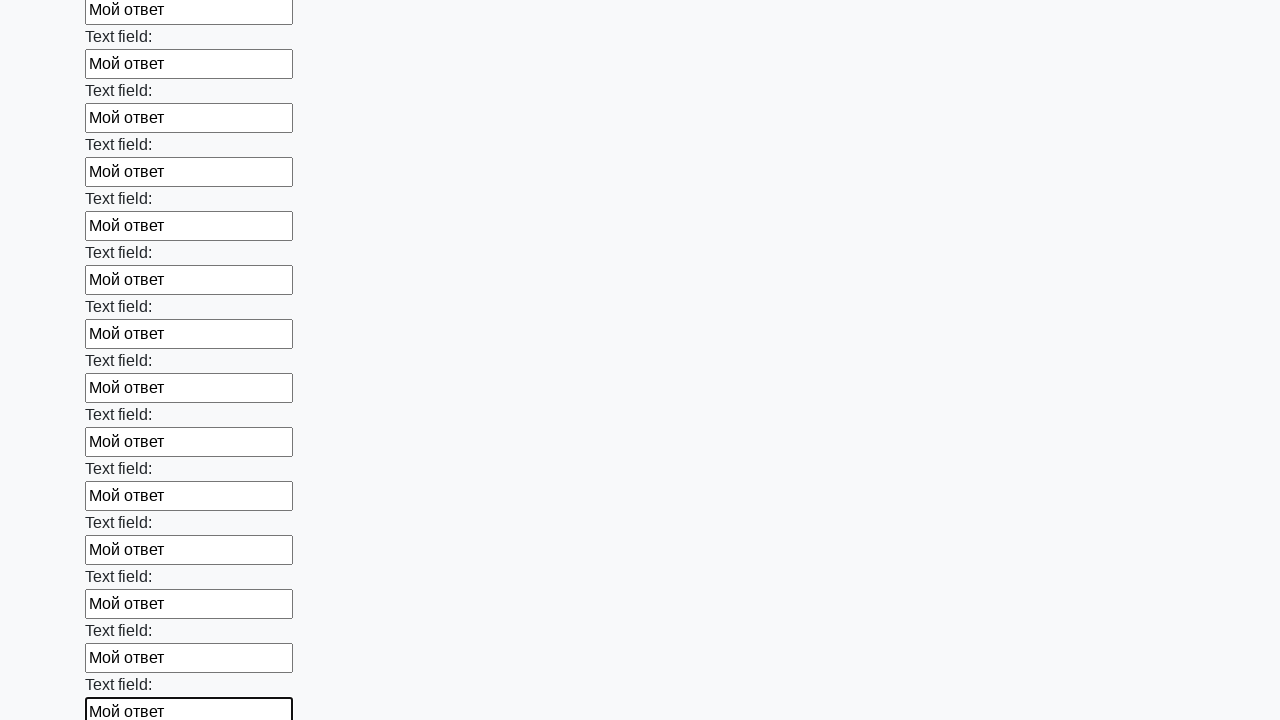

Filled input field with 'Мой ответ' on input >> nth=42
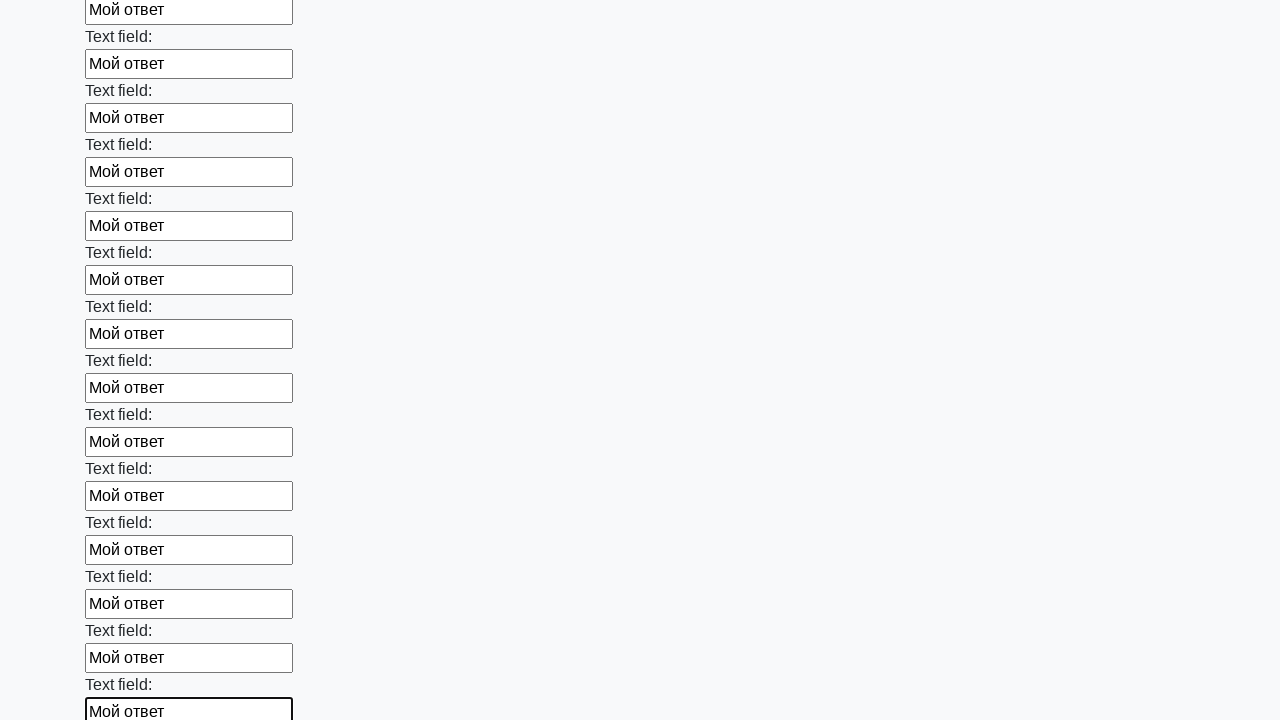

Filled input field with 'Мой ответ' on input >> nth=43
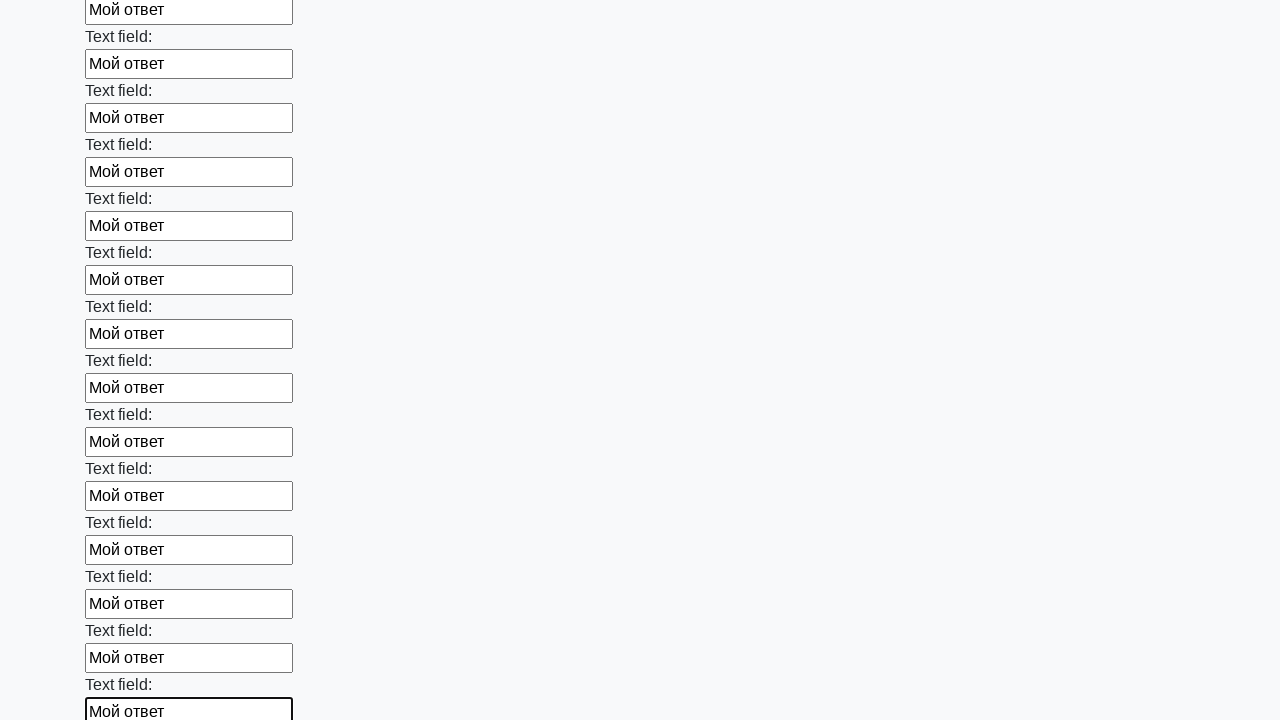

Filled input field with 'Мой ответ' on input >> nth=44
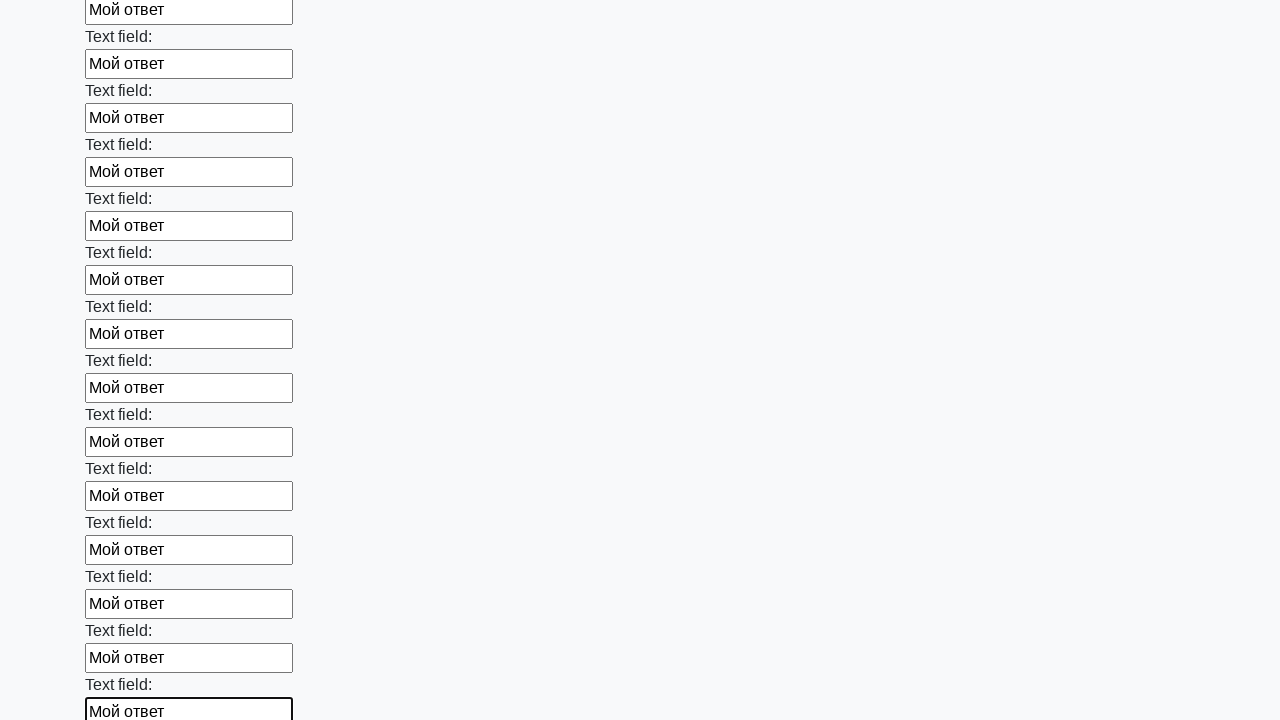

Filled input field with 'Мой ответ' on input >> nth=45
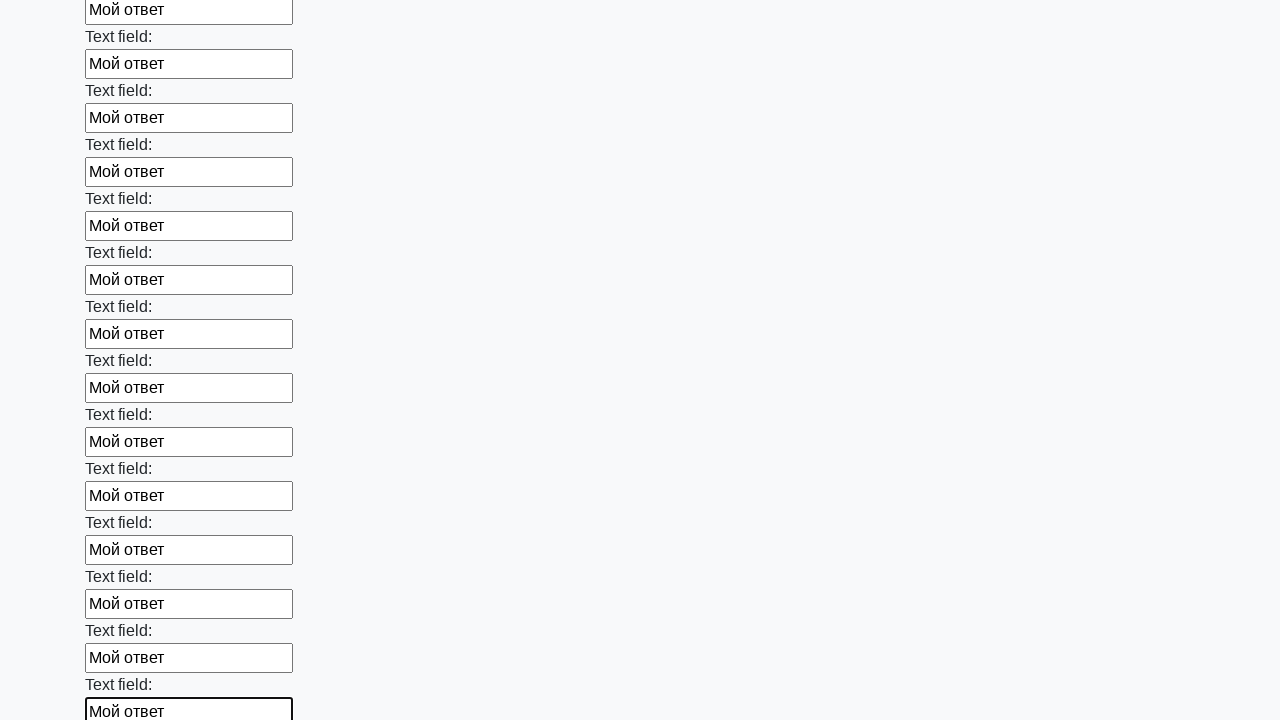

Filled input field with 'Мой ответ' on input >> nth=46
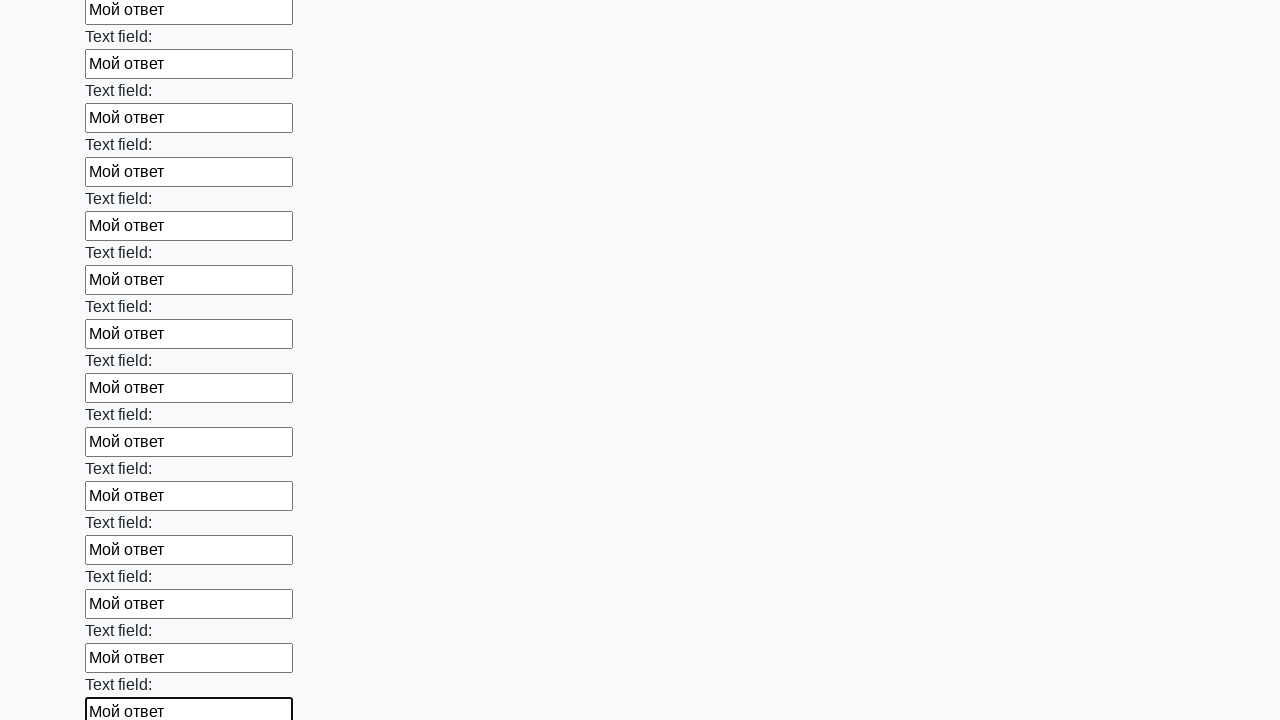

Filled input field with 'Мой ответ' on input >> nth=47
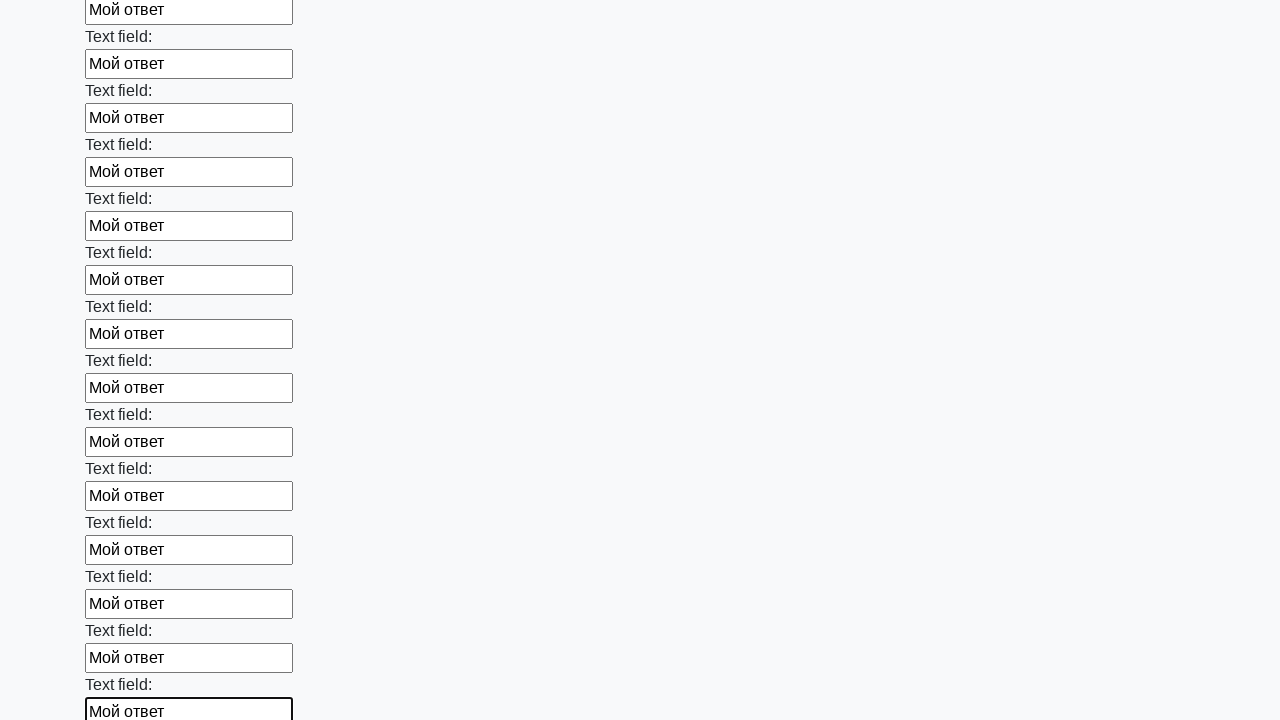

Filled input field with 'Мой ответ' on input >> nth=48
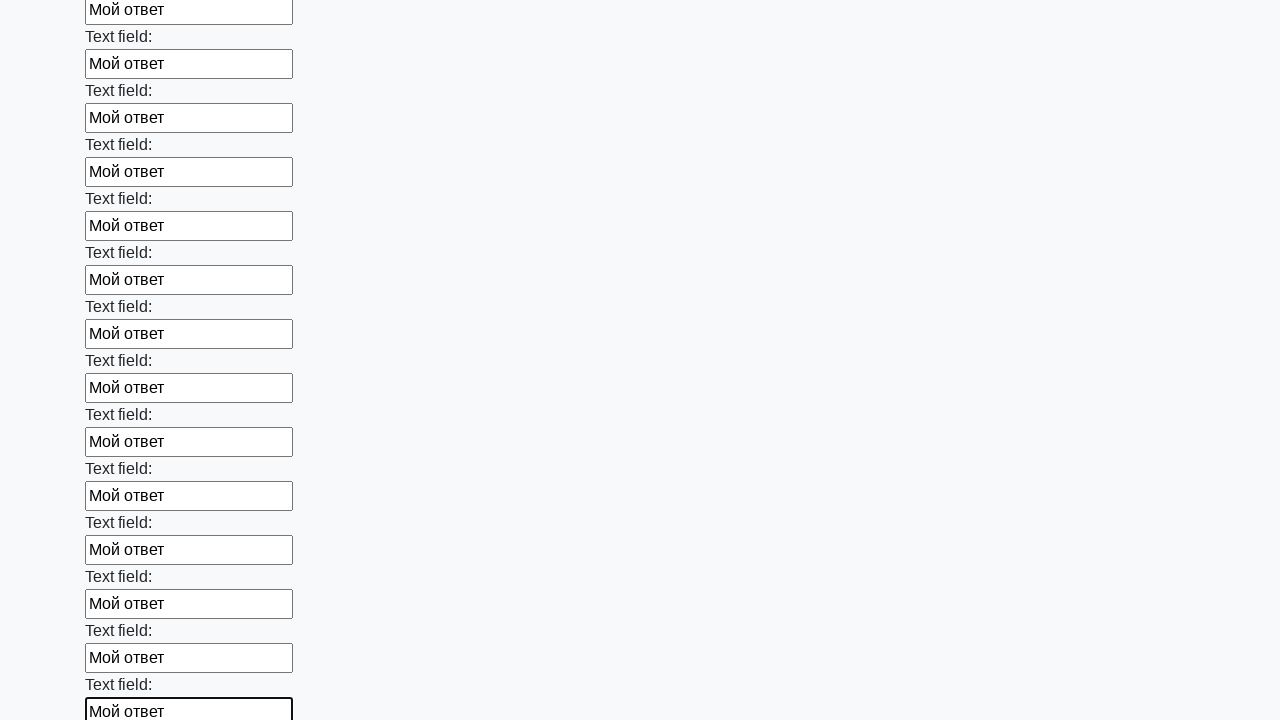

Filled input field with 'Мой ответ' on input >> nth=49
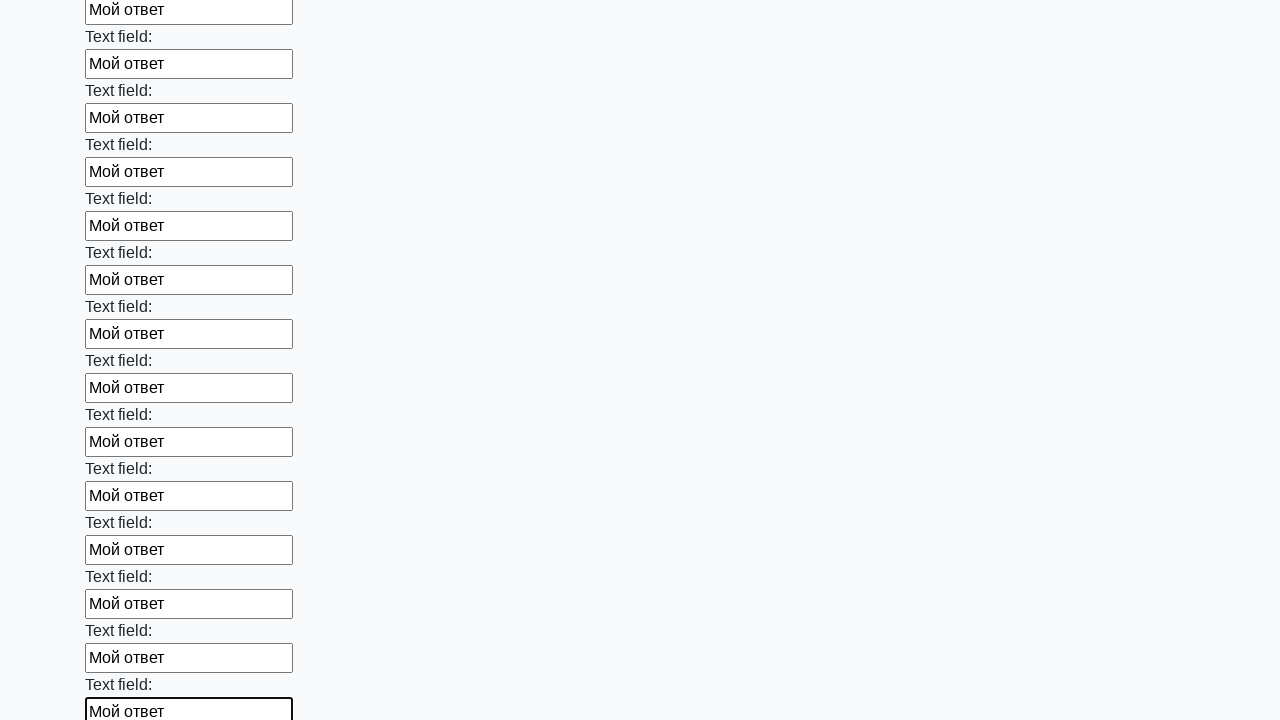

Filled input field with 'Мой ответ' on input >> nth=50
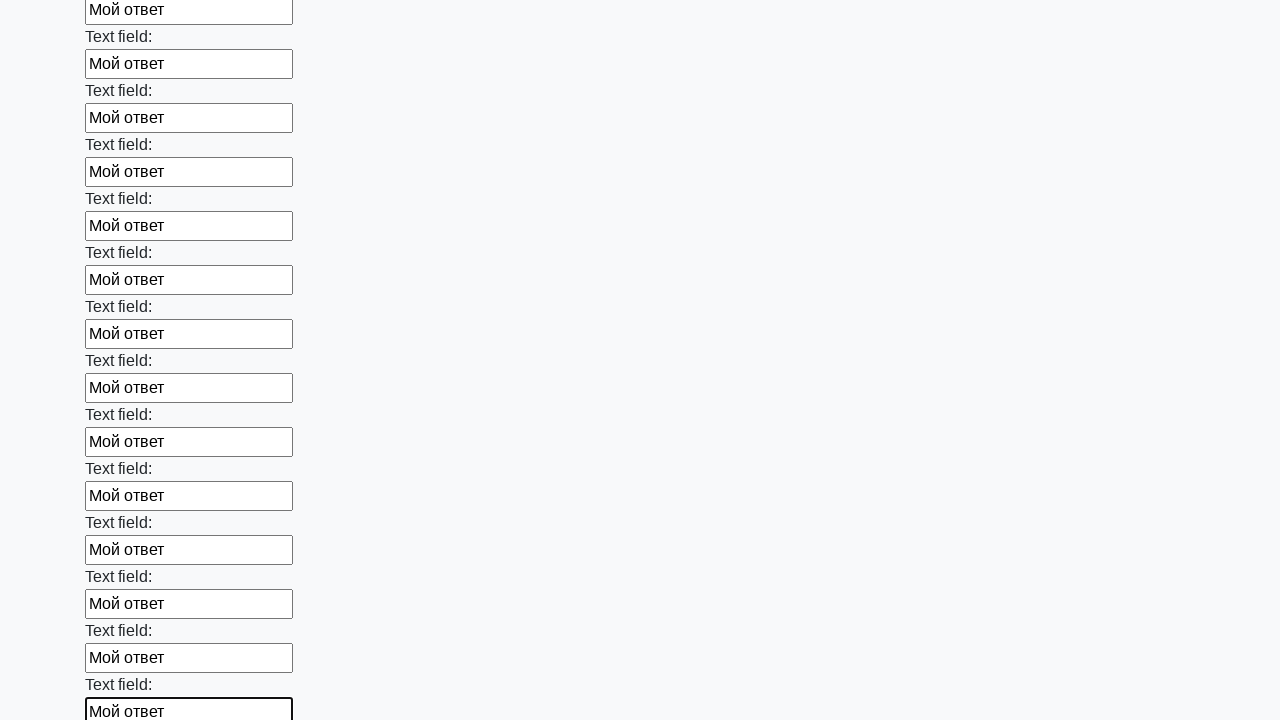

Filled input field with 'Мой ответ' on input >> nth=51
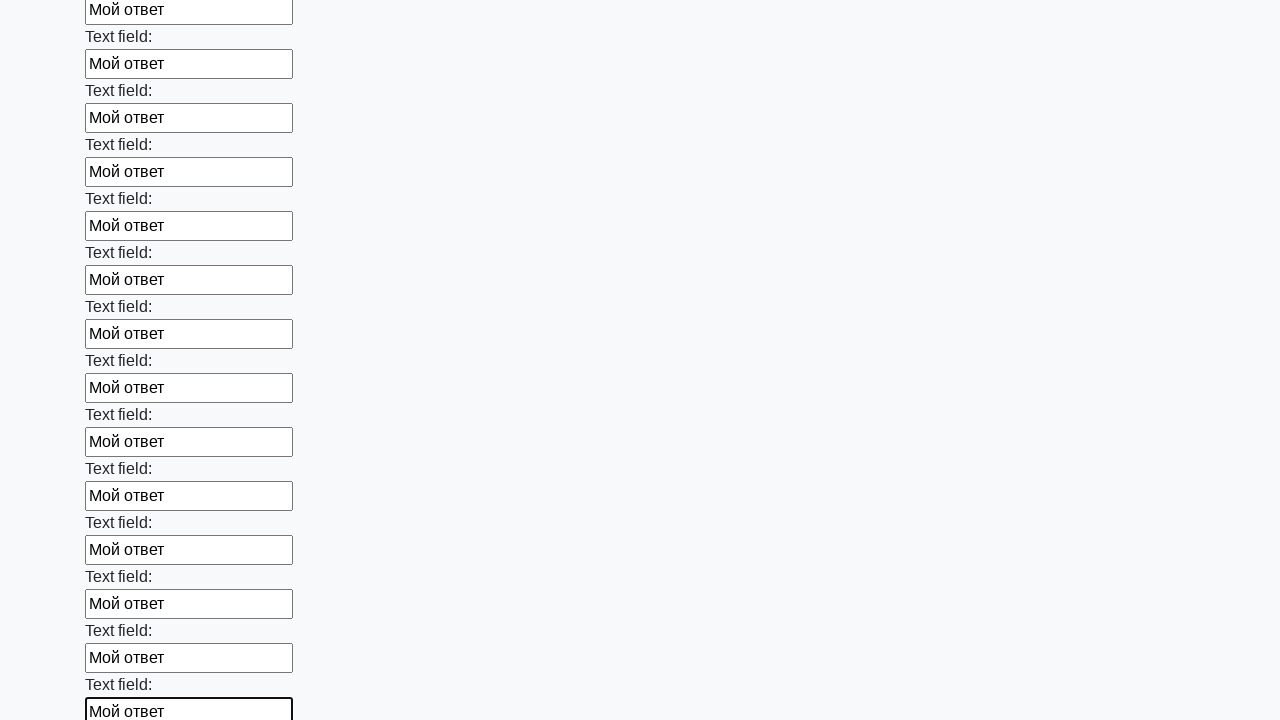

Filled input field with 'Мой ответ' on input >> nth=52
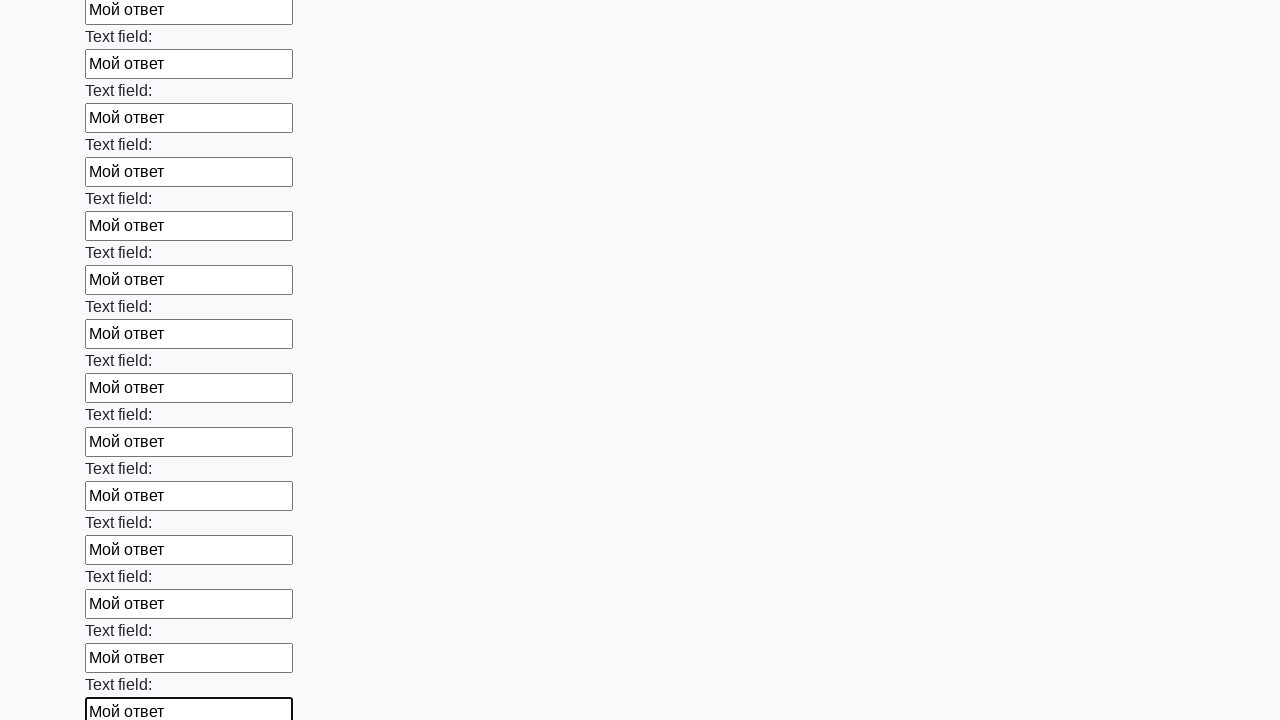

Filled input field with 'Мой ответ' on input >> nth=53
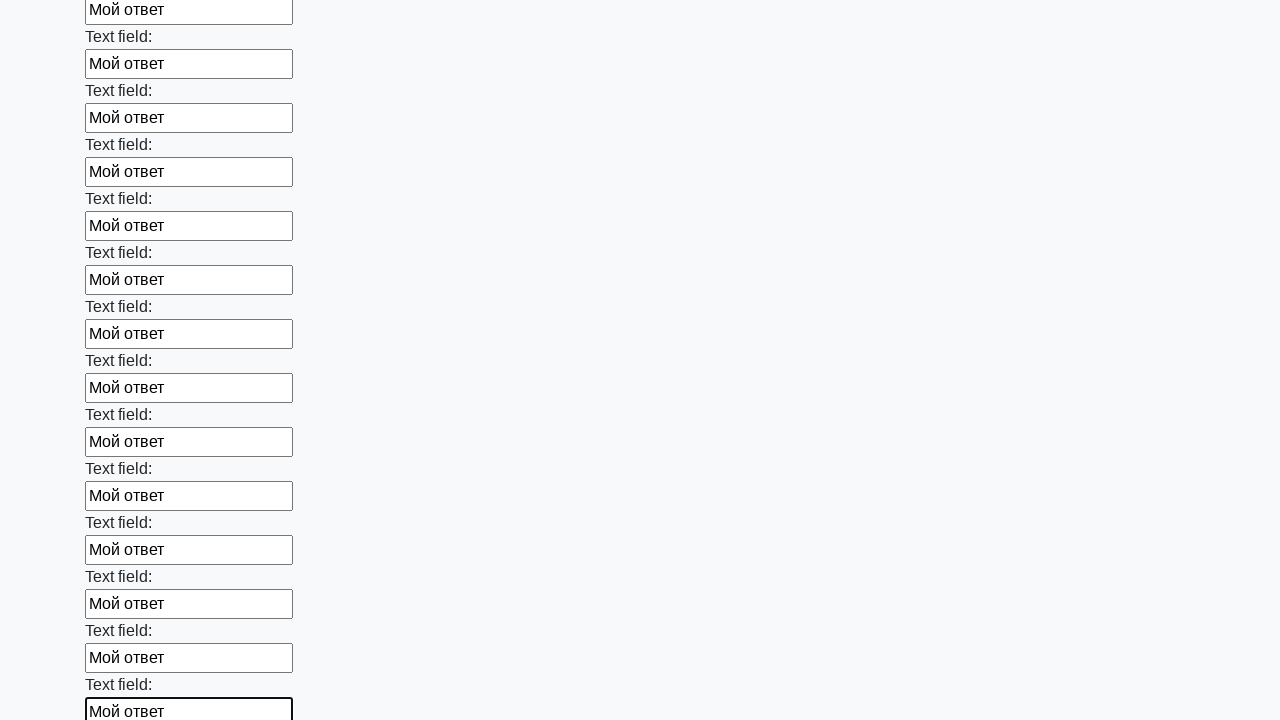

Filled input field with 'Мой ответ' on input >> nth=54
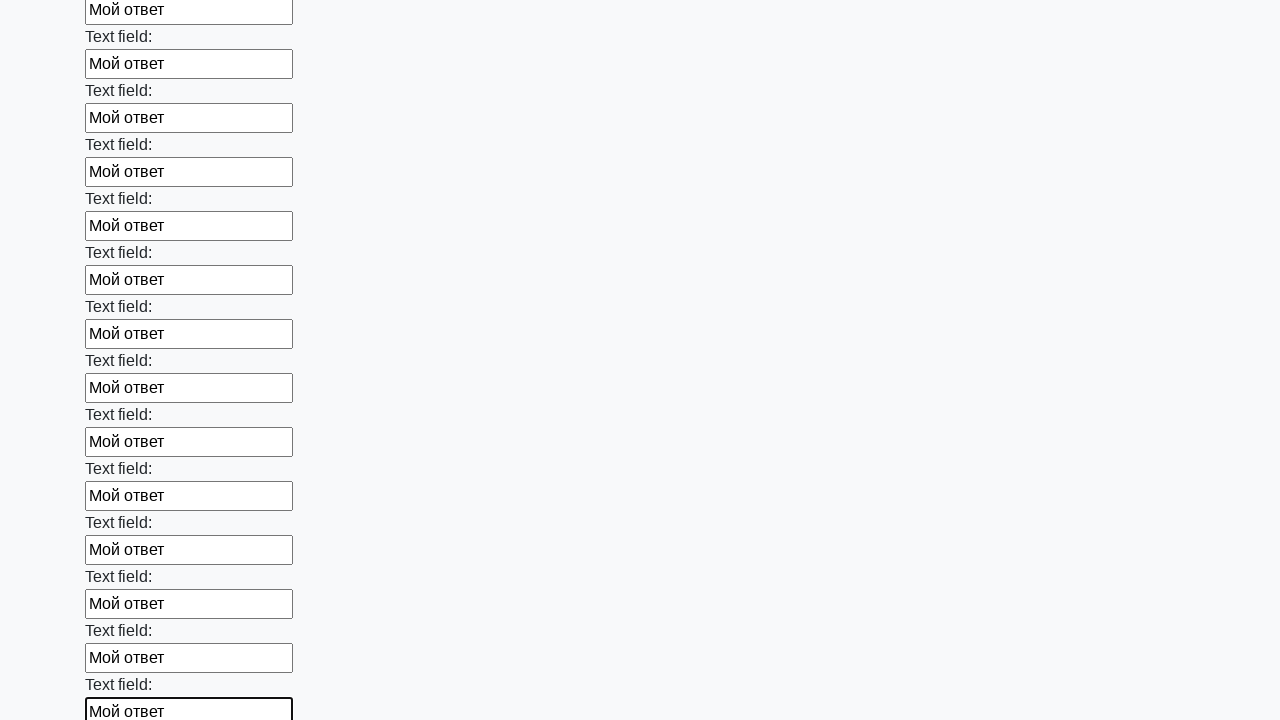

Filled input field with 'Мой ответ' on input >> nth=55
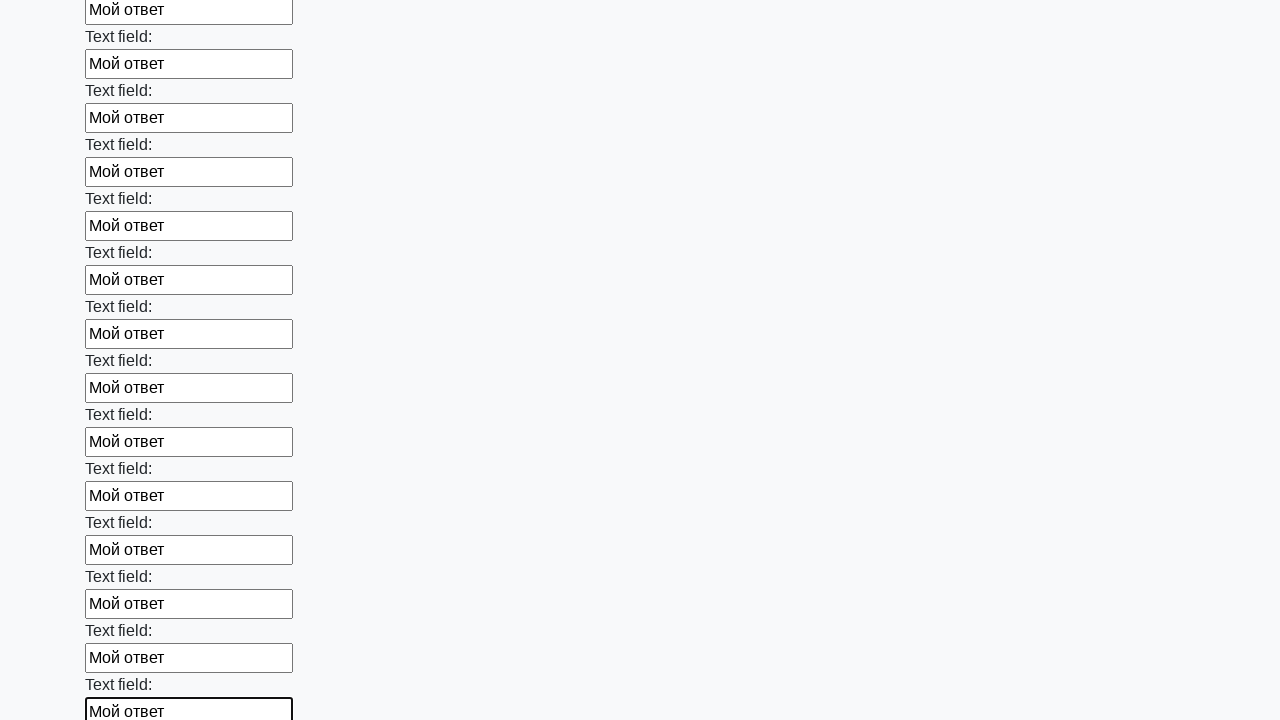

Filled input field with 'Мой ответ' on input >> nth=56
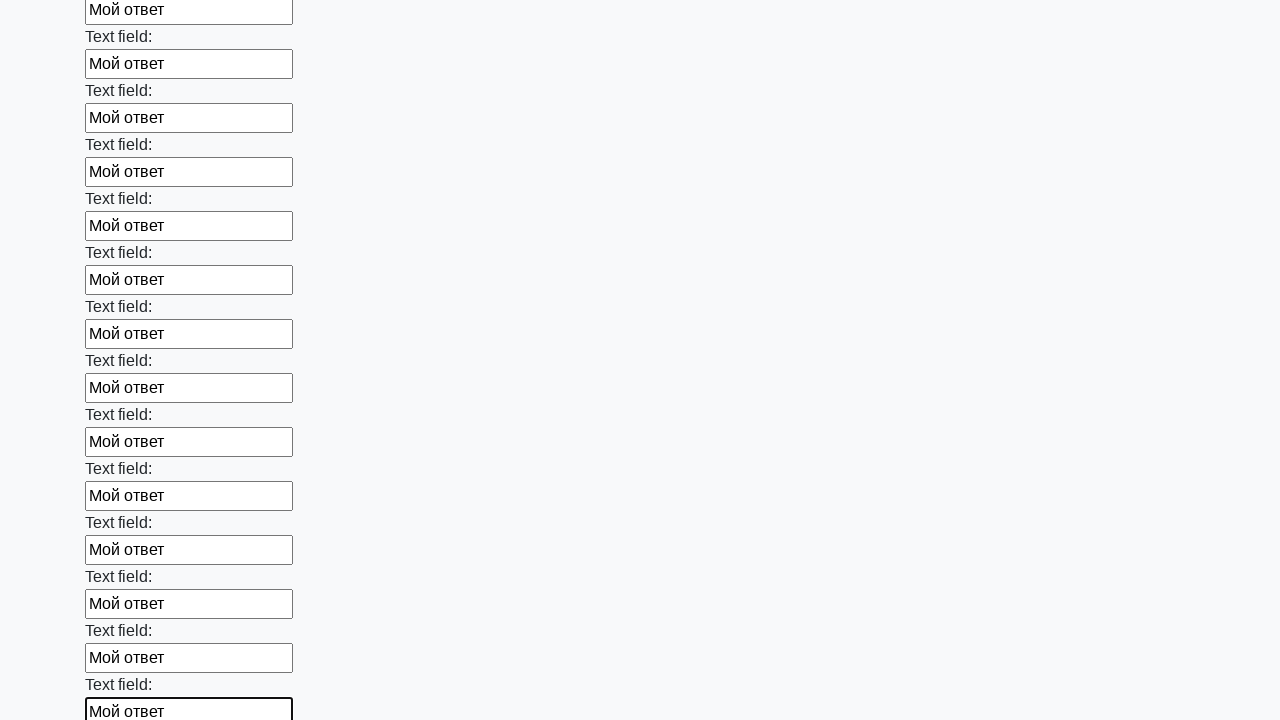

Filled input field with 'Мой ответ' on input >> nth=57
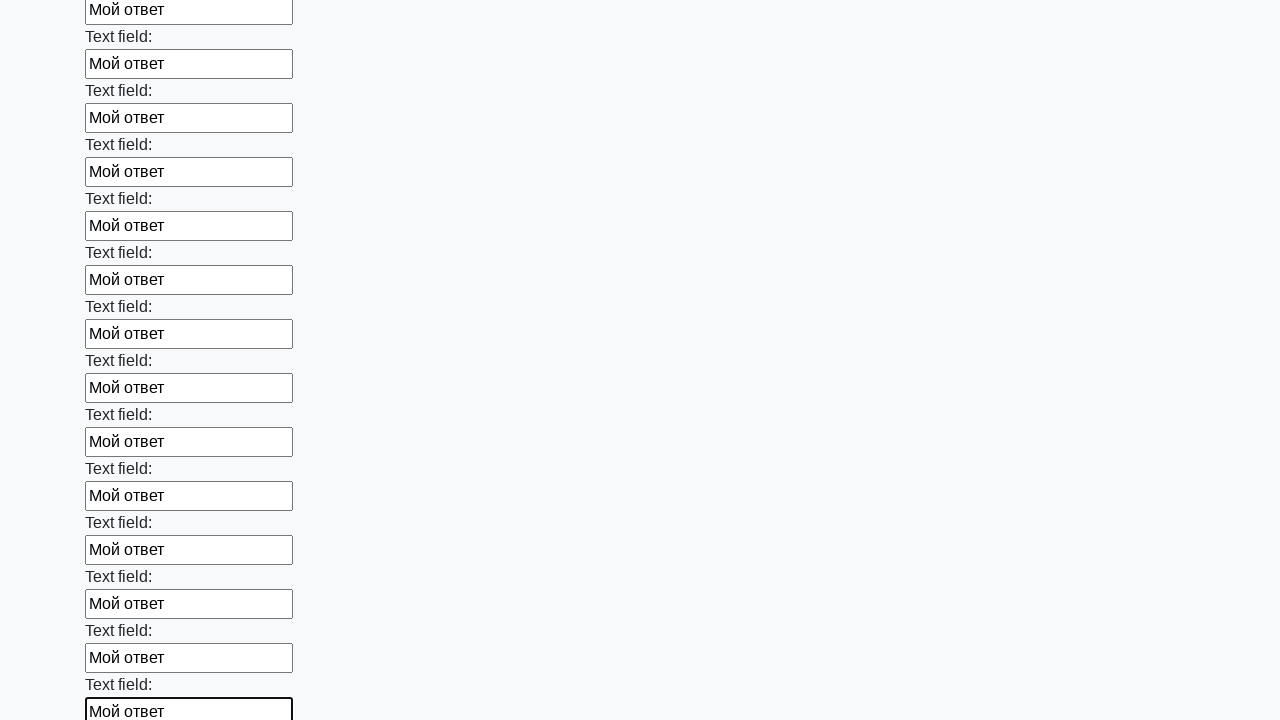

Filled input field with 'Мой ответ' on input >> nth=58
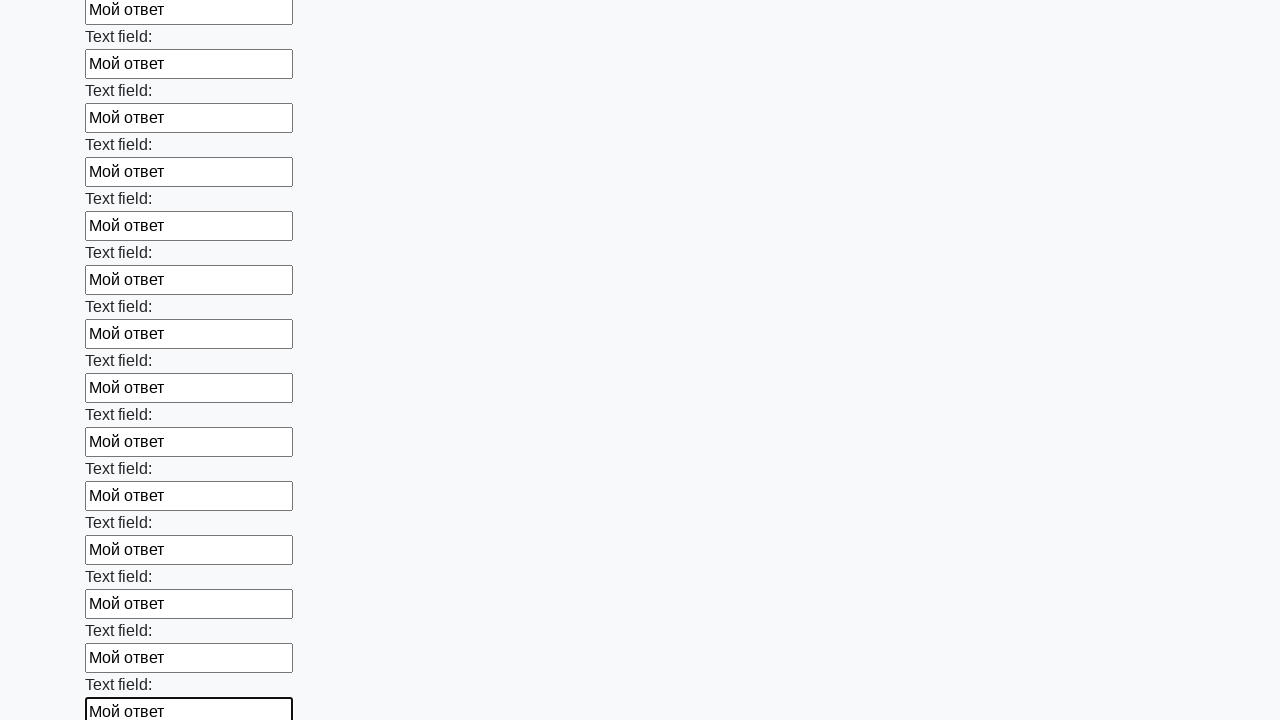

Filled input field with 'Мой ответ' on input >> nth=59
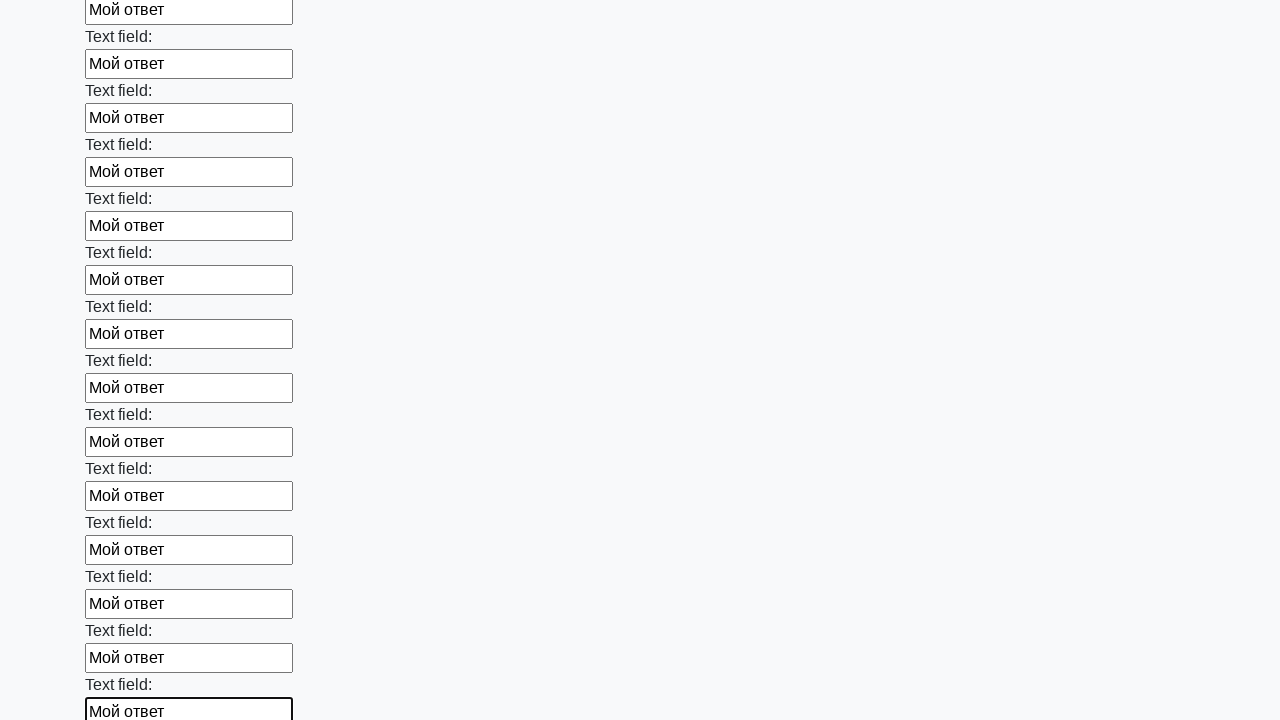

Filled input field with 'Мой ответ' on input >> nth=60
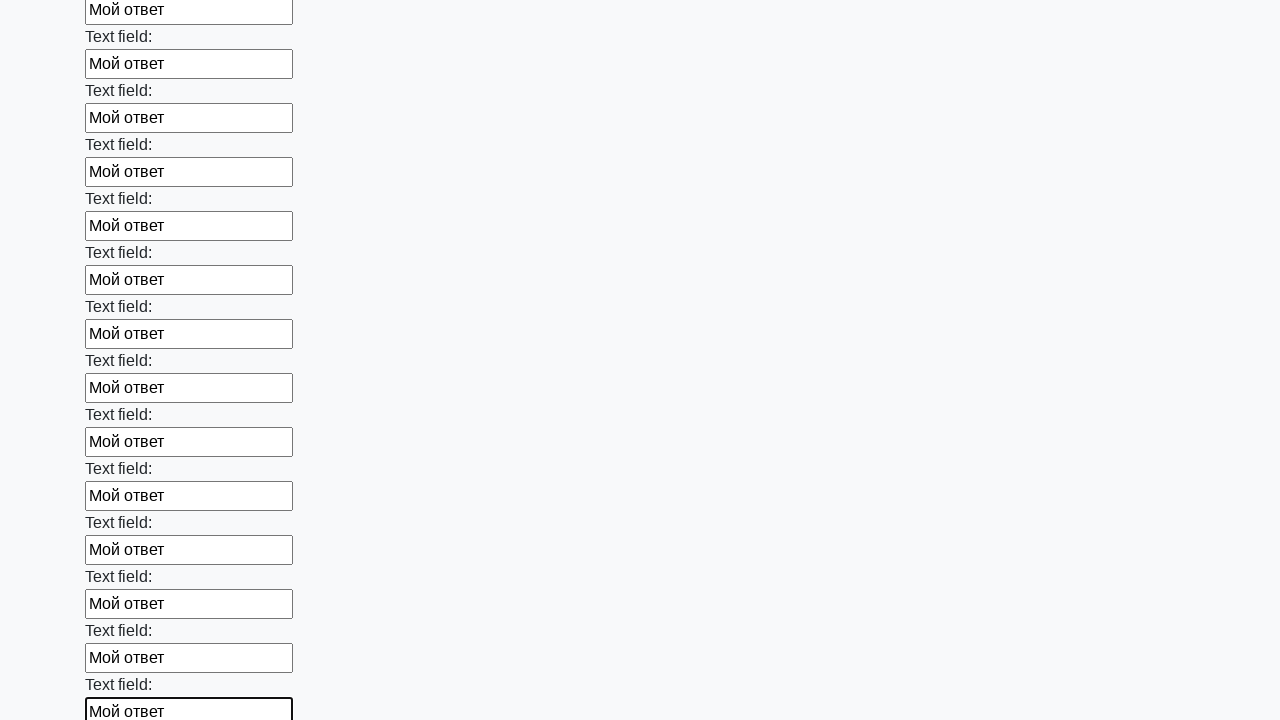

Filled input field with 'Мой ответ' on input >> nth=61
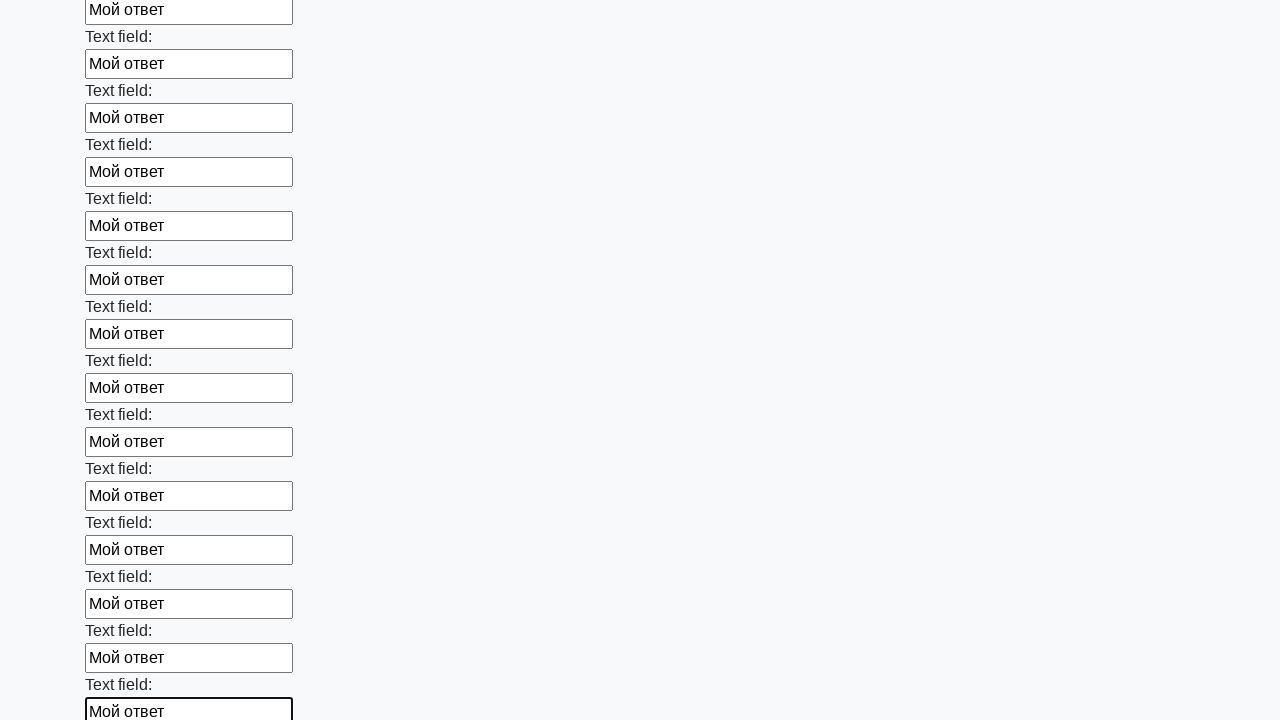

Filled input field with 'Мой ответ' on input >> nth=62
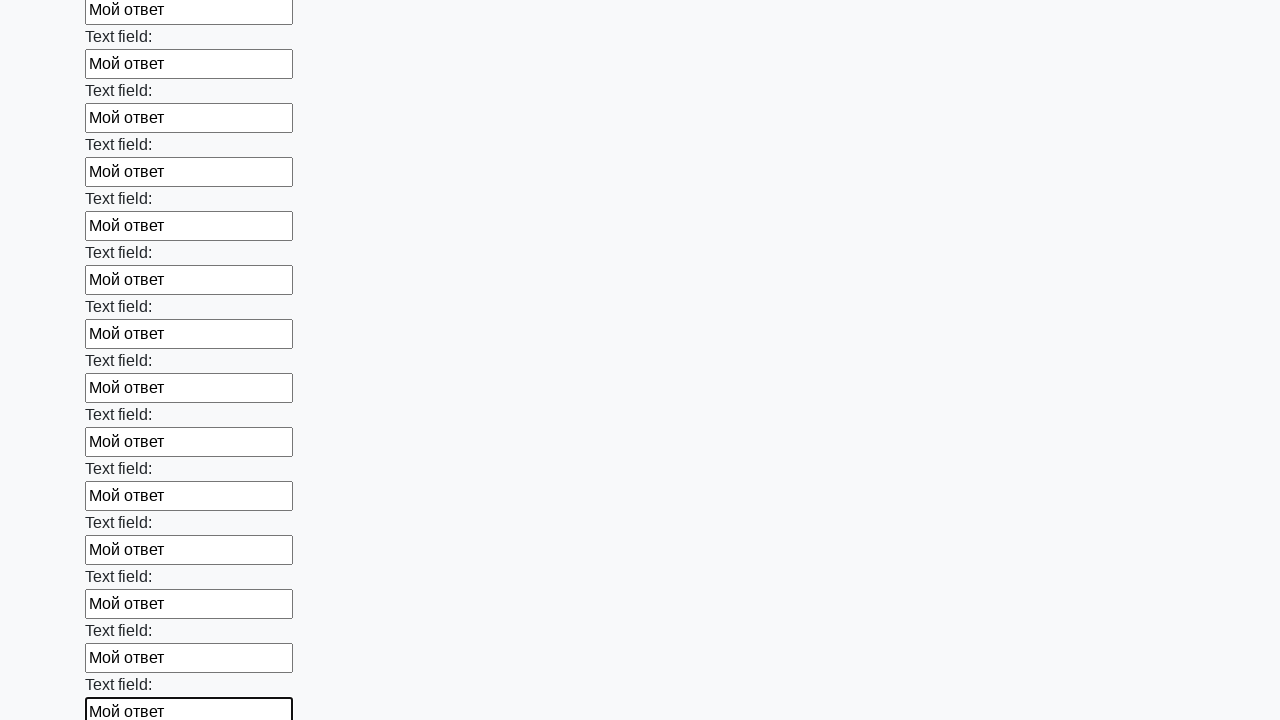

Filled input field with 'Мой ответ' on input >> nth=63
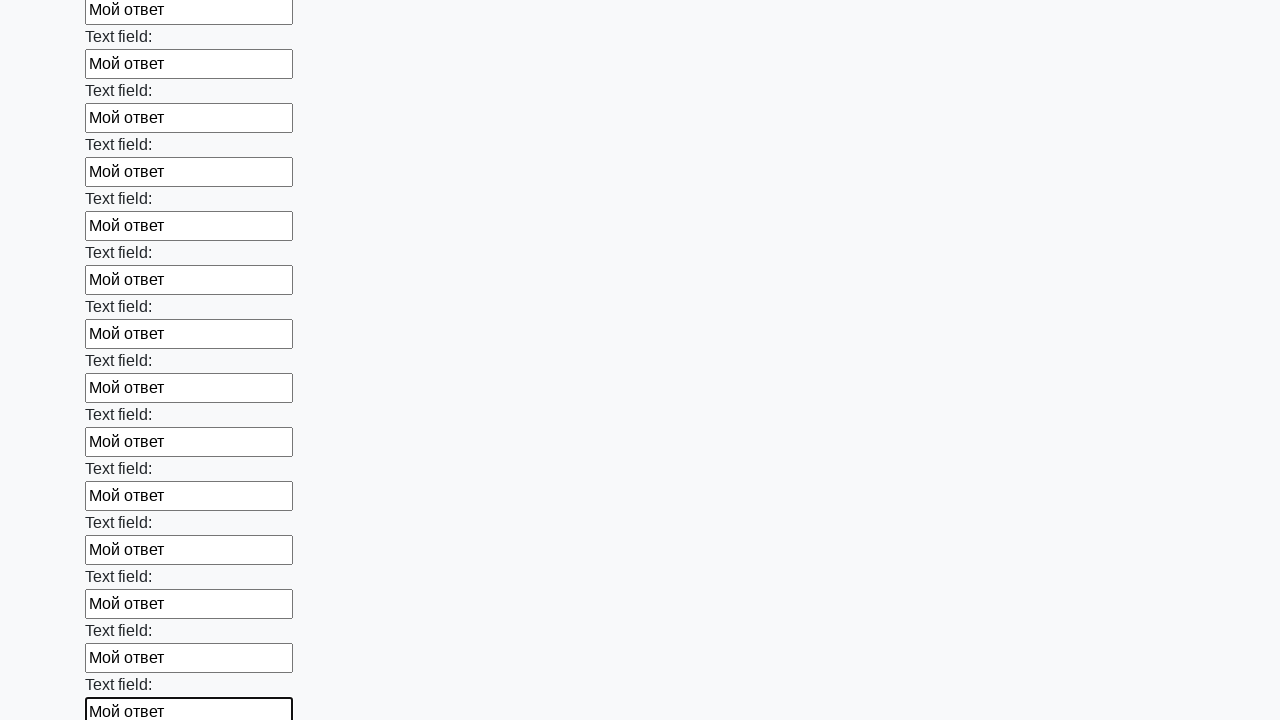

Filled input field with 'Мой ответ' on input >> nth=64
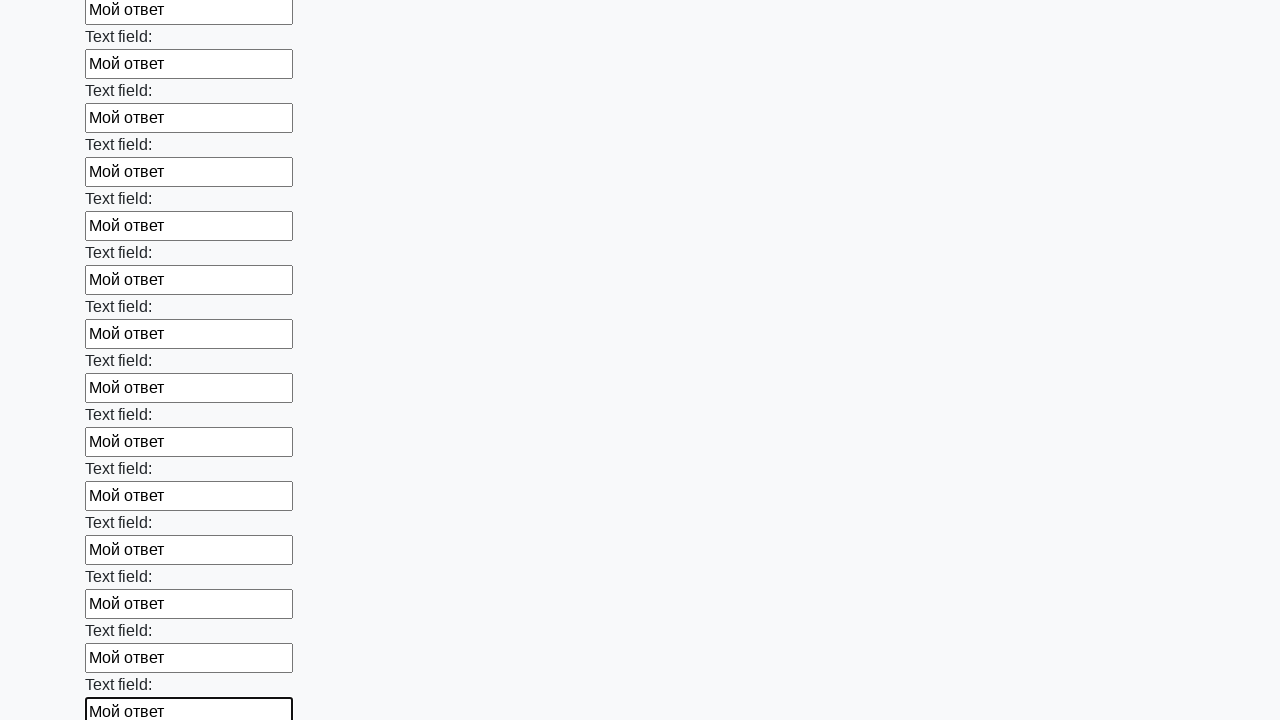

Filled input field with 'Мой ответ' on input >> nth=65
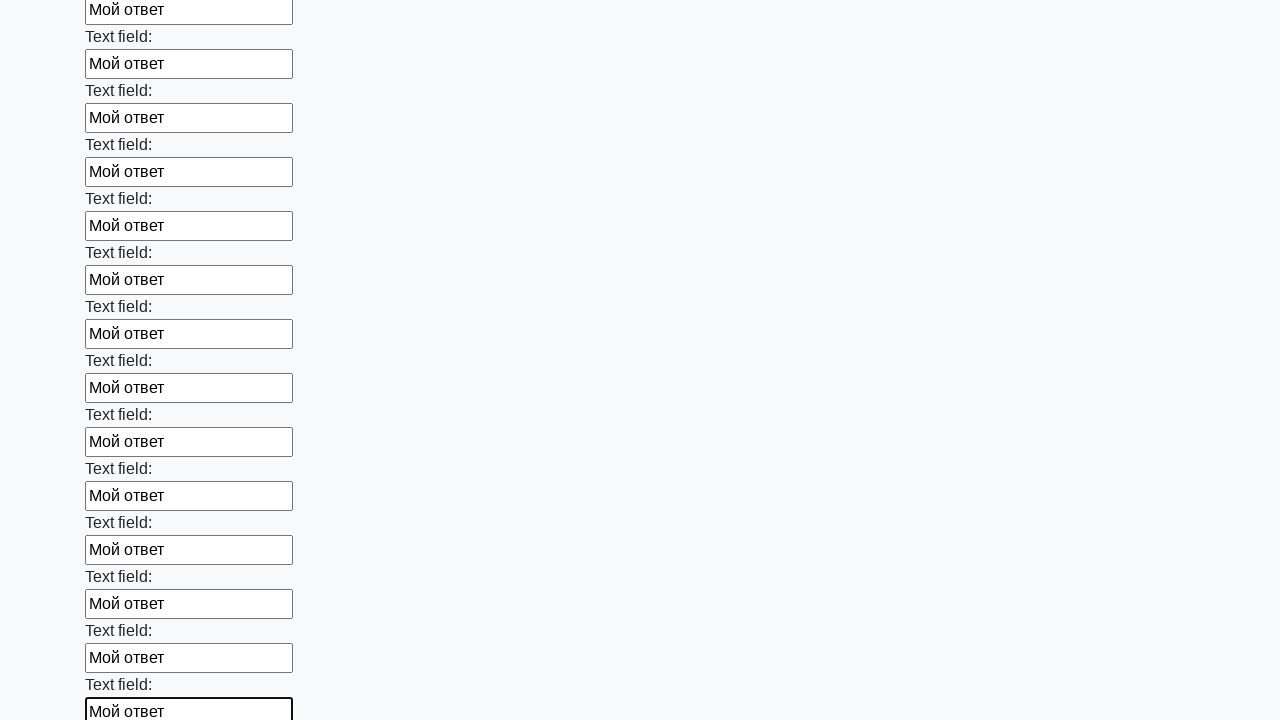

Filled input field with 'Мой ответ' on input >> nth=66
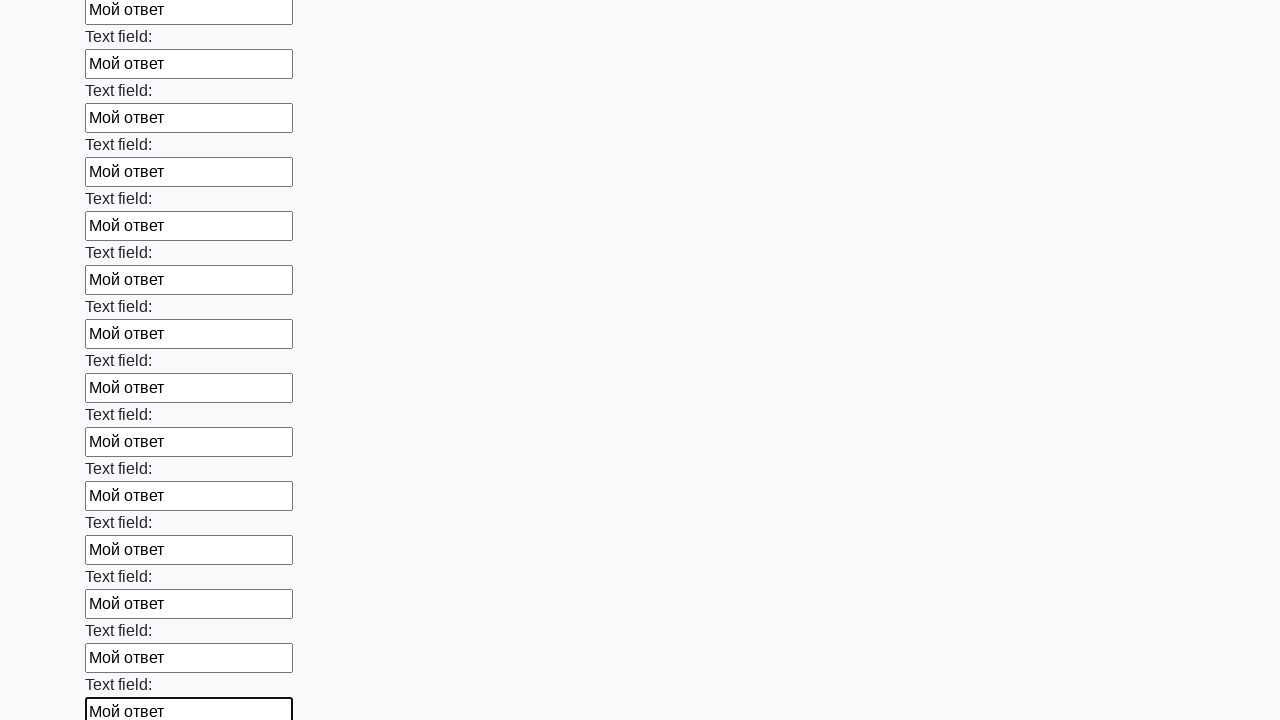

Filled input field with 'Мой ответ' on input >> nth=67
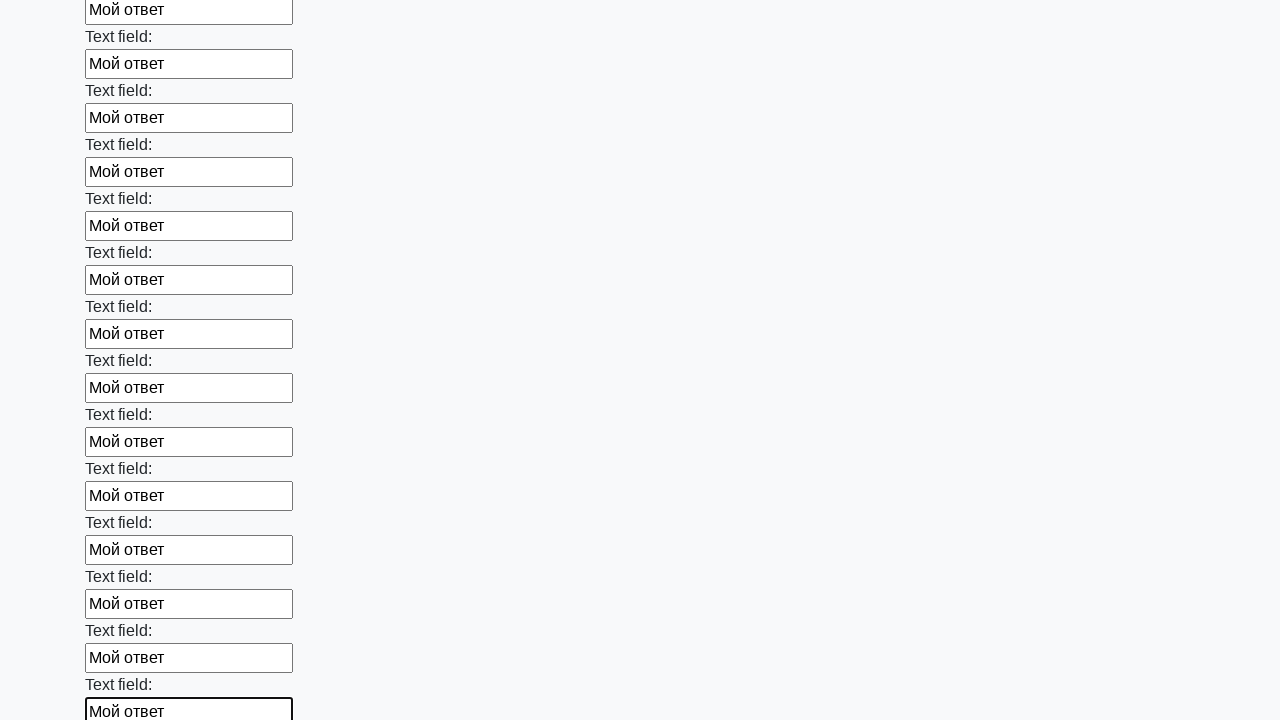

Filled input field with 'Мой ответ' on input >> nth=68
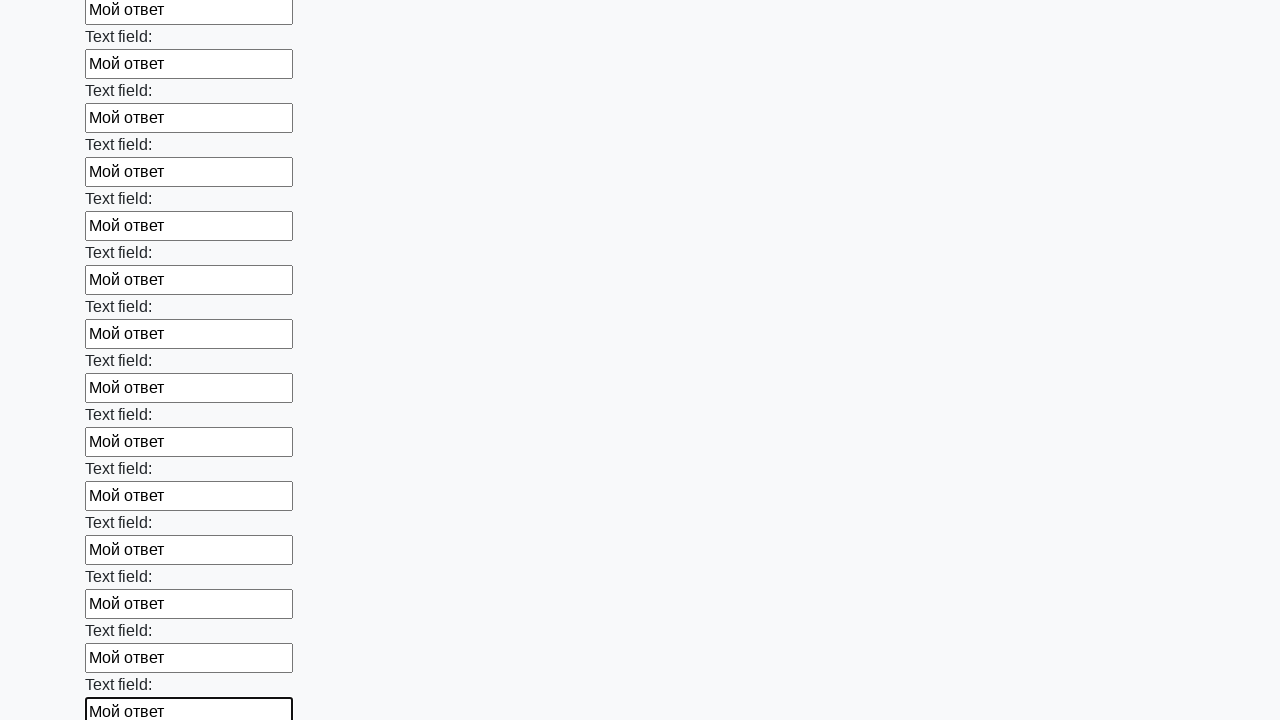

Filled input field with 'Мой ответ' on input >> nth=69
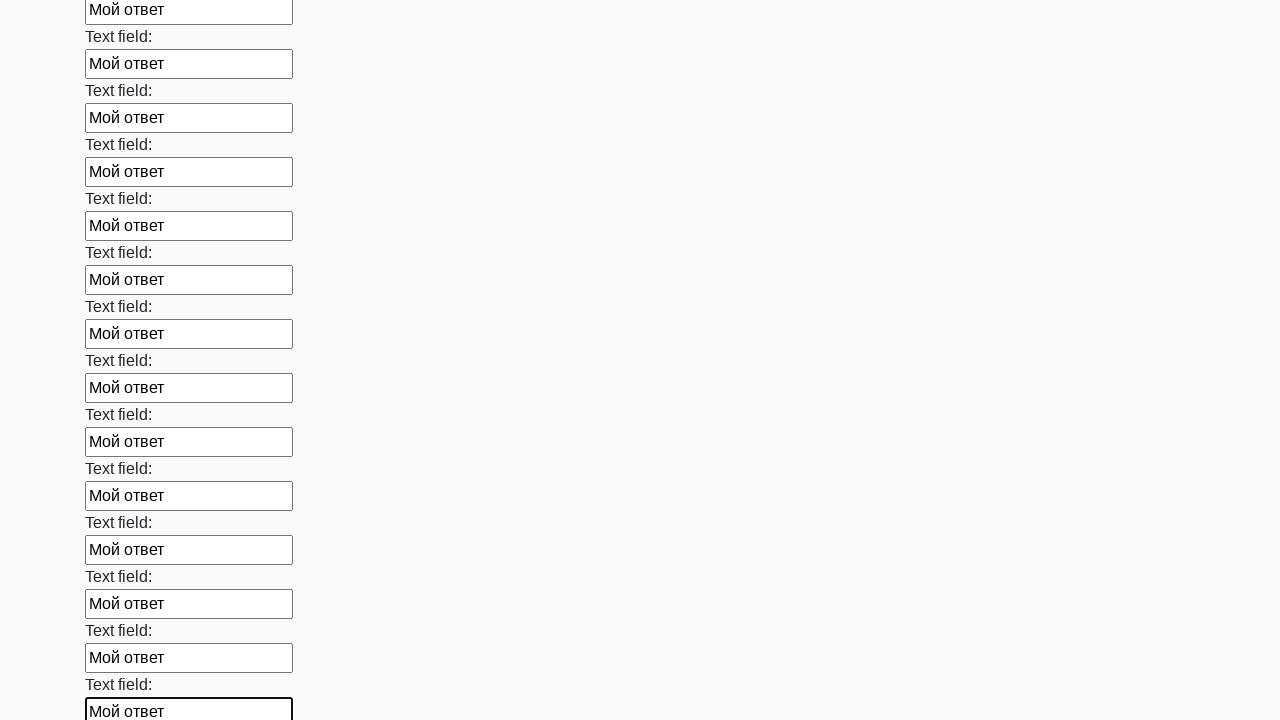

Filled input field with 'Мой ответ' on input >> nth=70
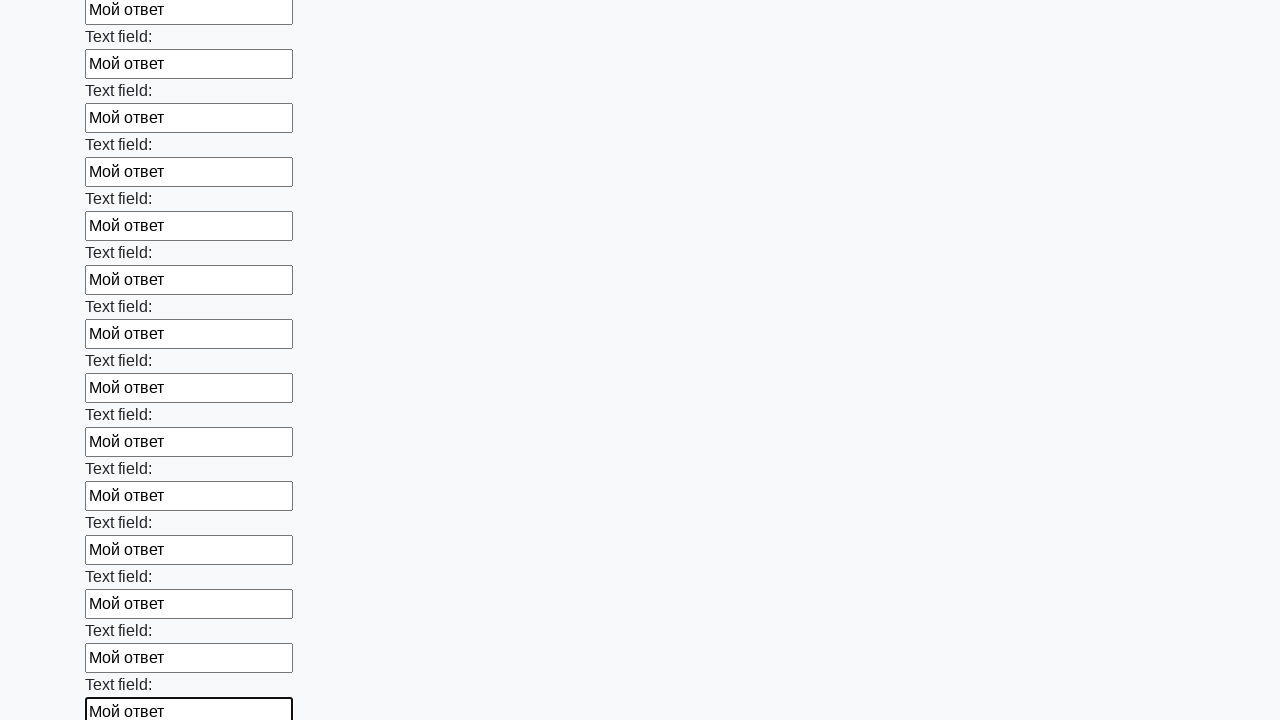

Filled input field with 'Мой ответ' on input >> nth=71
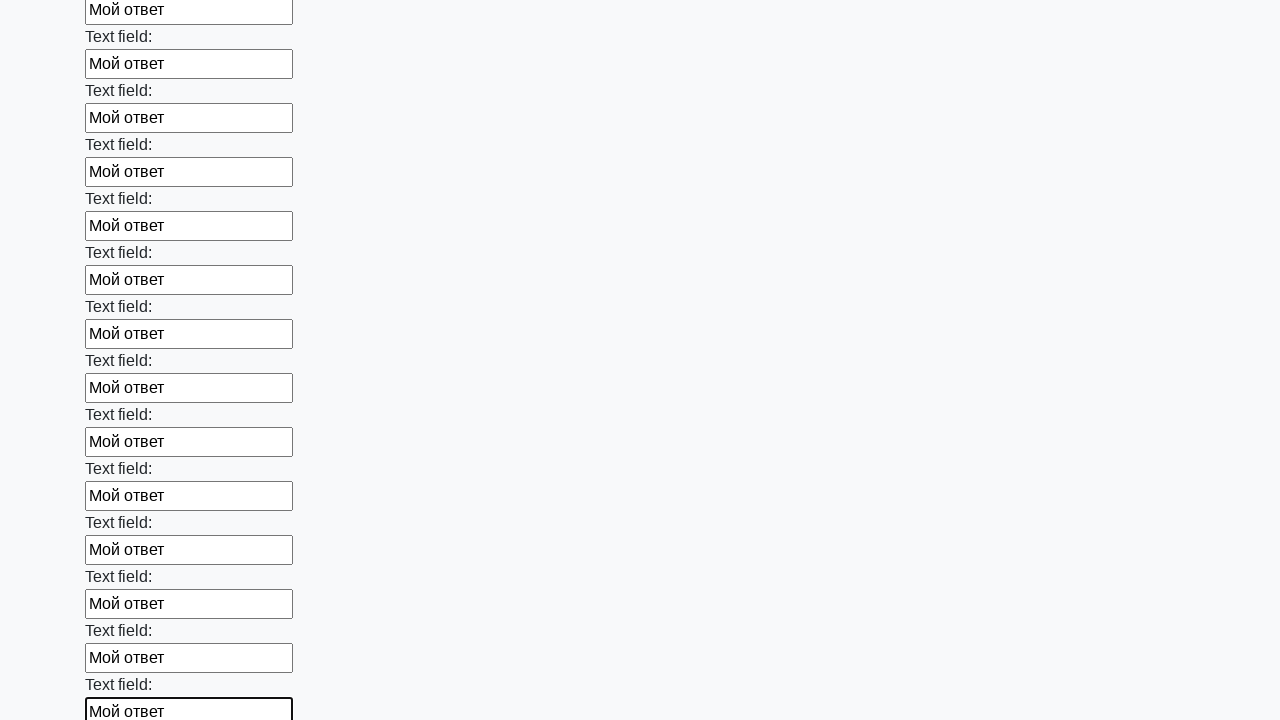

Filled input field with 'Мой ответ' on input >> nth=72
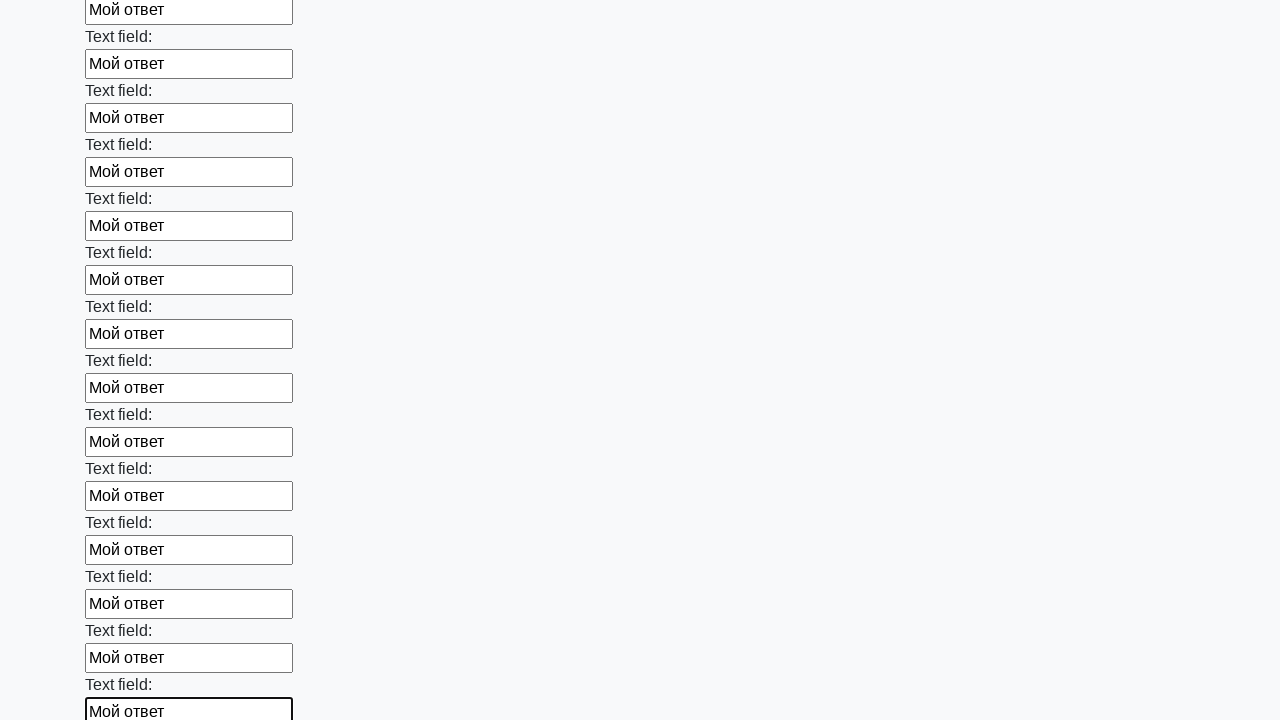

Filled input field with 'Мой ответ' on input >> nth=73
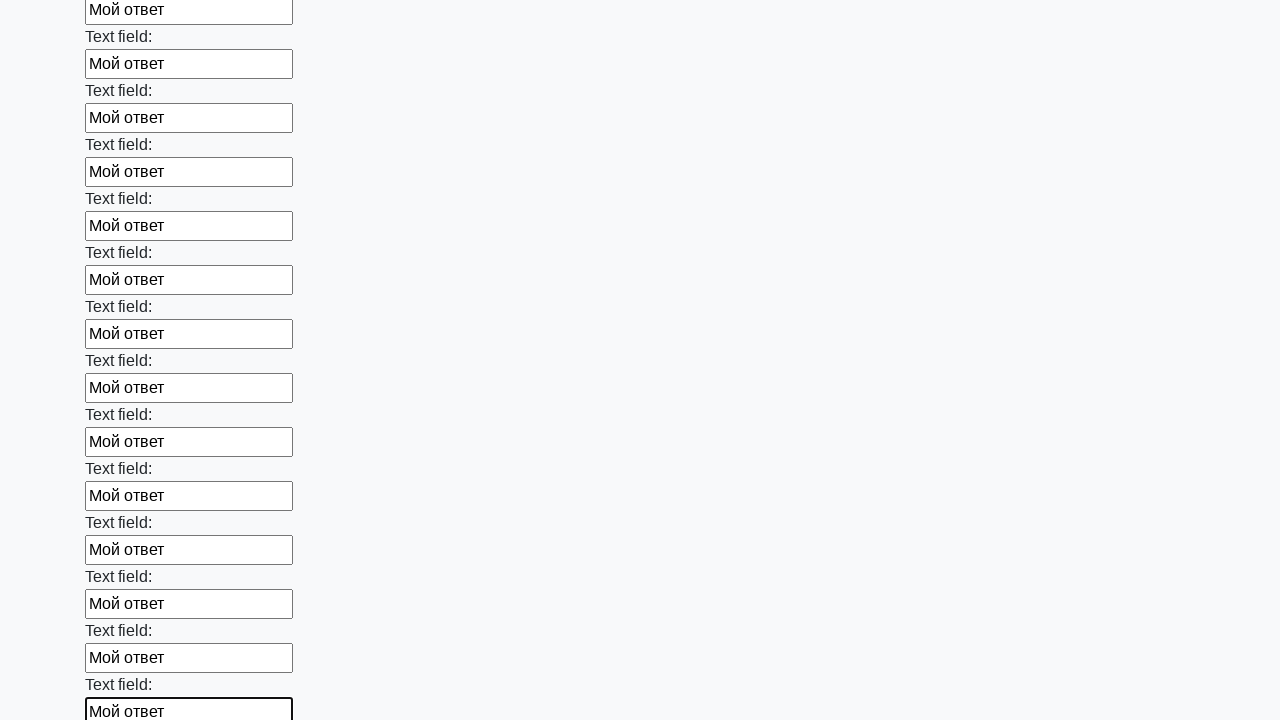

Filled input field with 'Мой ответ' on input >> nth=74
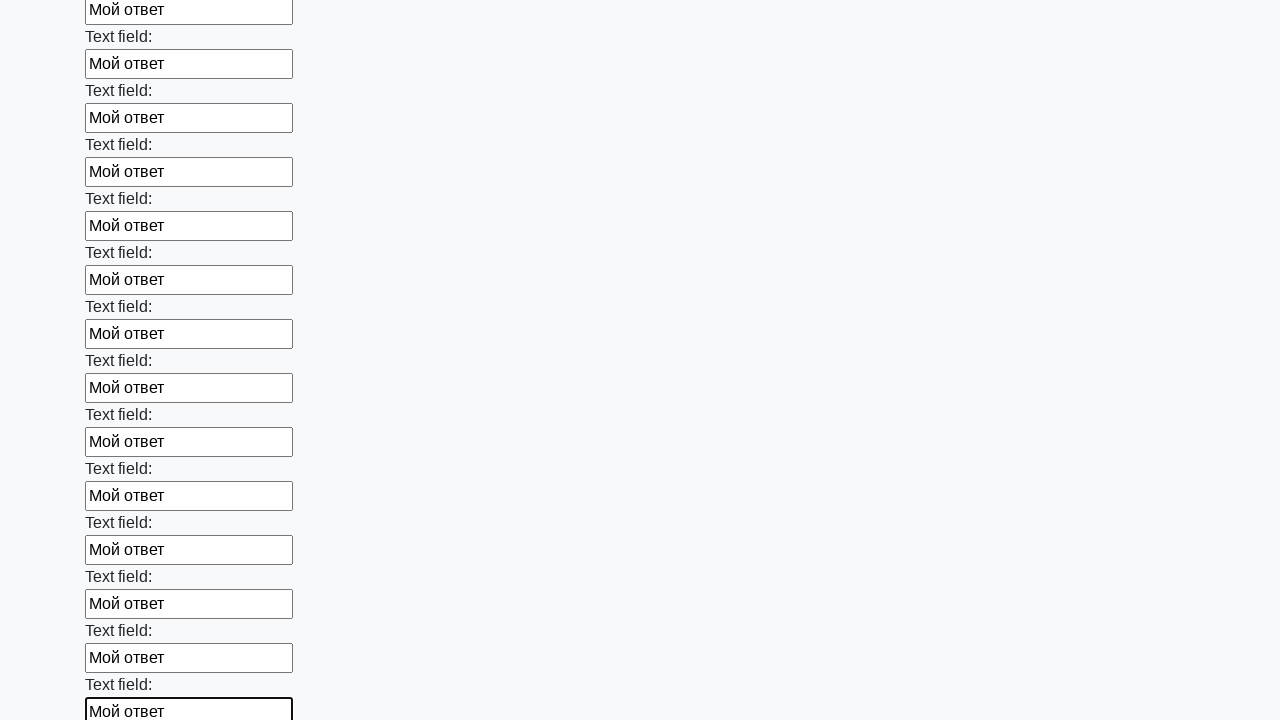

Filled input field with 'Мой ответ' on input >> nth=75
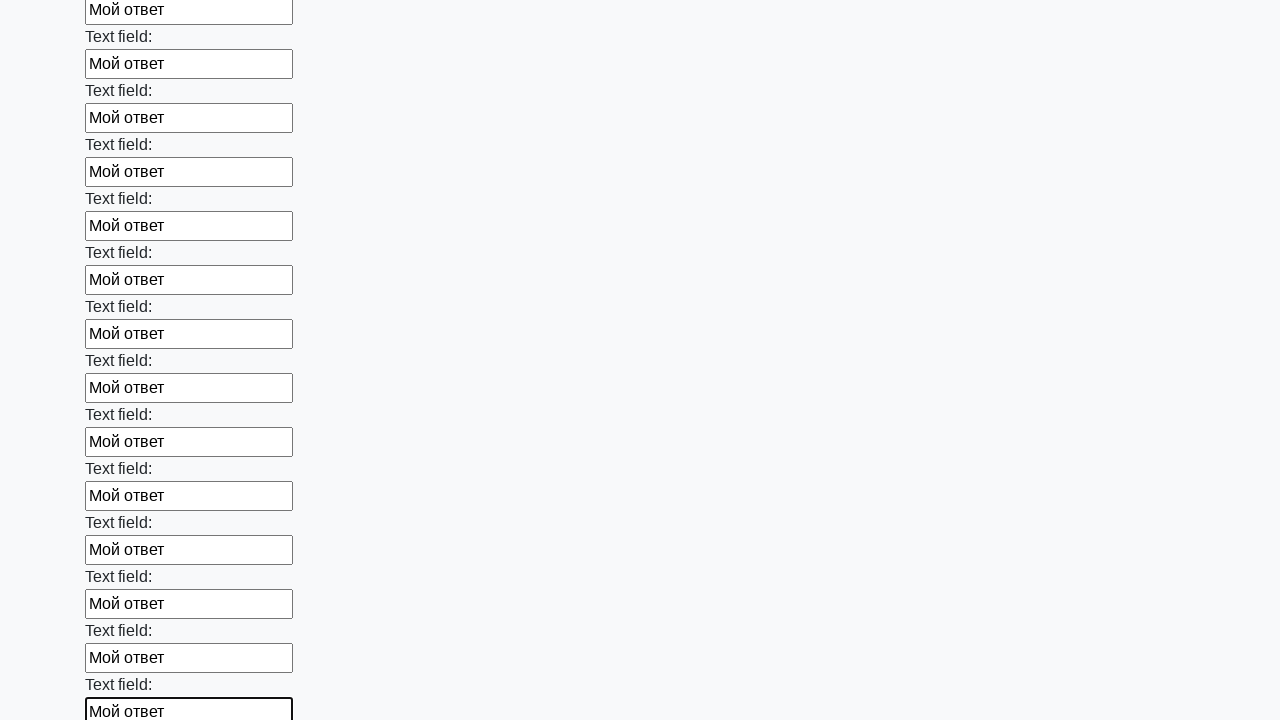

Filled input field with 'Мой ответ' on input >> nth=76
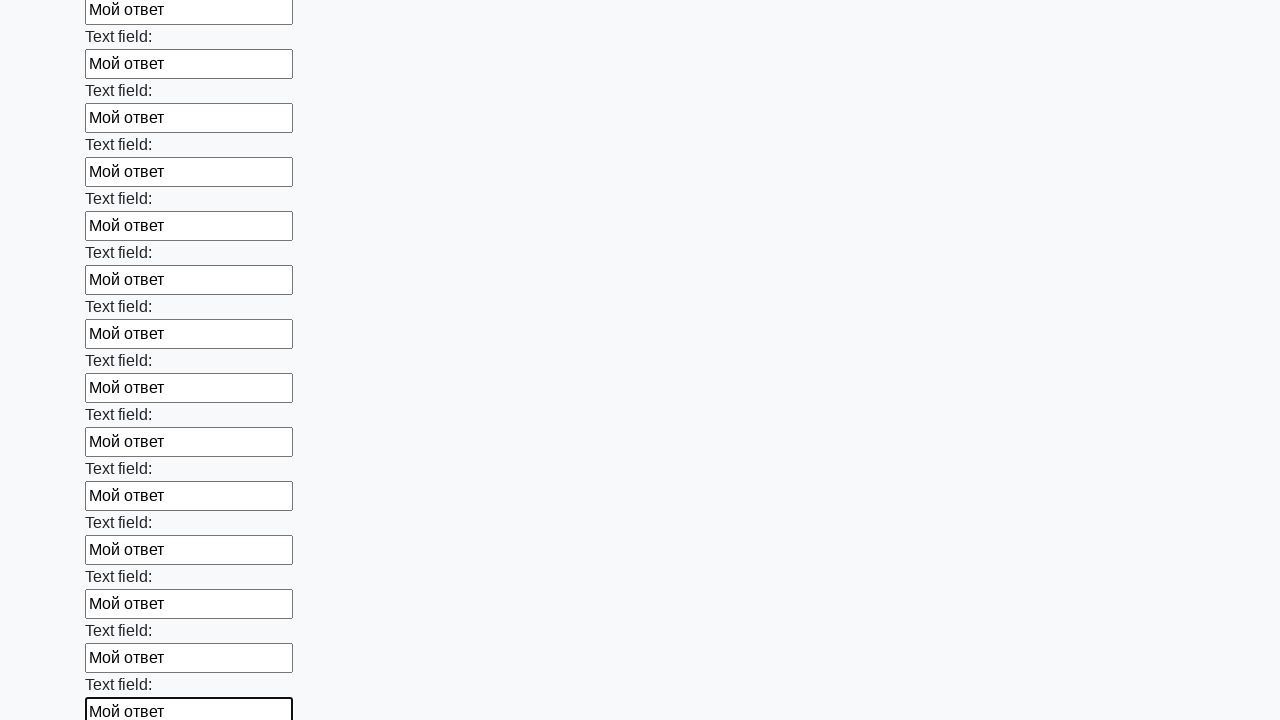

Filled input field with 'Мой ответ' on input >> nth=77
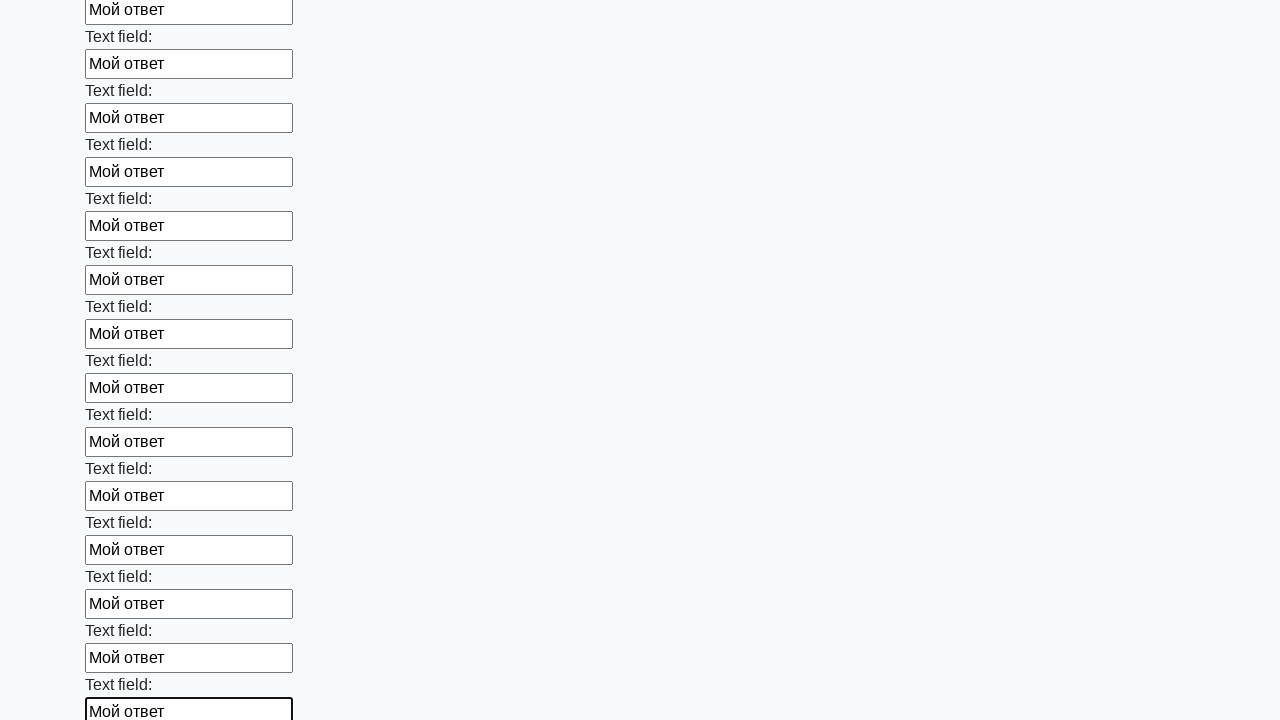

Filled input field with 'Мой ответ' on input >> nth=78
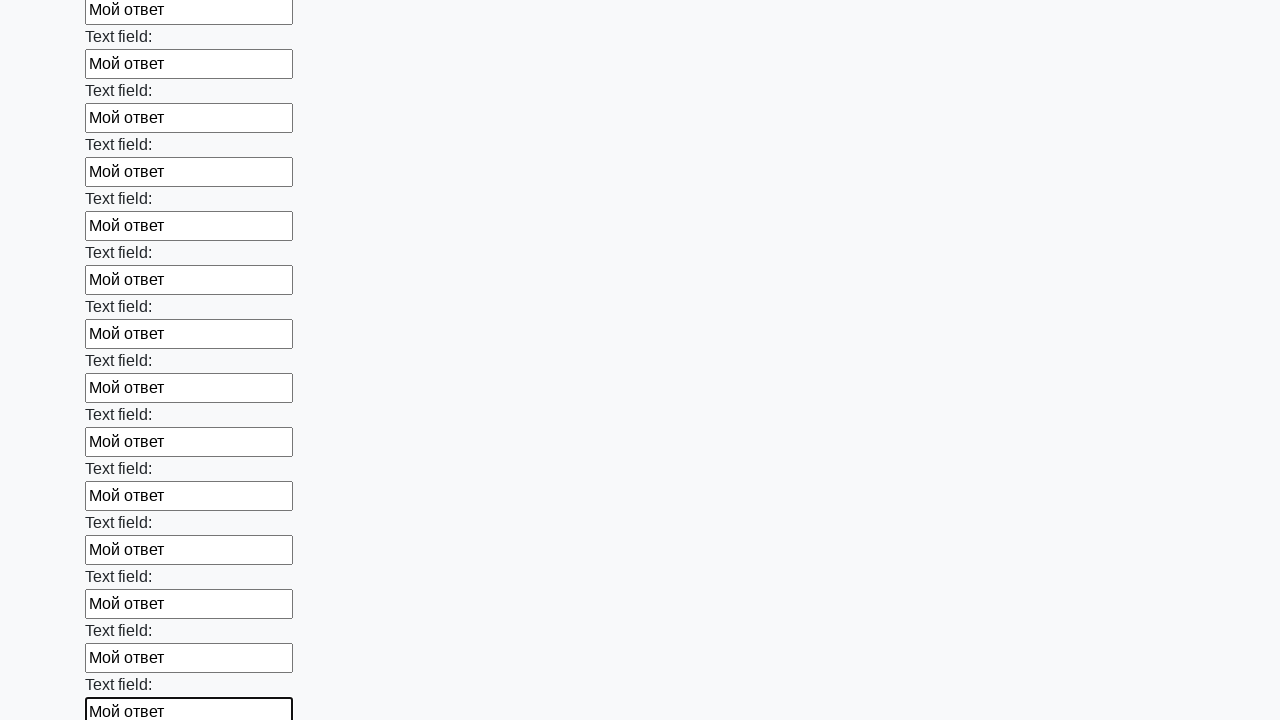

Filled input field with 'Мой ответ' on input >> nth=79
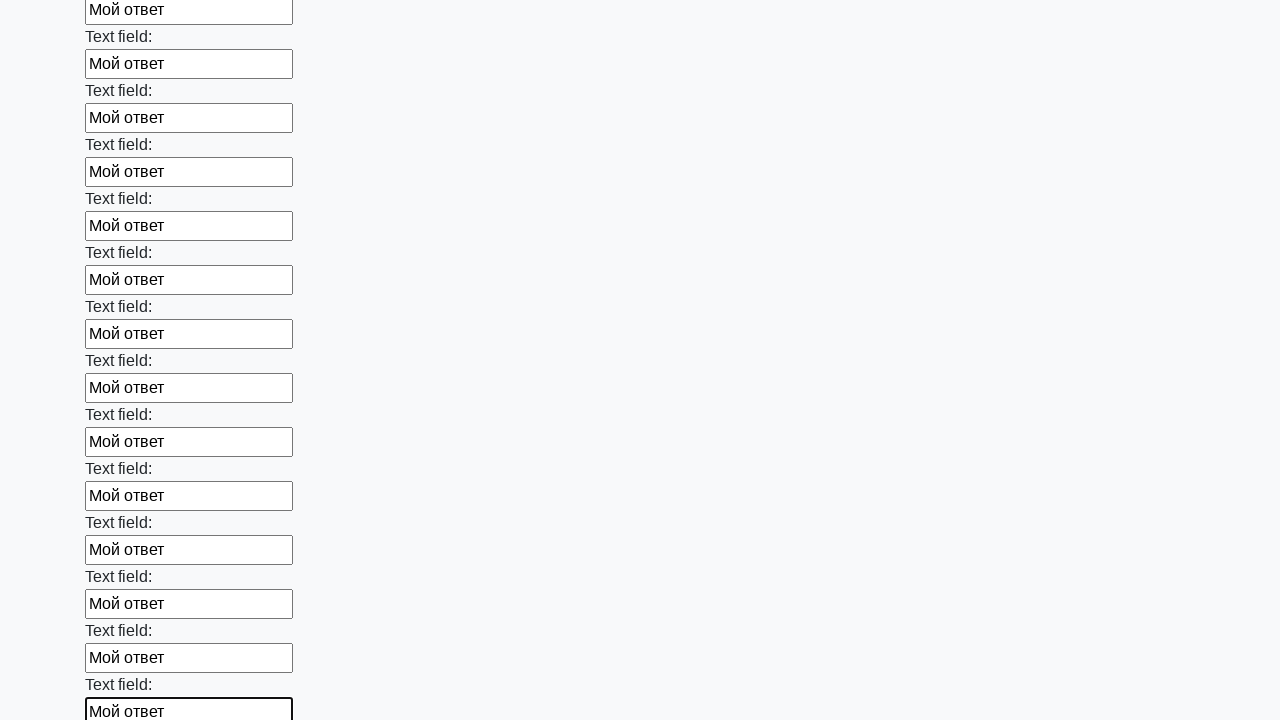

Filled input field with 'Мой ответ' on input >> nth=80
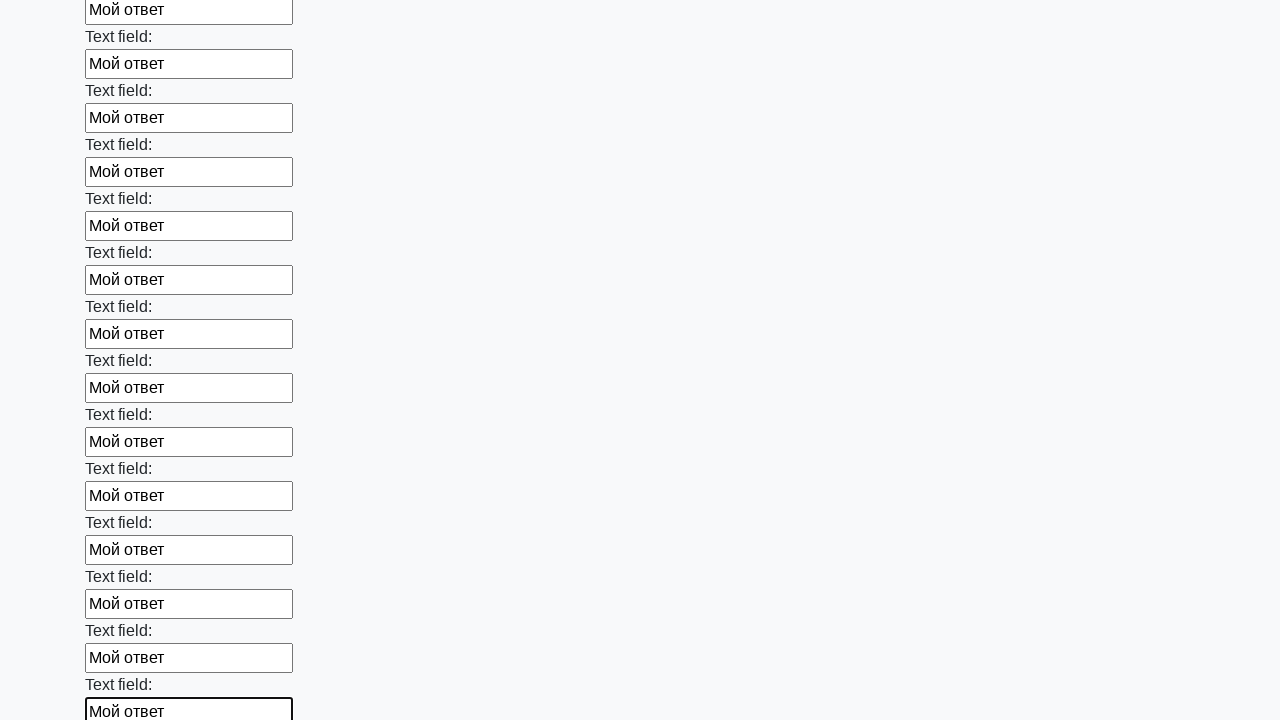

Filled input field with 'Мой ответ' on input >> nth=81
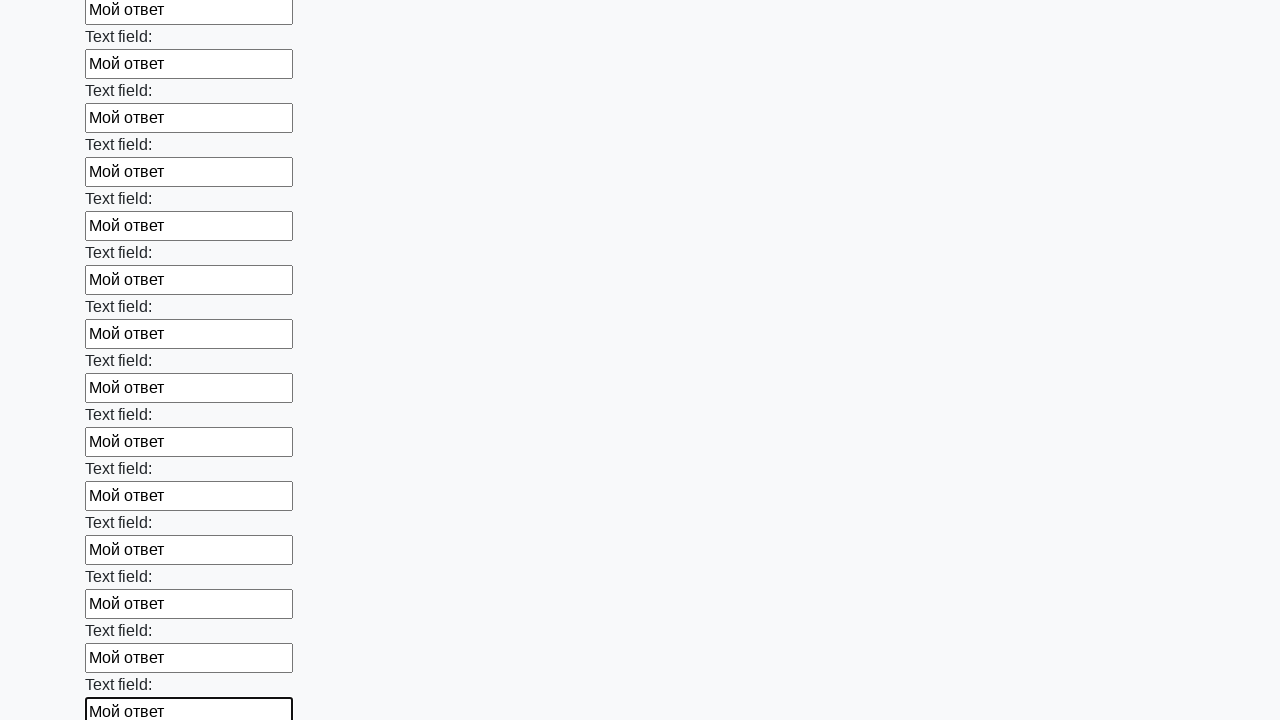

Filled input field with 'Мой ответ' on input >> nth=82
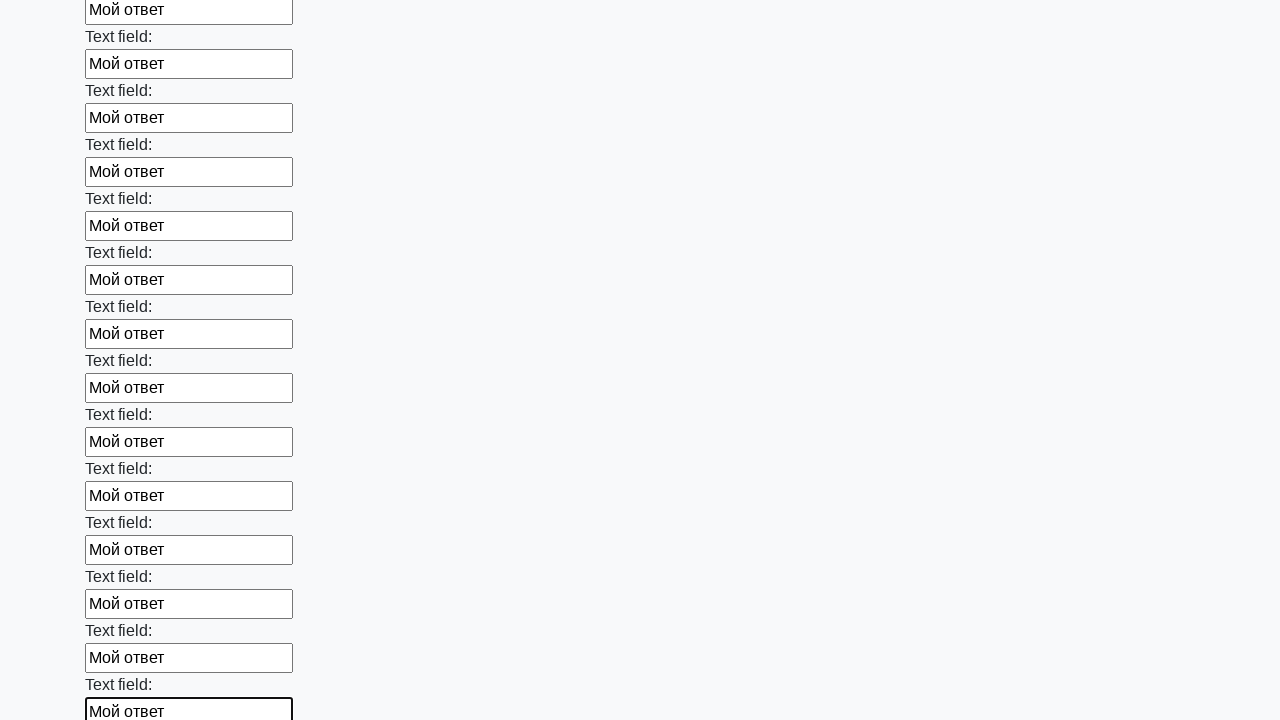

Filled input field with 'Мой ответ' on input >> nth=83
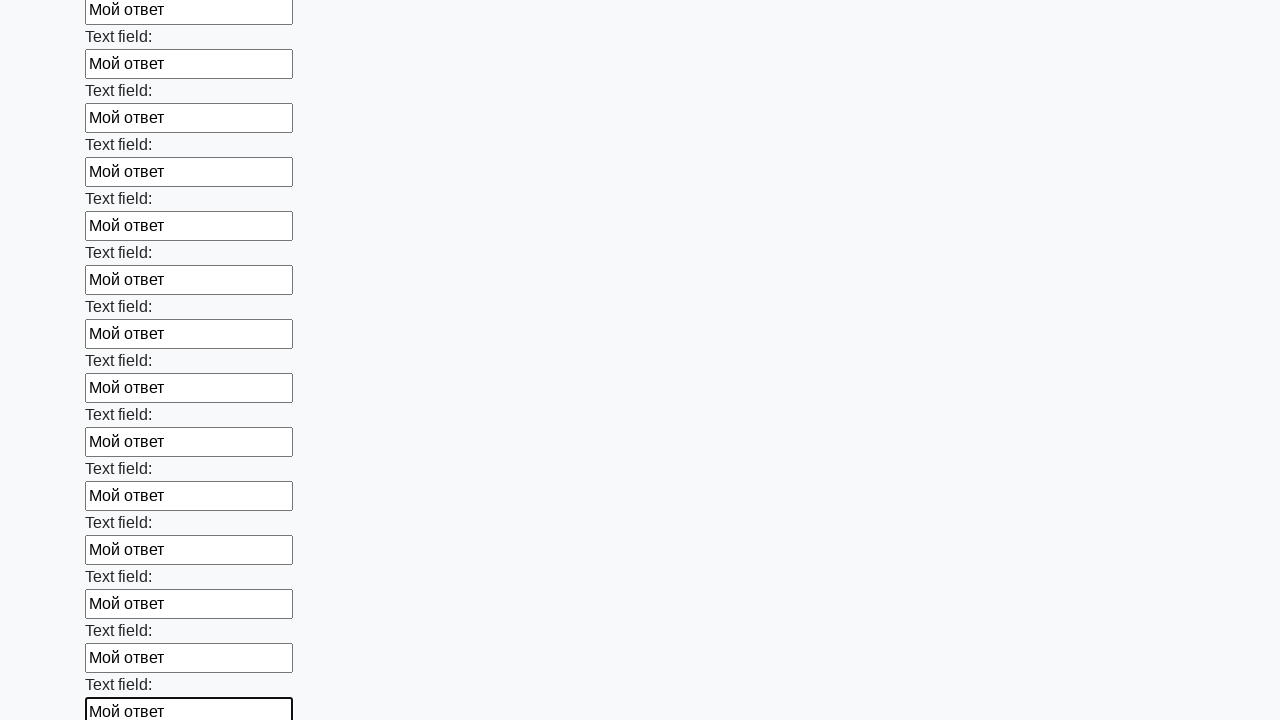

Filled input field with 'Мой ответ' on input >> nth=84
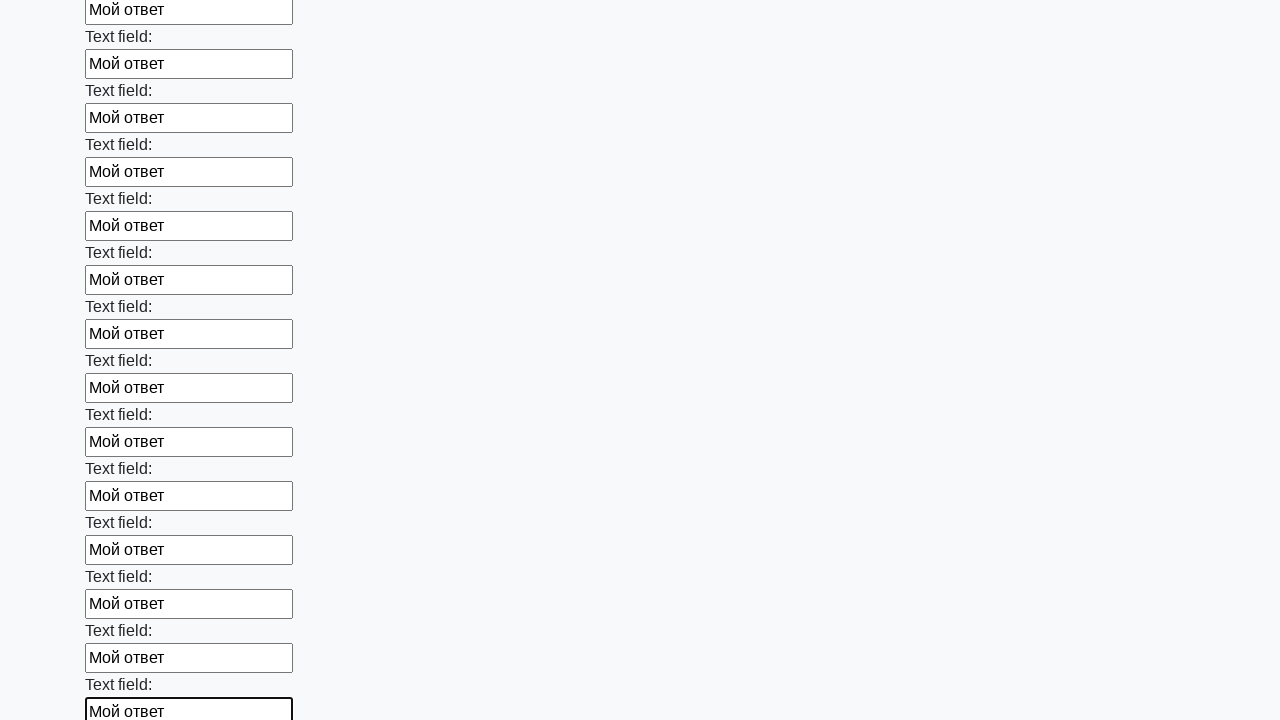

Filled input field with 'Мой ответ' on input >> nth=85
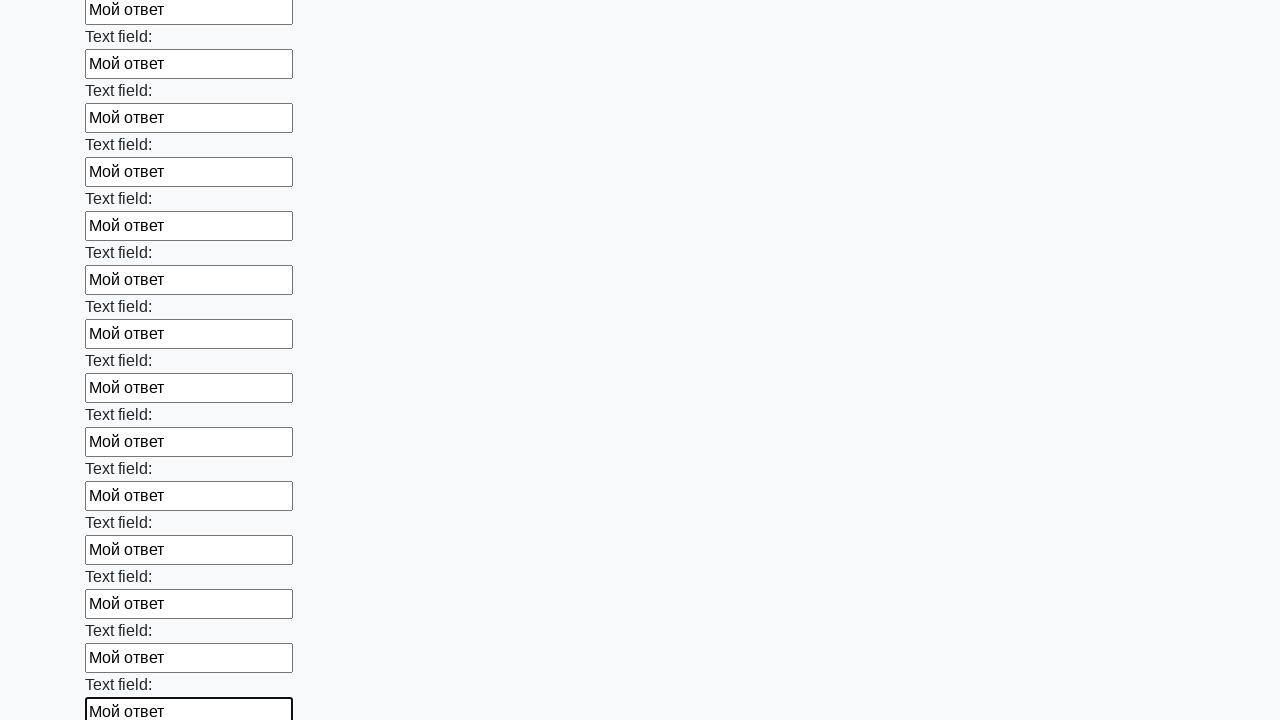

Filled input field with 'Мой ответ' on input >> nth=86
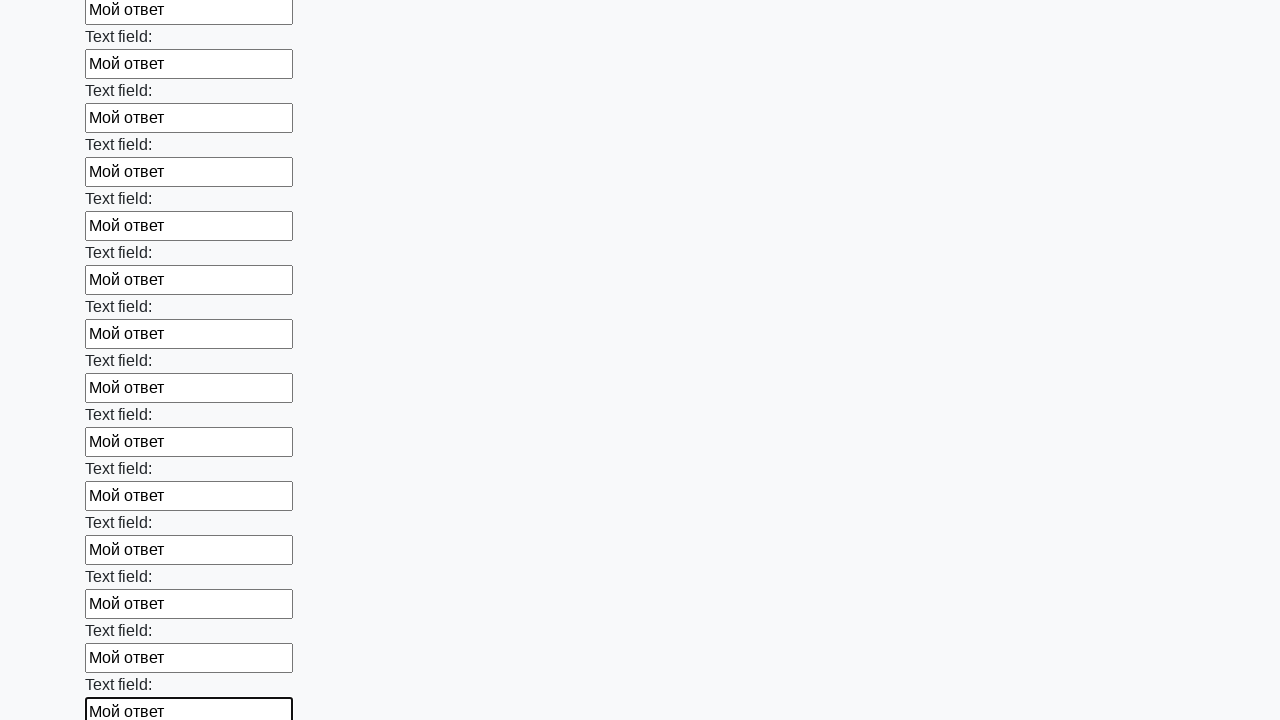

Filled input field with 'Мой ответ' on input >> nth=87
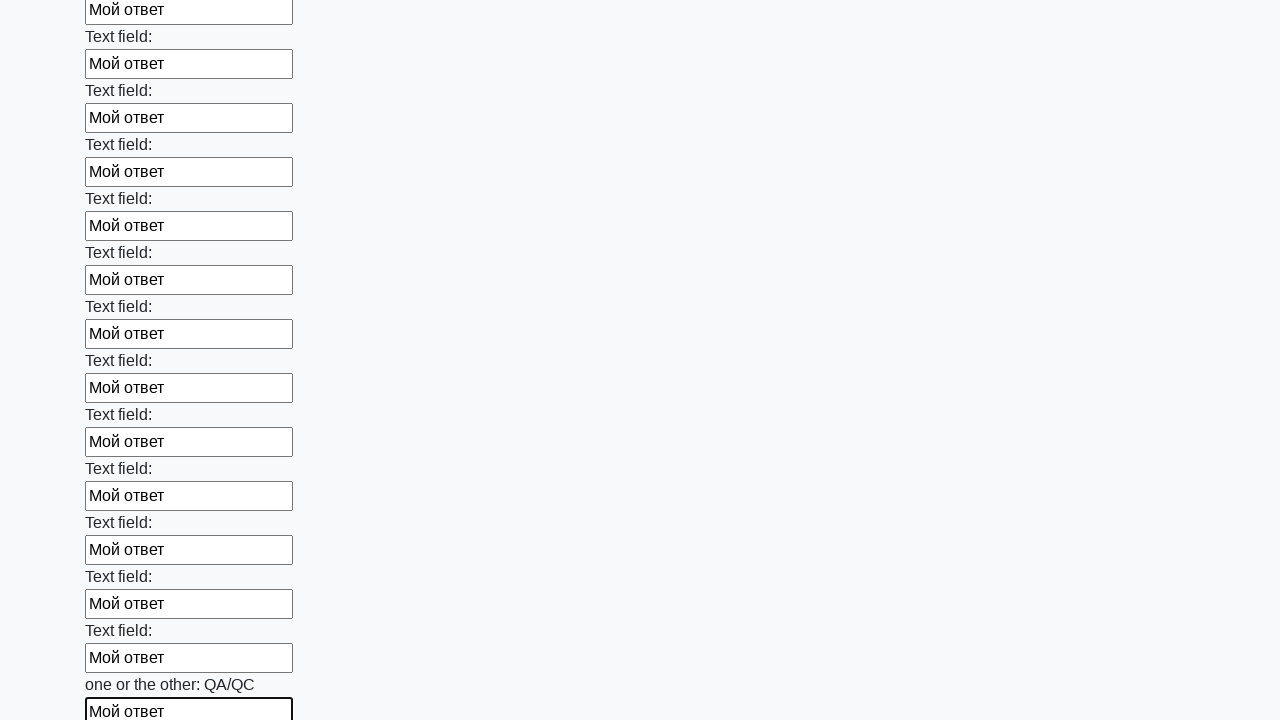

Filled input field with 'Мой ответ' on input >> nth=88
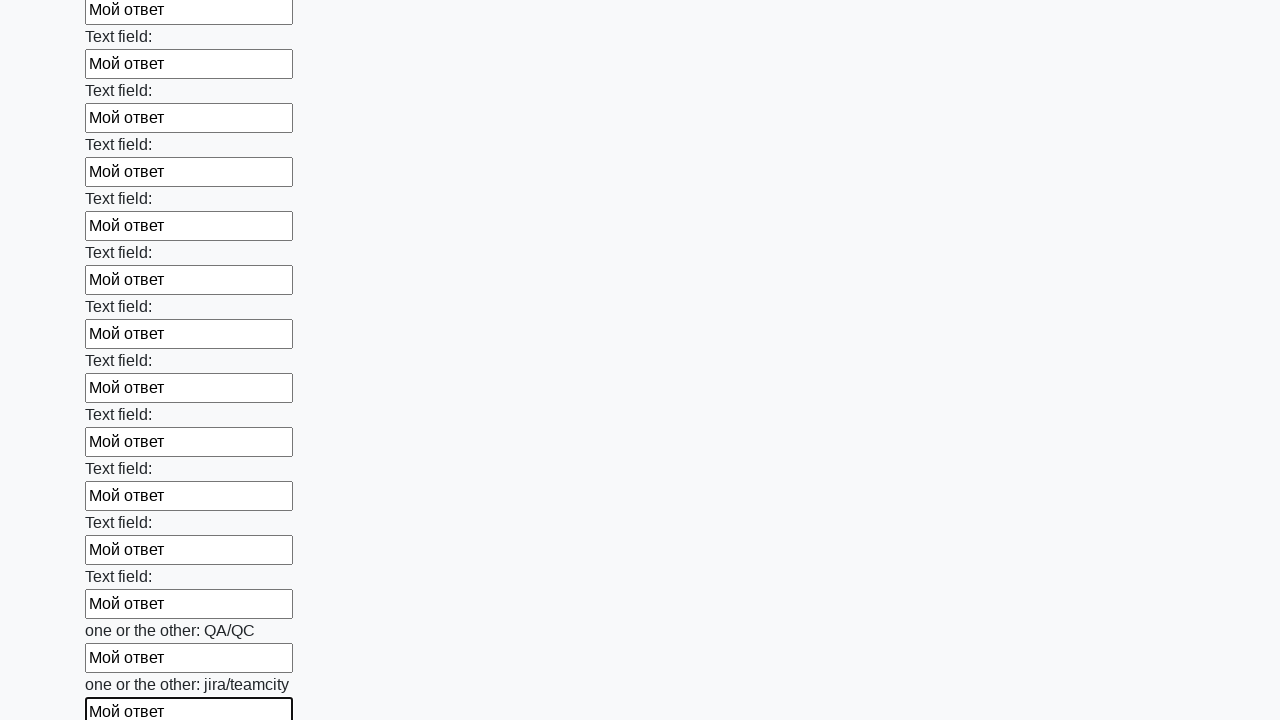

Filled input field with 'Мой ответ' on input >> nth=89
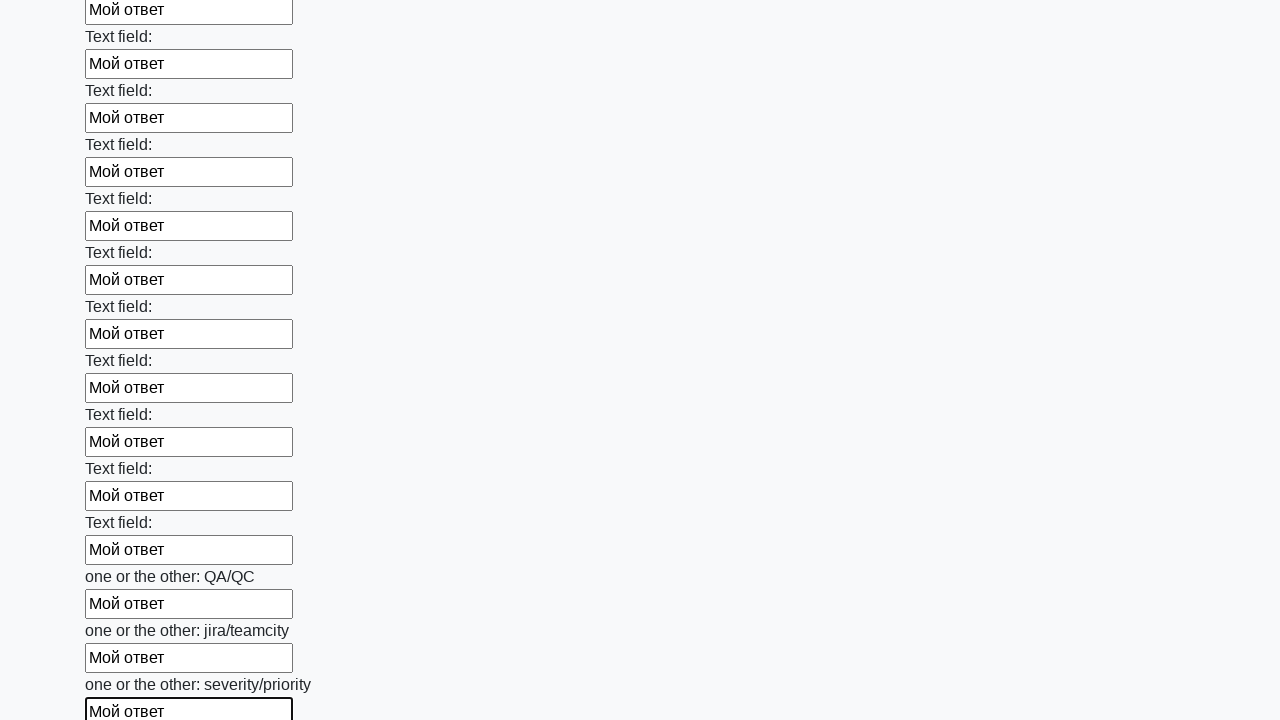

Filled input field with 'Мой ответ' on input >> nth=90
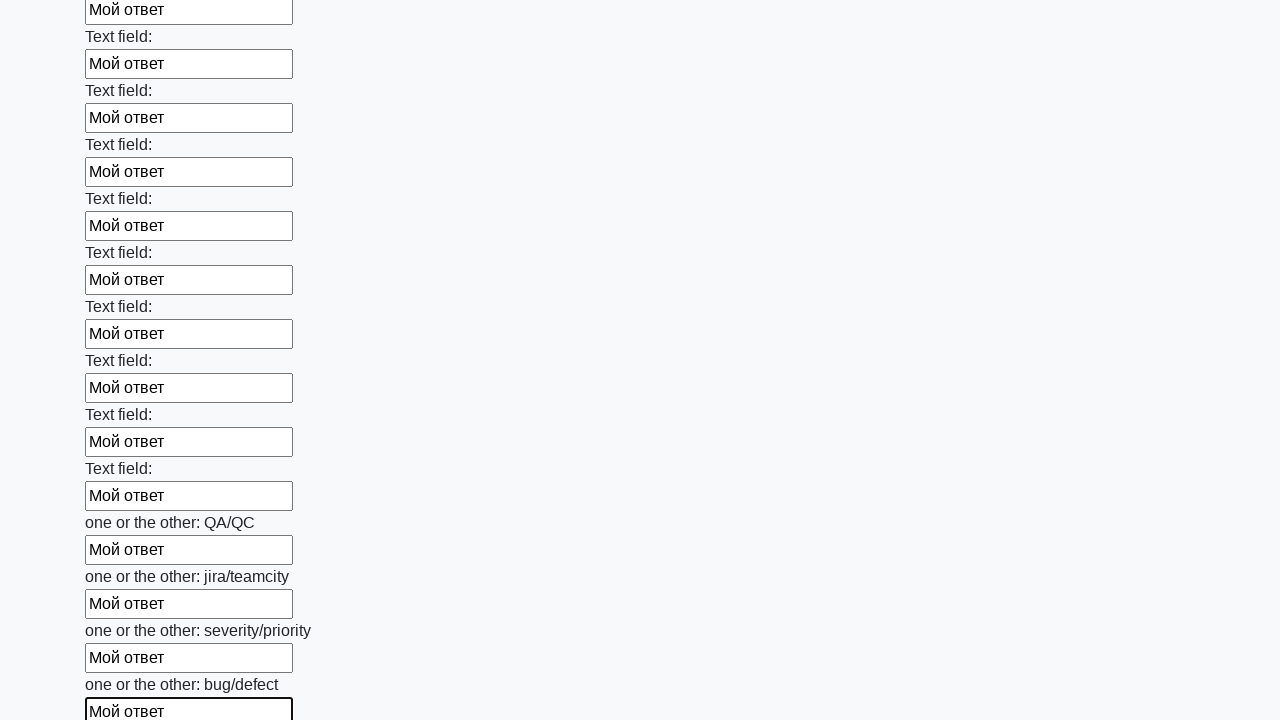

Filled input field with 'Мой ответ' on input >> nth=91
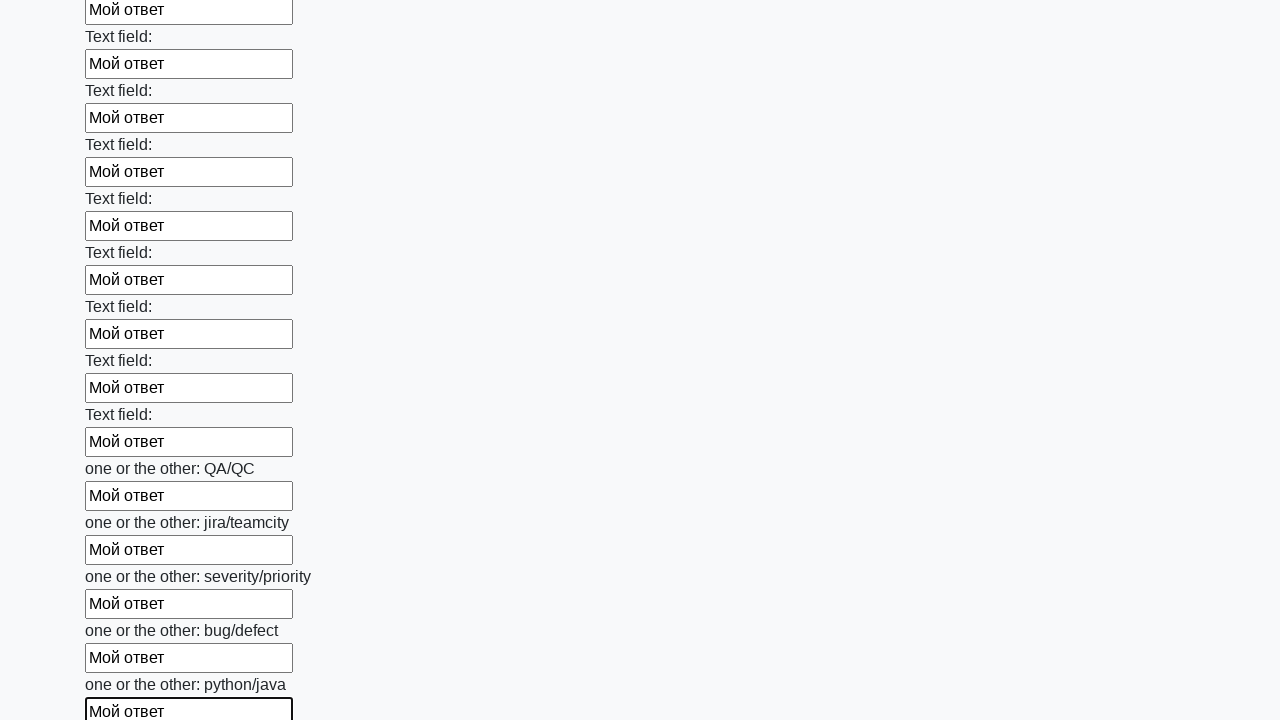

Filled input field with 'Мой ответ' on input >> nth=92
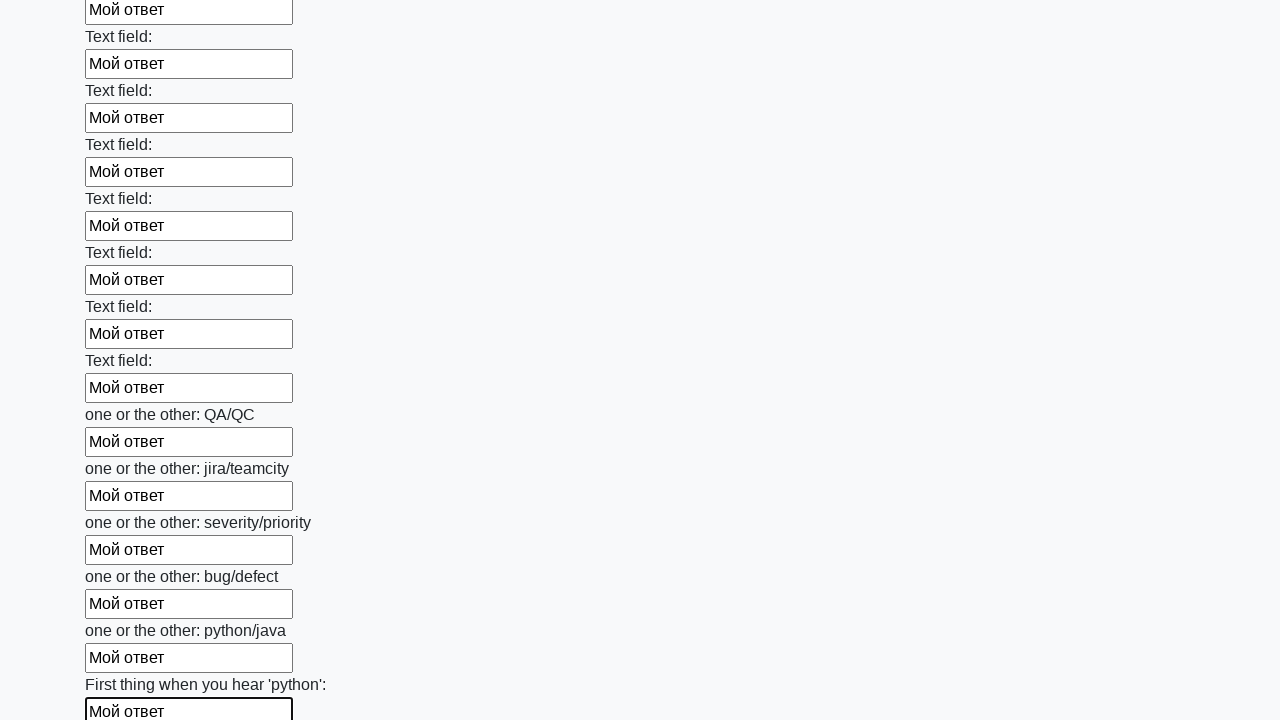

Filled input field with 'Мой ответ' on input >> nth=93
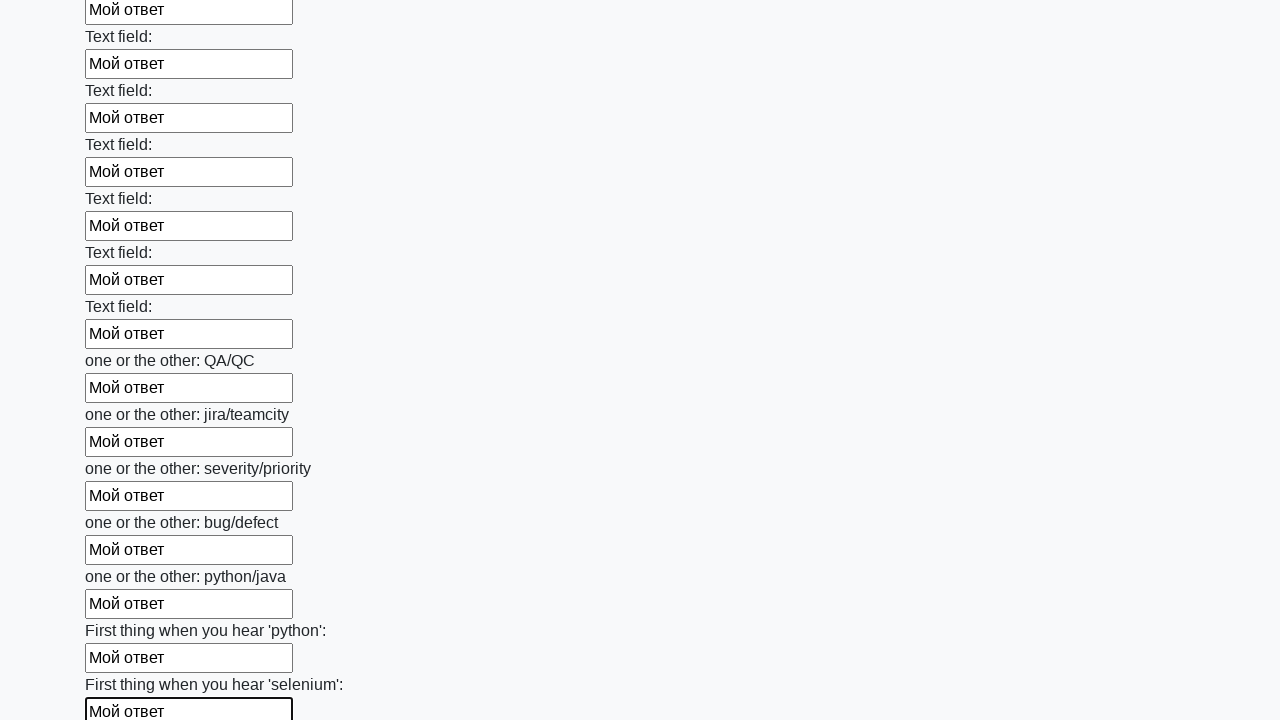

Filled input field with 'Мой ответ' on input >> nth=94
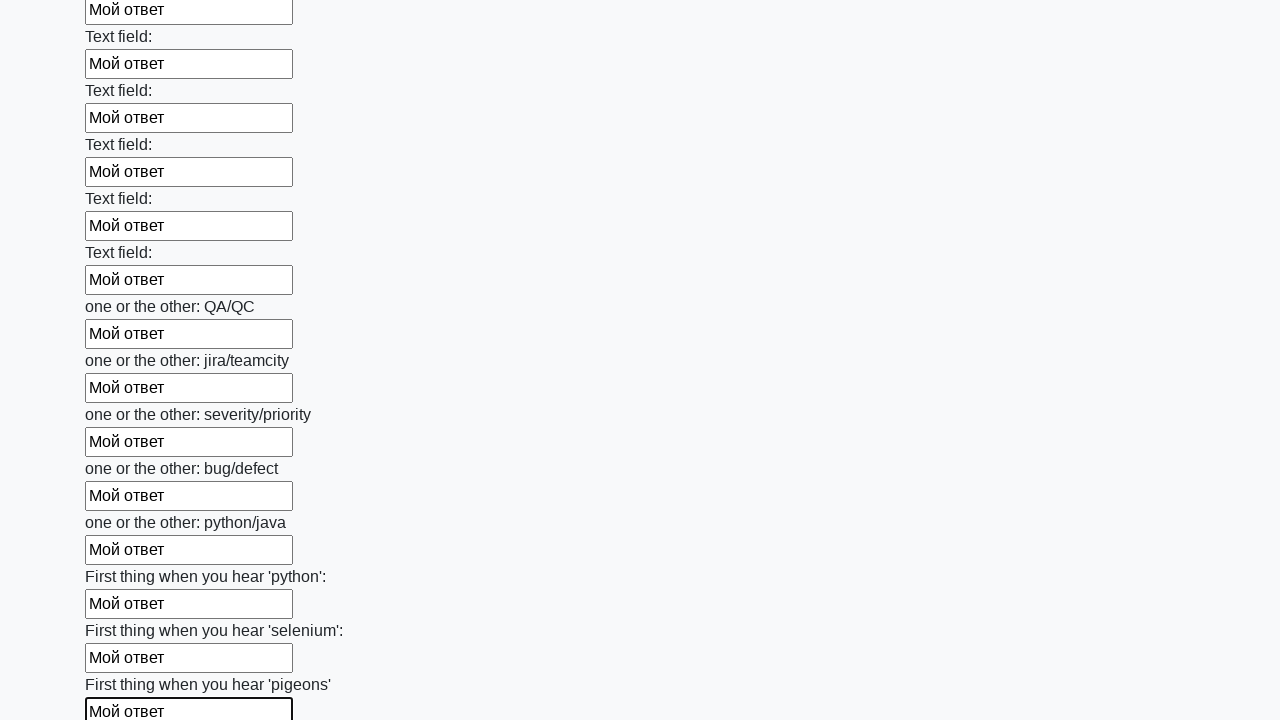

Filled input field with 'Мой ответ' on input >> nth=95
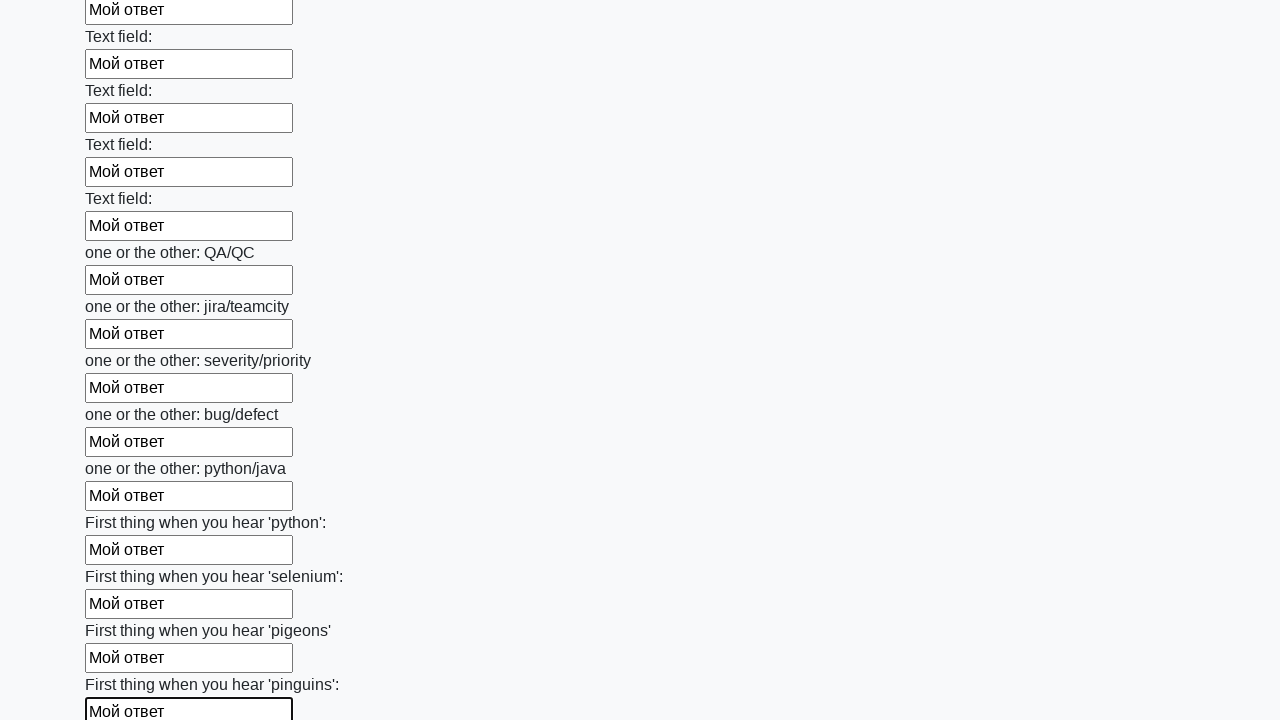

Filled input field with 'Мой ответ' on input >> nth=96
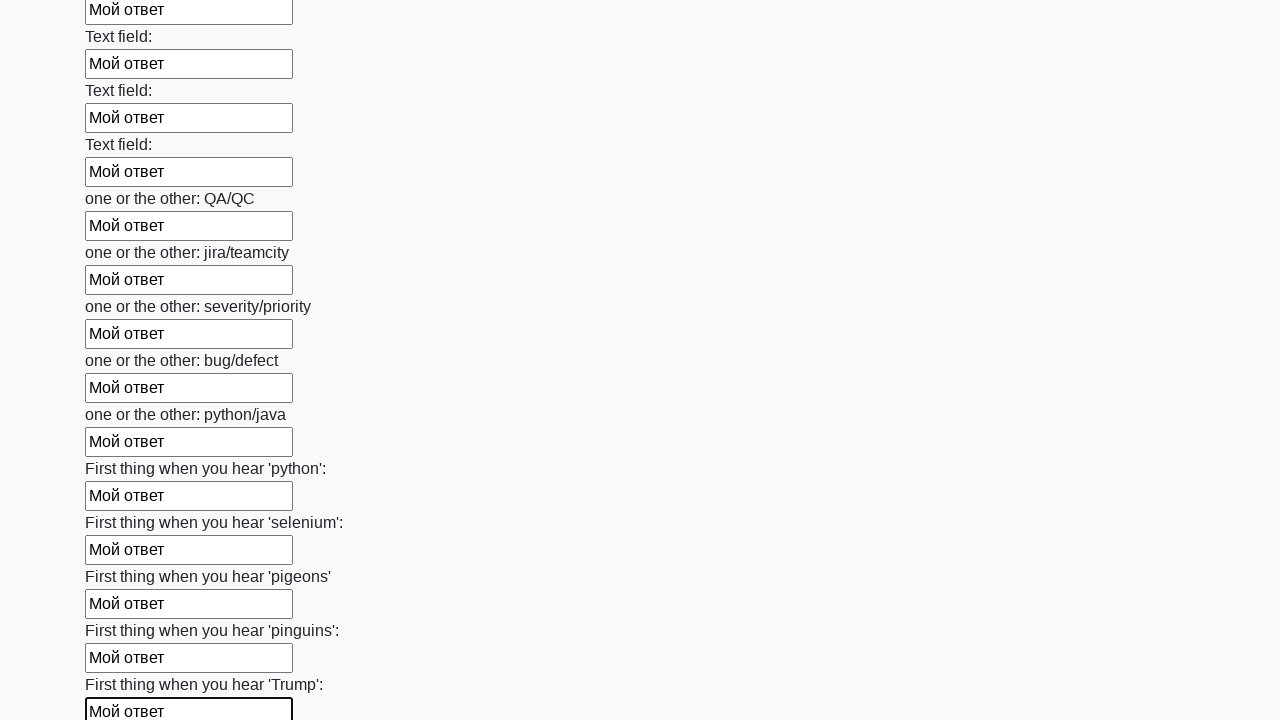

Filled input field with 'Мой ответ' on input >> nth=97
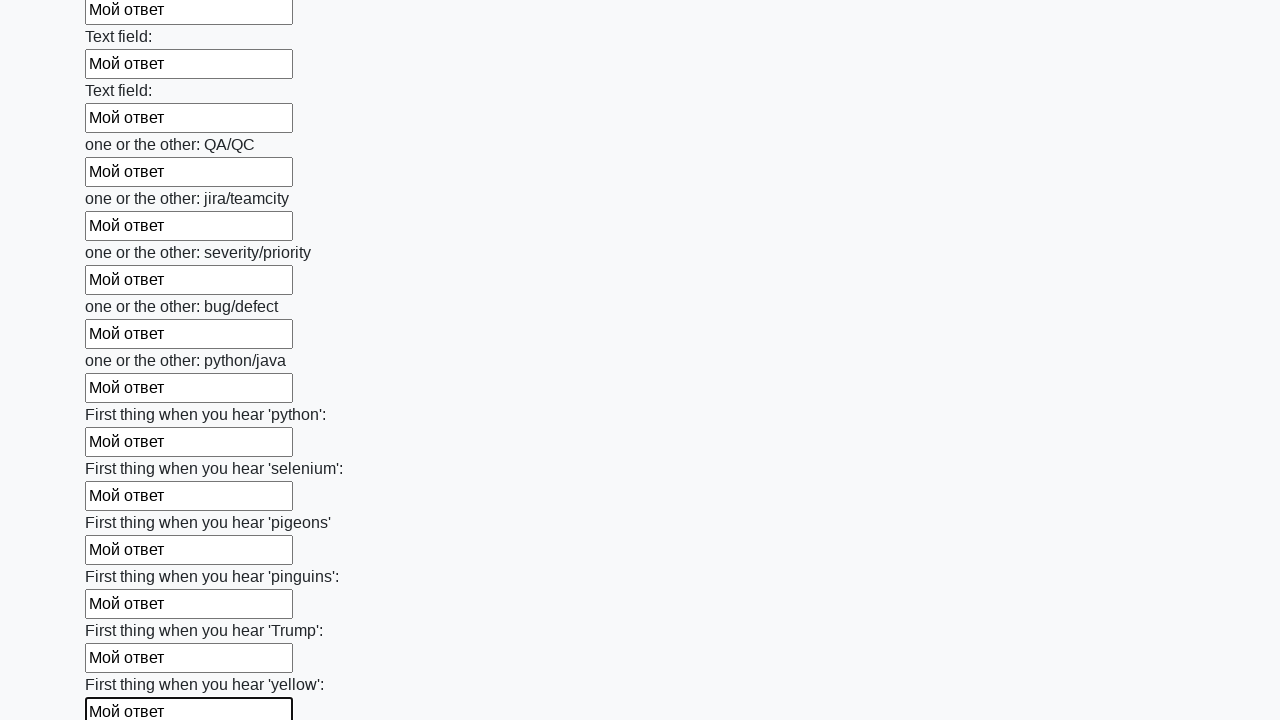

Filled input field with 'Мой ответ' on input >> nth=98
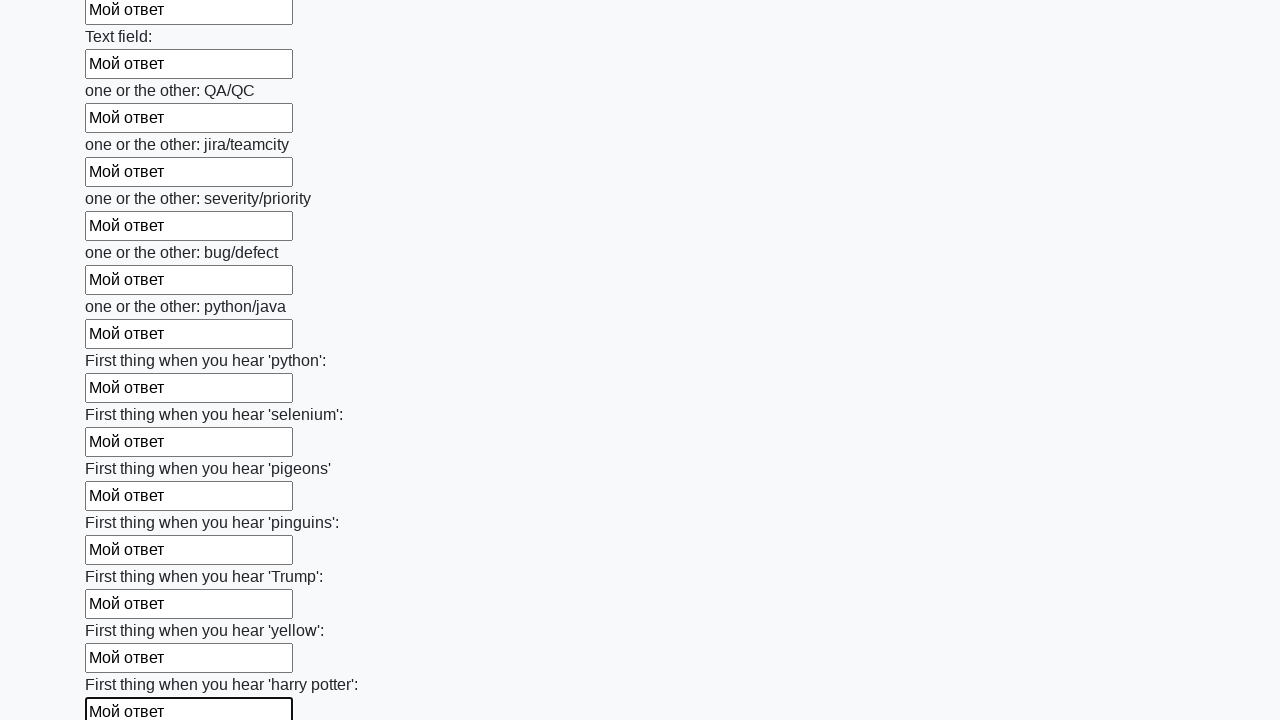

Filled input field with 'Мой ответ' on input >> nth=99
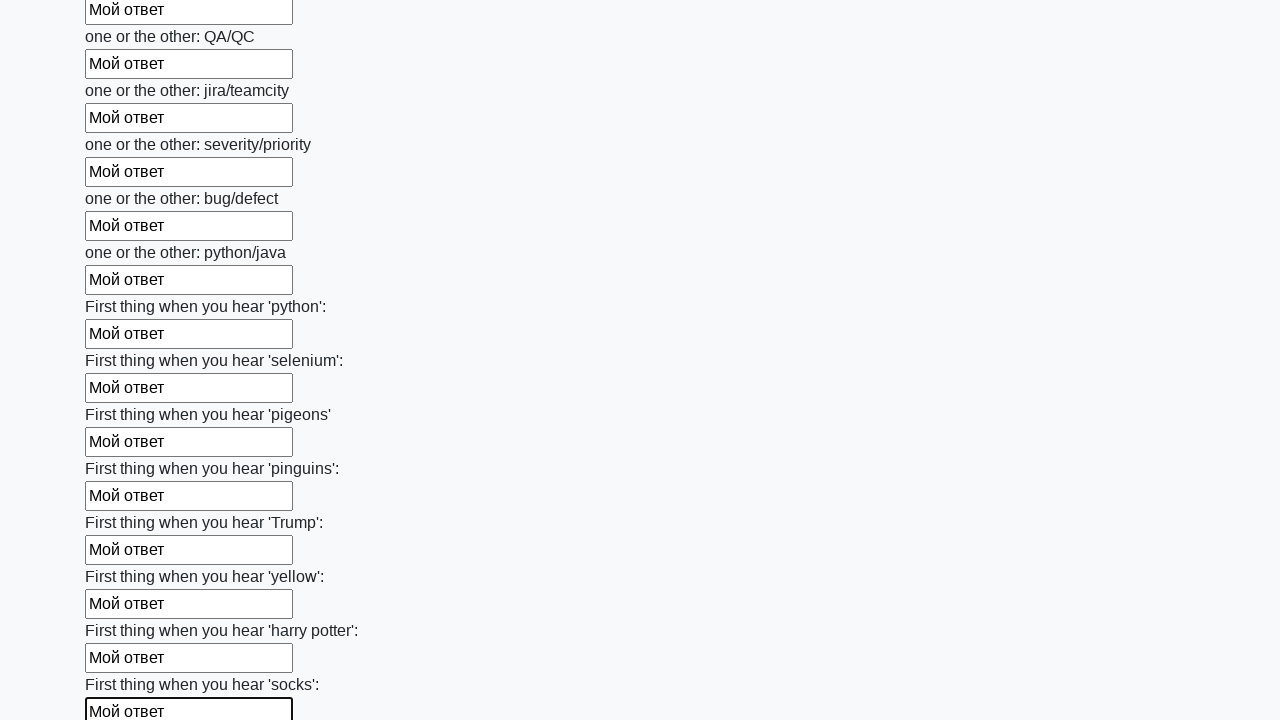

Clicked the submit button at (123, 611) on button.btn
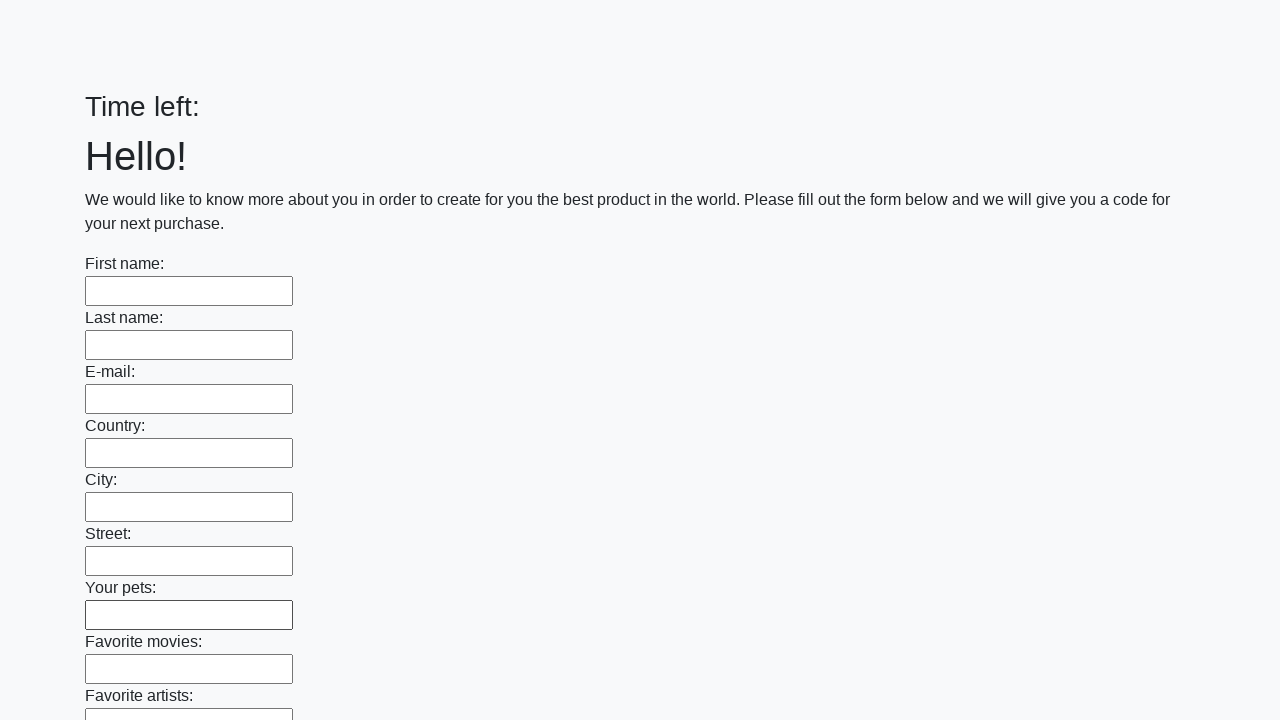

Set up dialog handler to accept alert
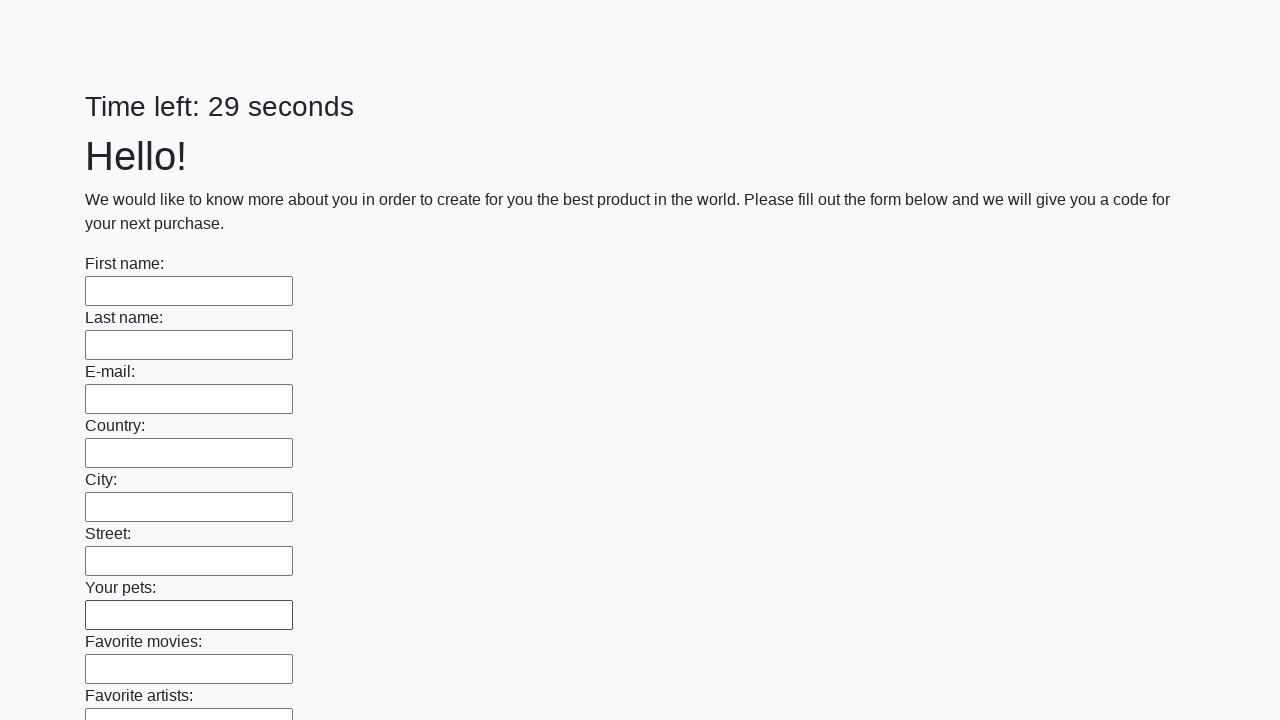

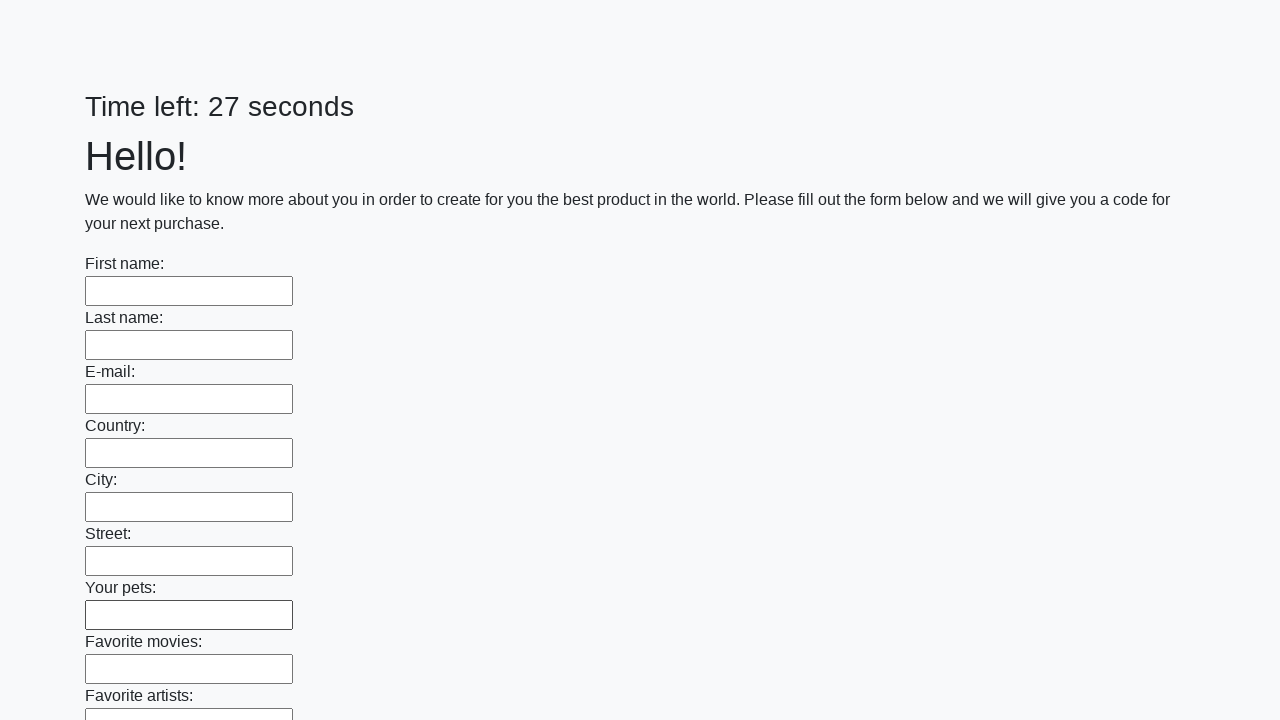